Tests filling a large form by entering text into all input fields and clicking the submit button on a practice form page.

Starting URL: http://suninjuly.github.io/huge_form.html

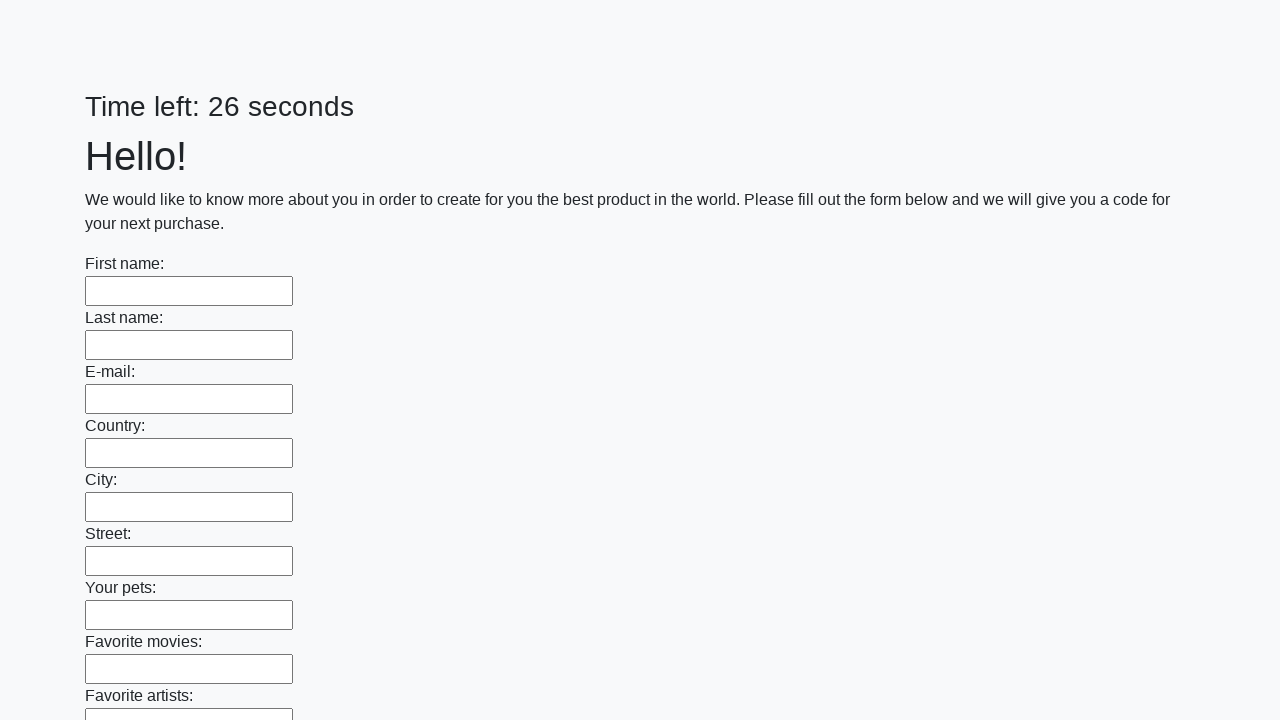

Located all input elements on the form
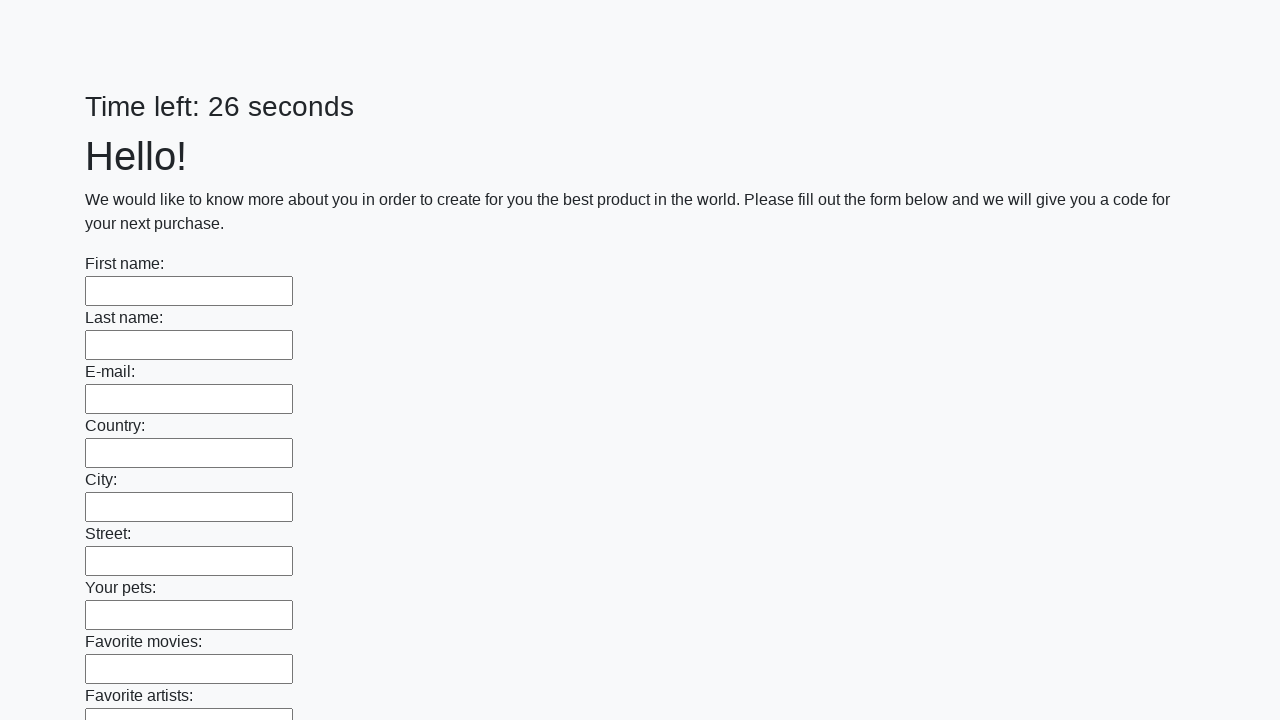

Filled input field with 'Da' on input >> nth=0
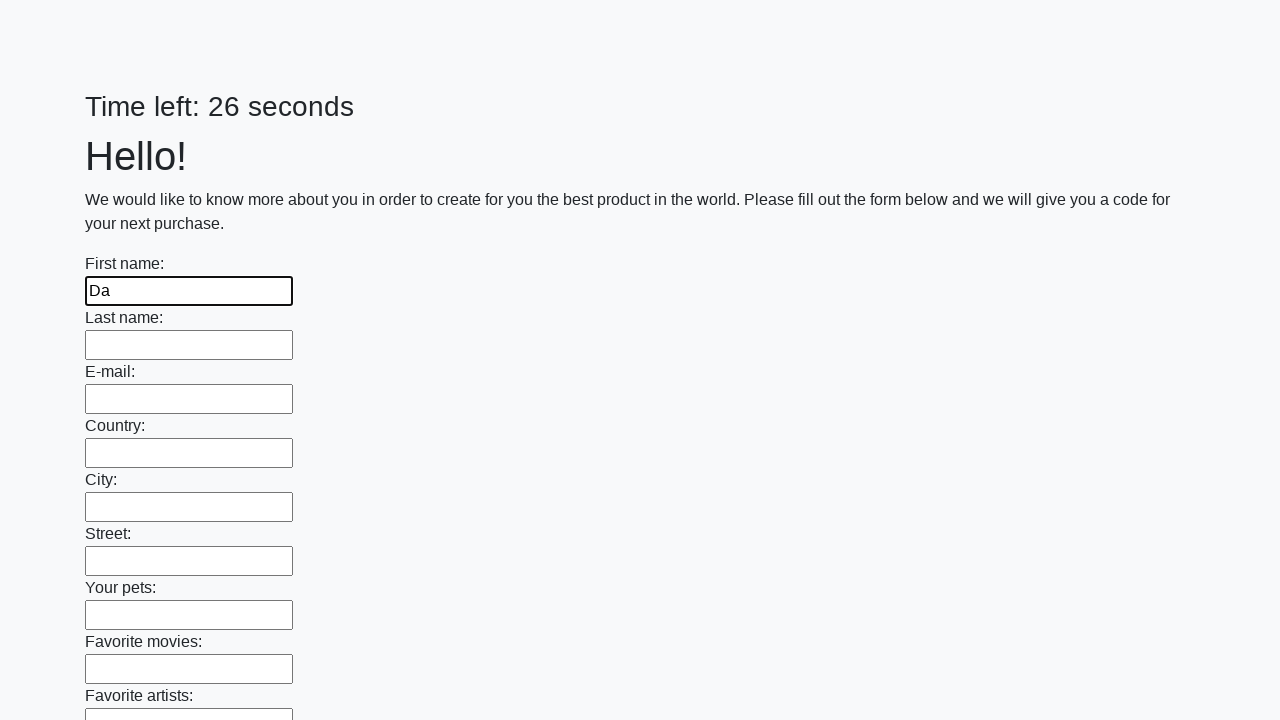

Filled input field with 'Da' on input >> nth=1
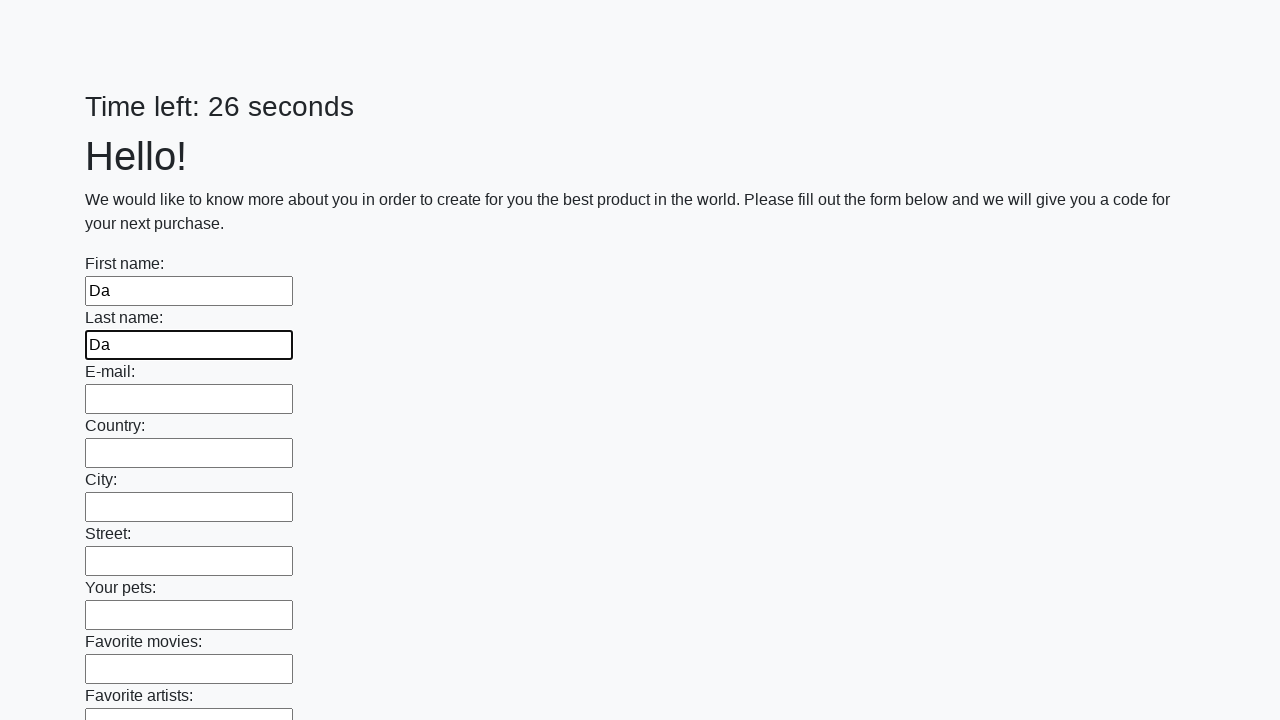

Filled input field with 'Da' on input >> nth=2
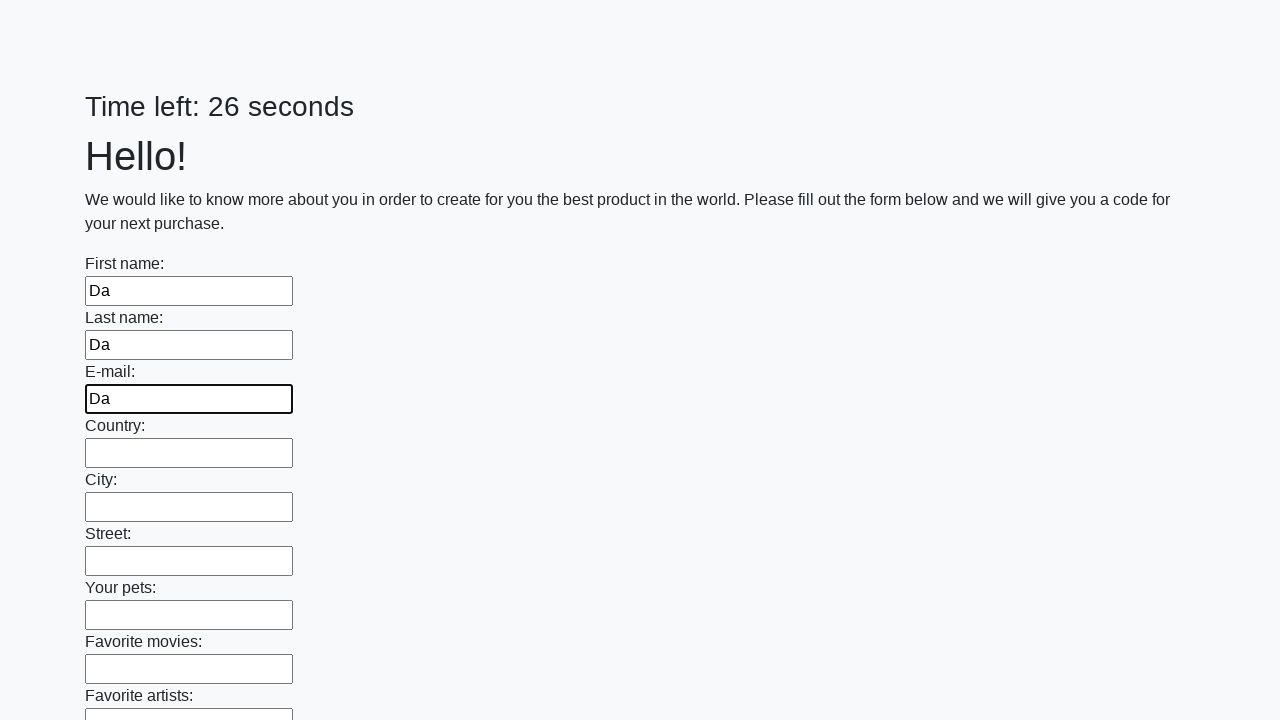

Filled input field with 'Da' on input >> nth=3
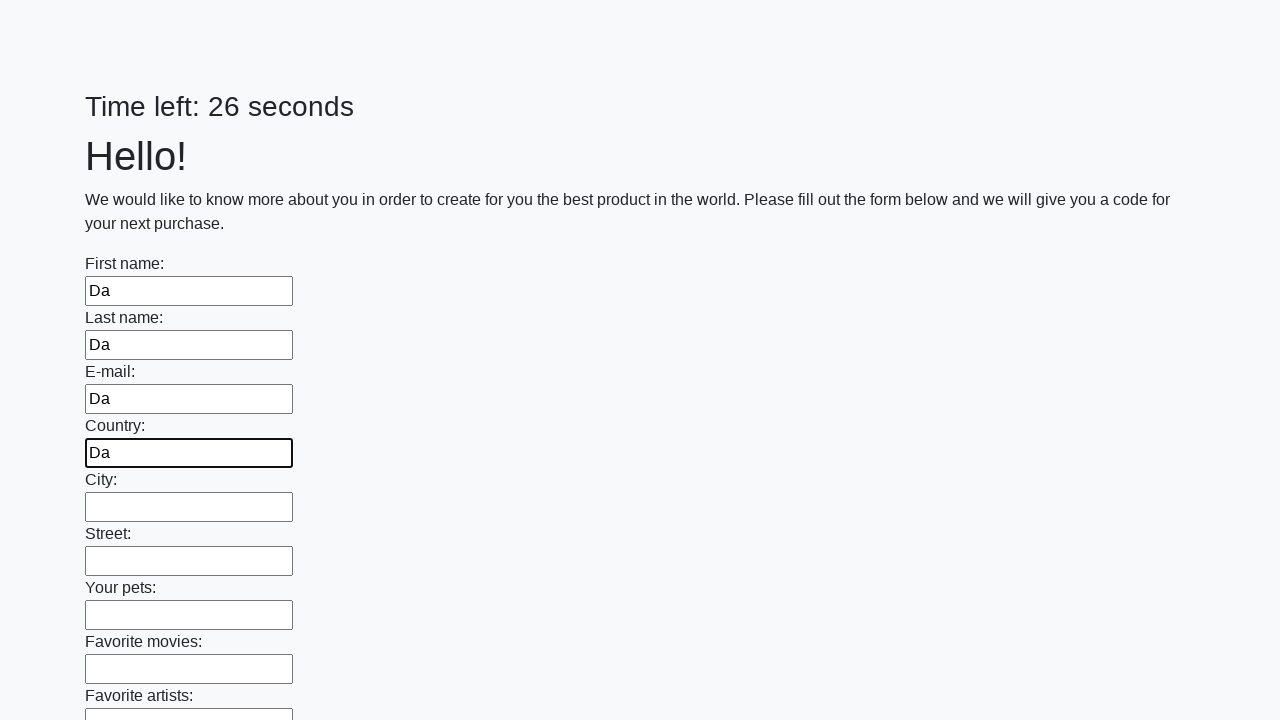

Filled input field with 'Da' on input >> nth=4
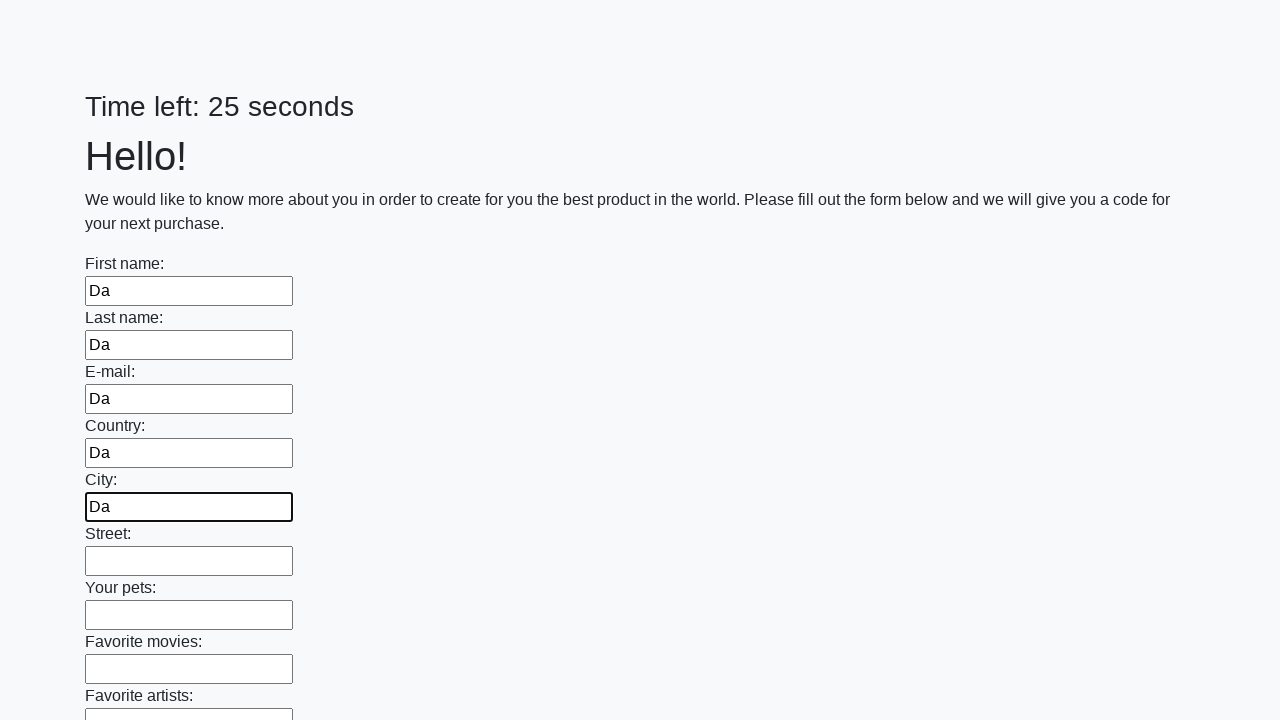

Filled input field with 'Da' on input >> nth=5
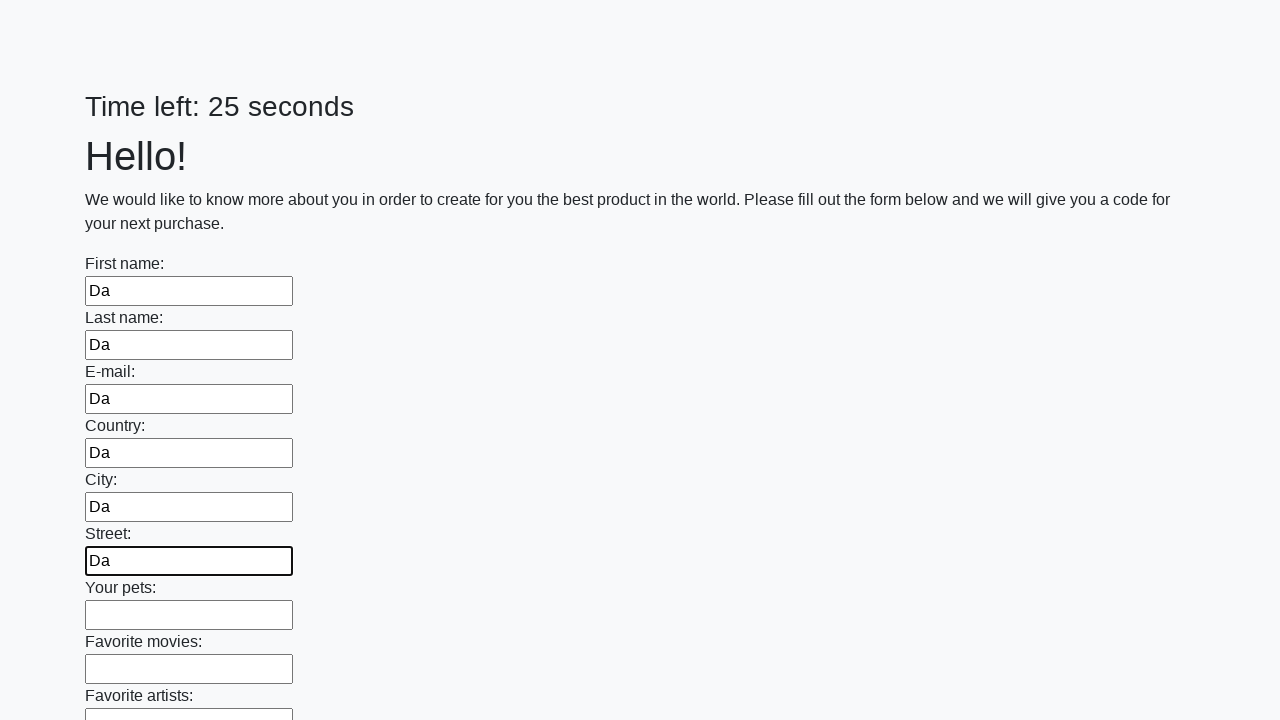

Filled input field with 'Da' on input >> nth=6
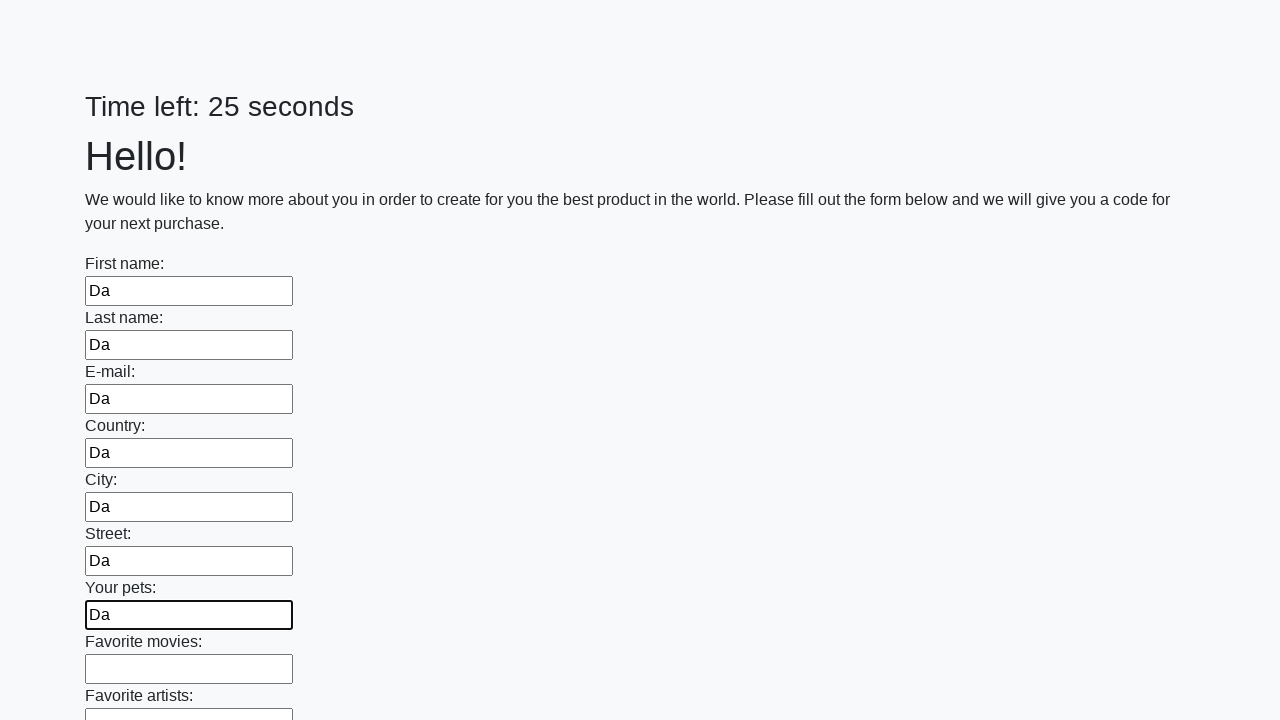

Filled input field with 'Da' on input >> nth=7
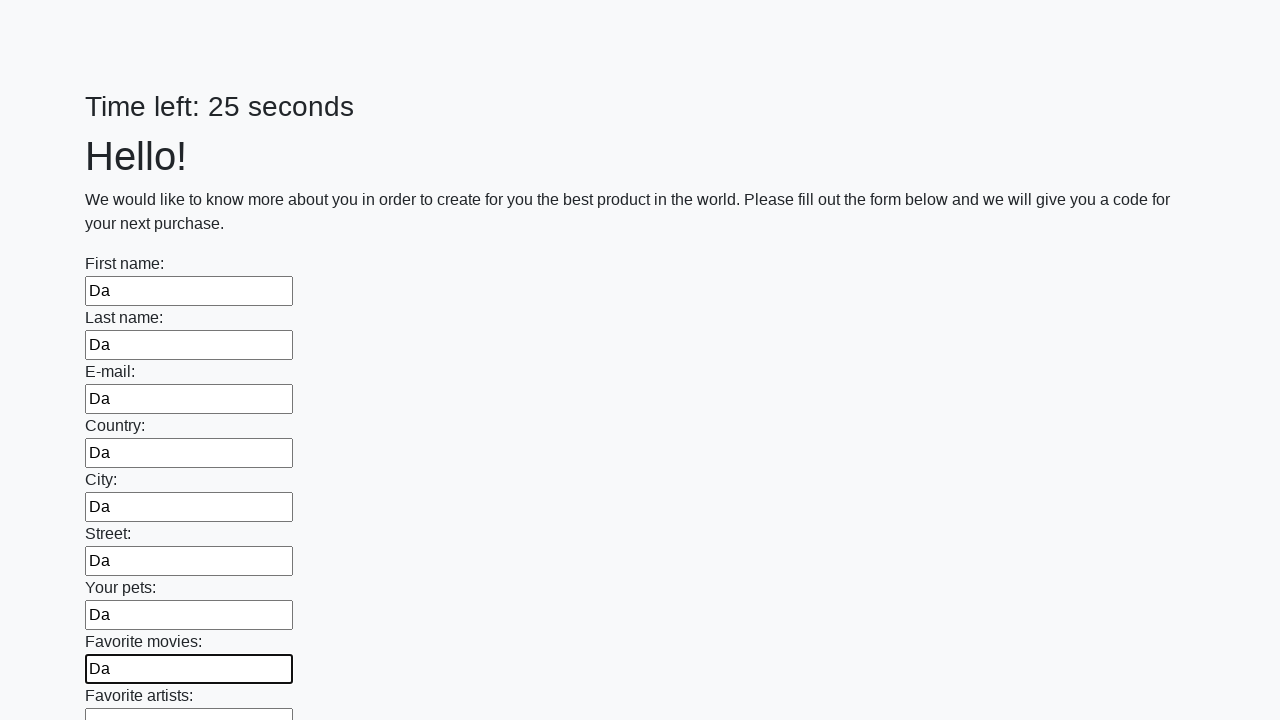

Filled input field with 'Da' on input >> nth=8
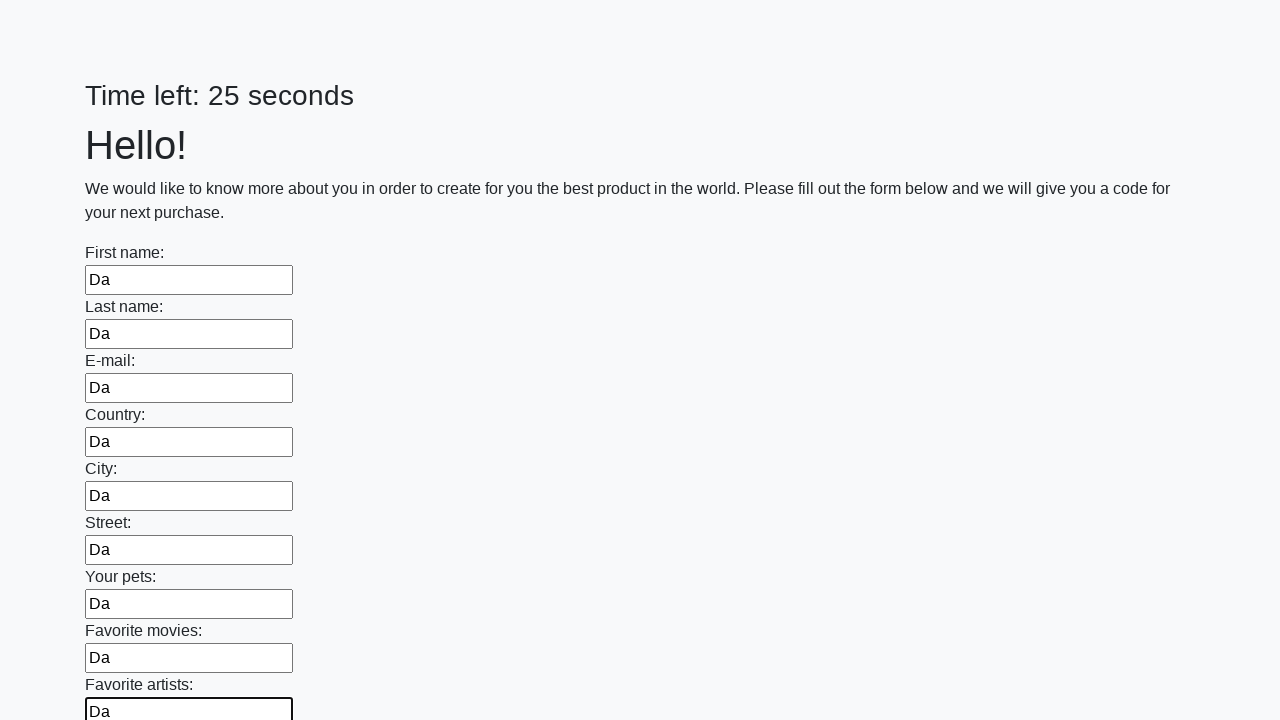

Filled input field with 'Da' on input >> nth=9
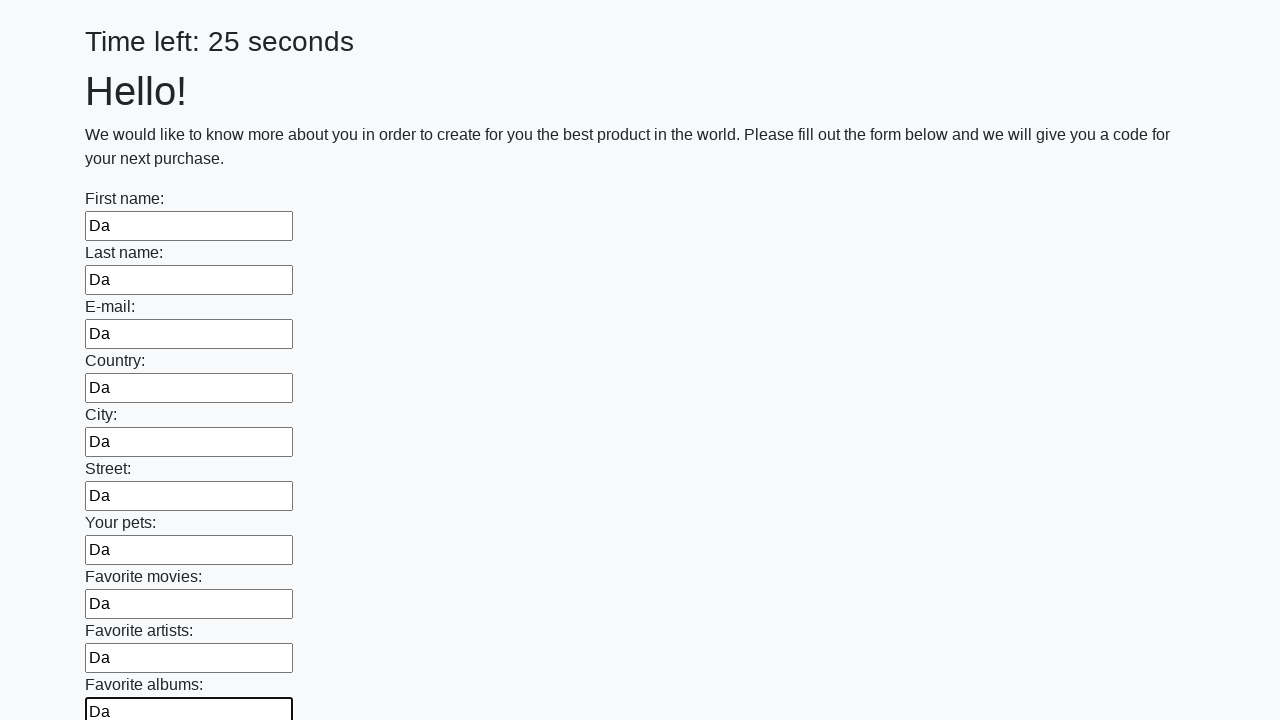

Filled input field with 'Da' on input >> nth=10
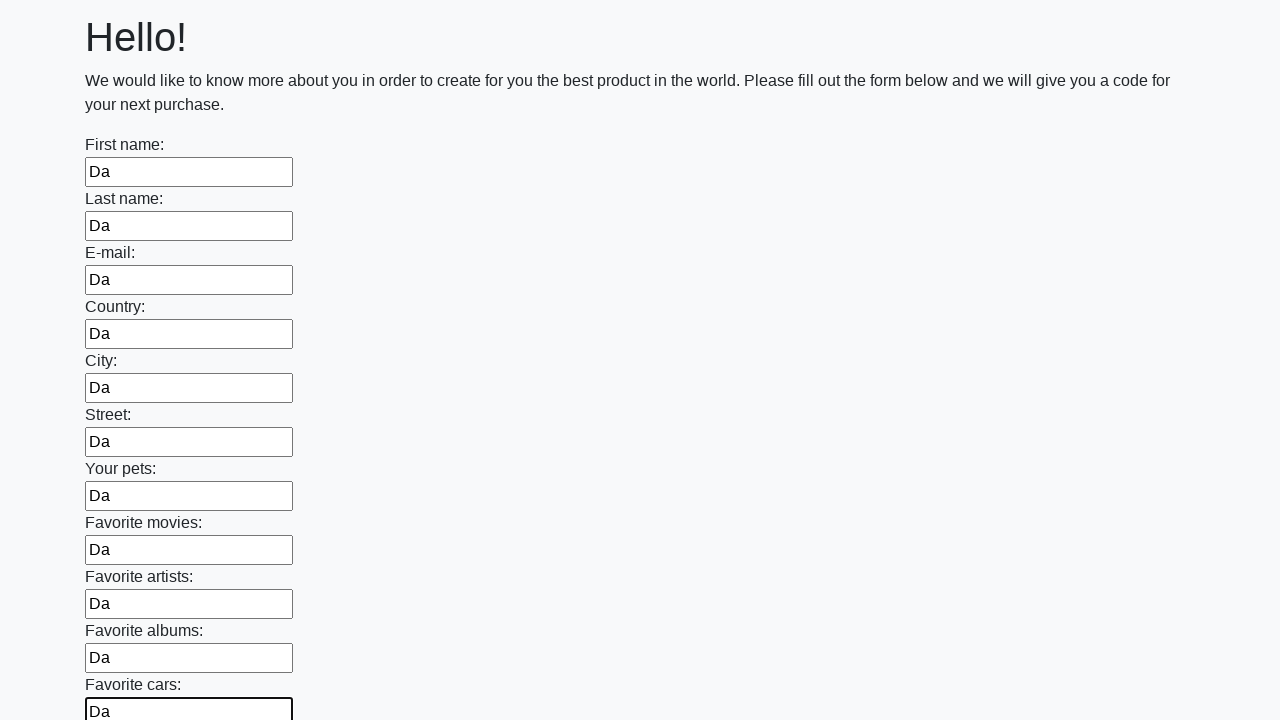

Filled input field with 'Da' on input >> nth=11
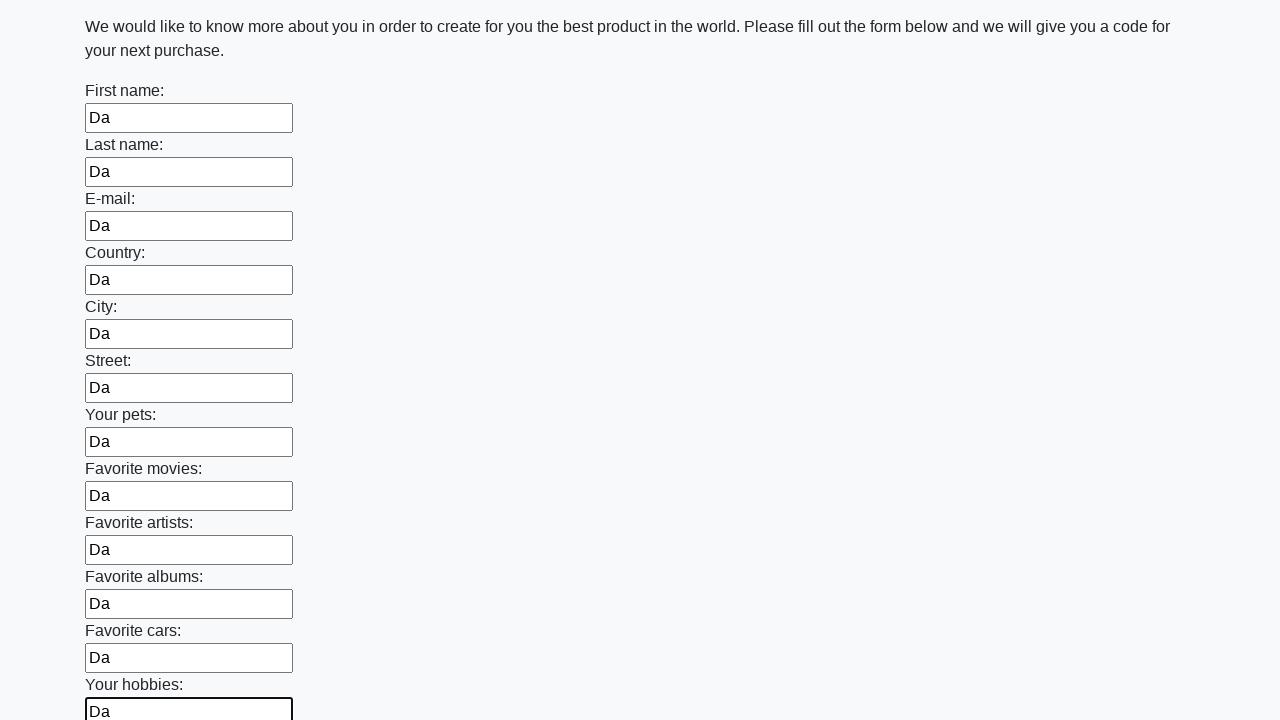

Filled input field with 'Da' on input >> nth=12
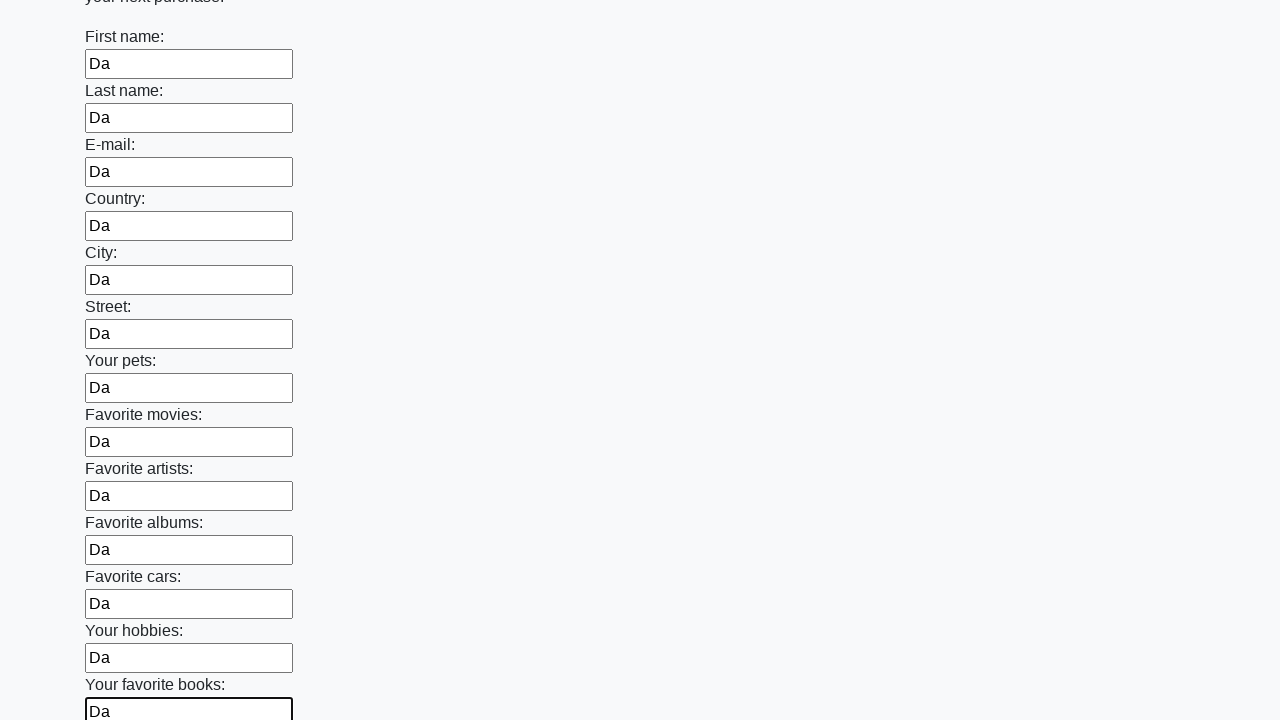

Filled input field with 'Da' on input >> nth=13
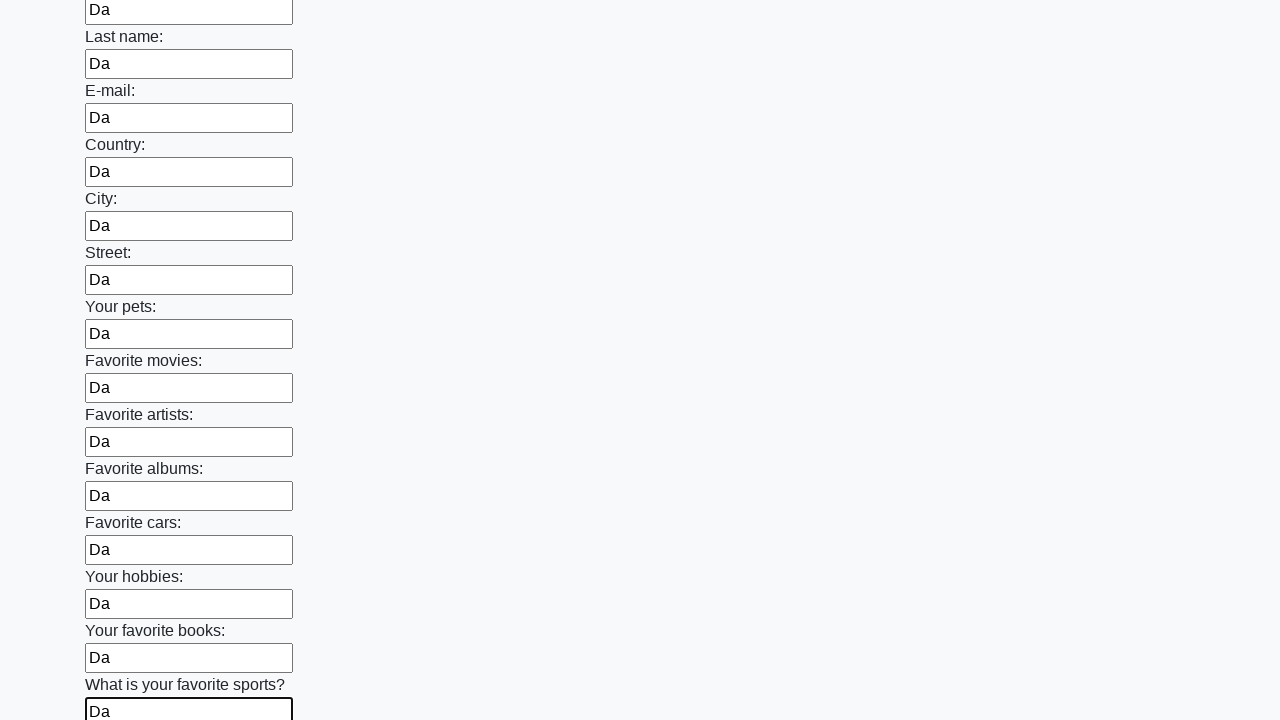

Filled input field with 'Da' on input >> nth=14
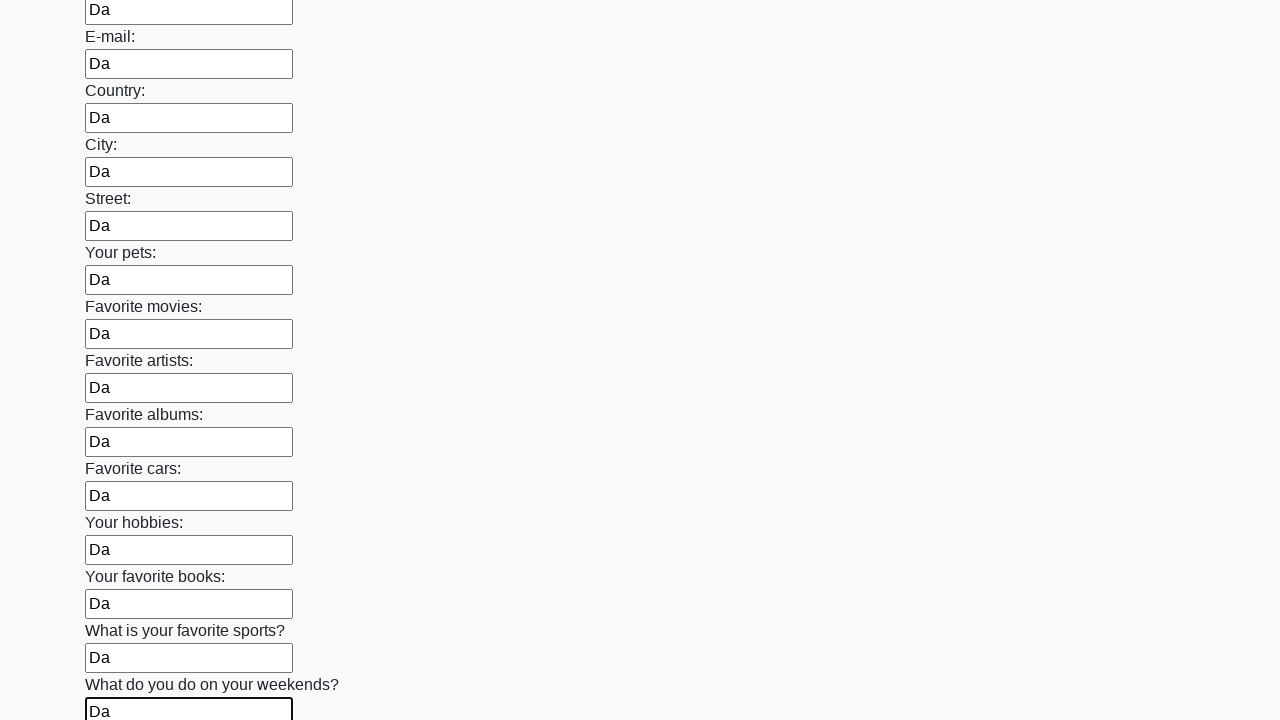

Filled input field with 'Da' on input >> nth=15
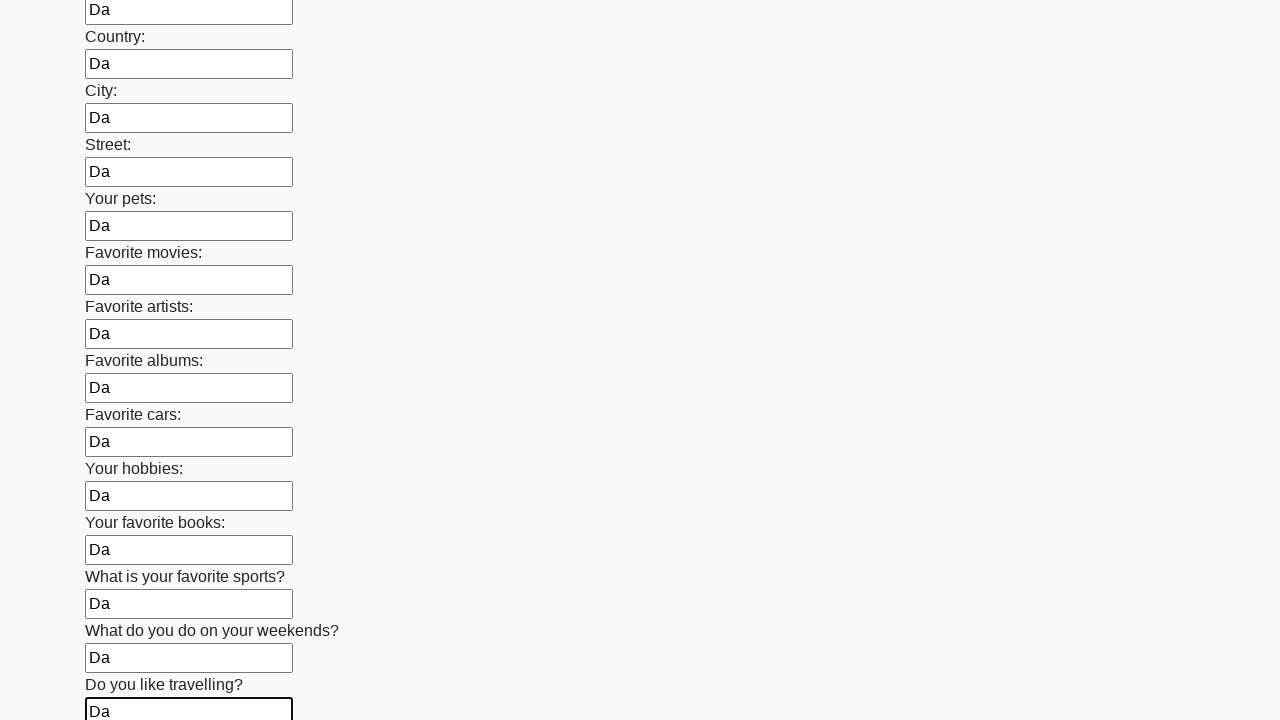

Filled input field with 'Da' on input >> nth=16
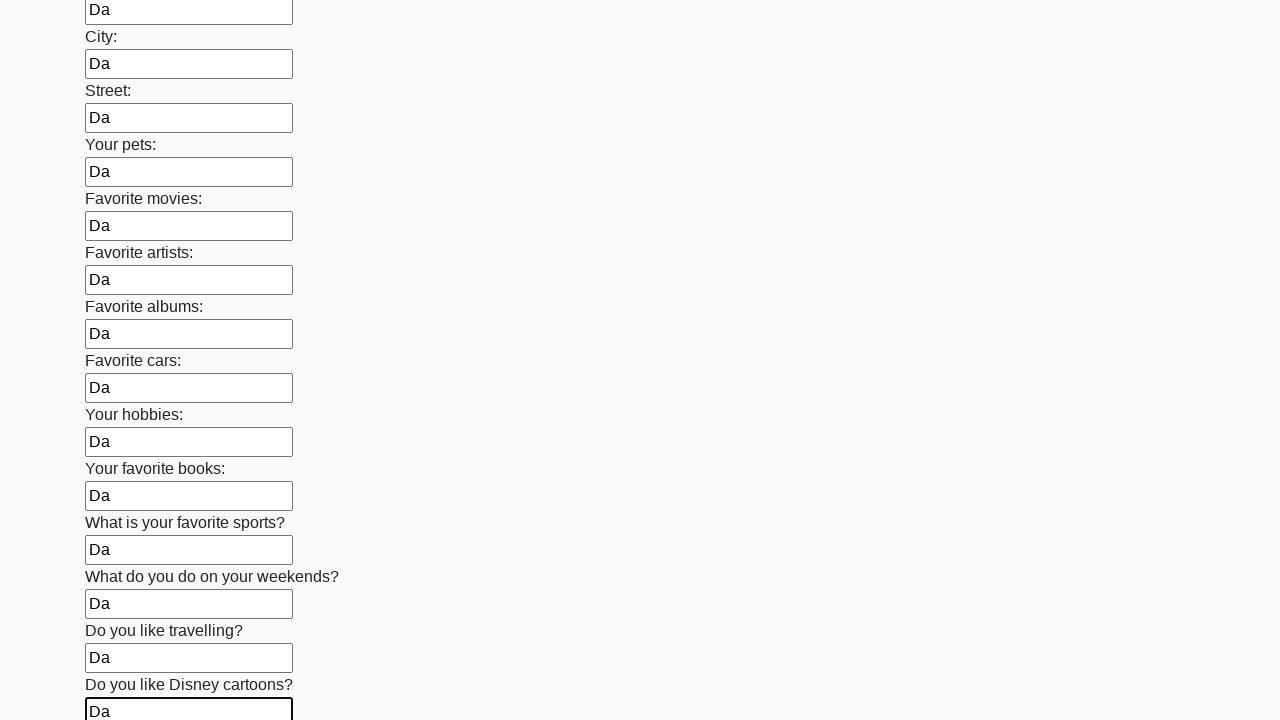

Filled input field with 'Da' on input >> nth=17
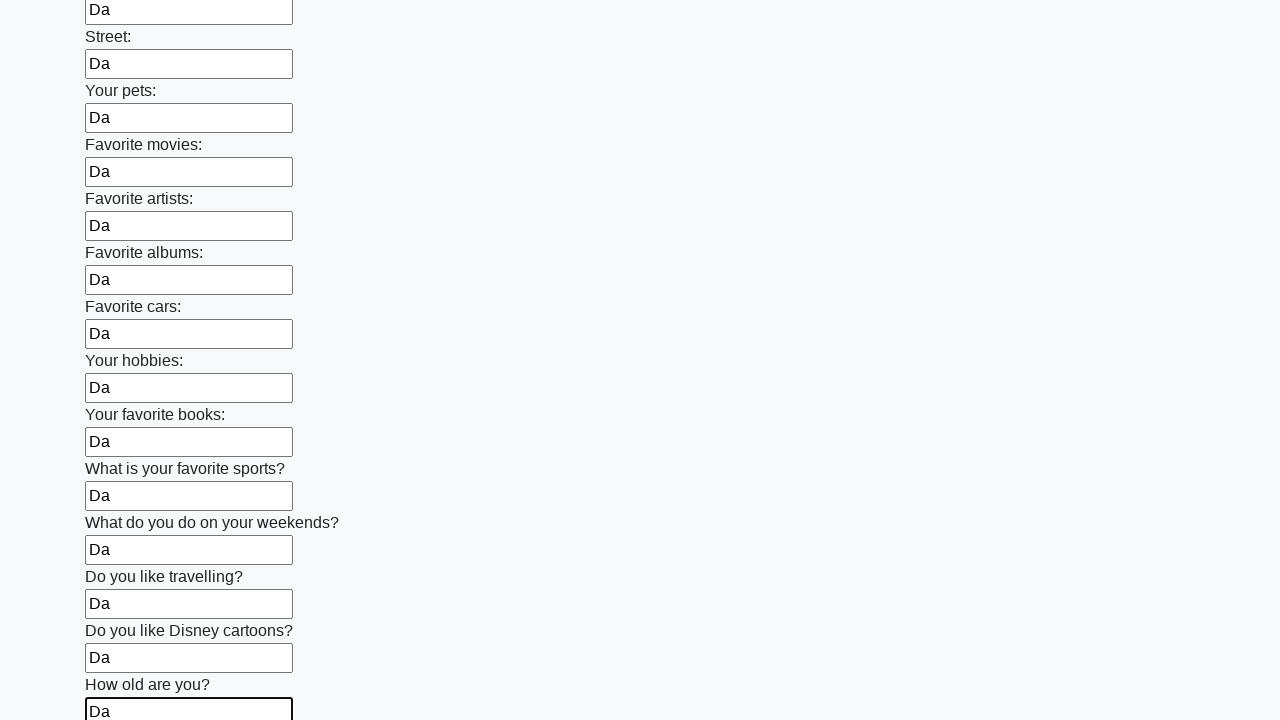

Filled input field with 'Da' on input >> nth=18
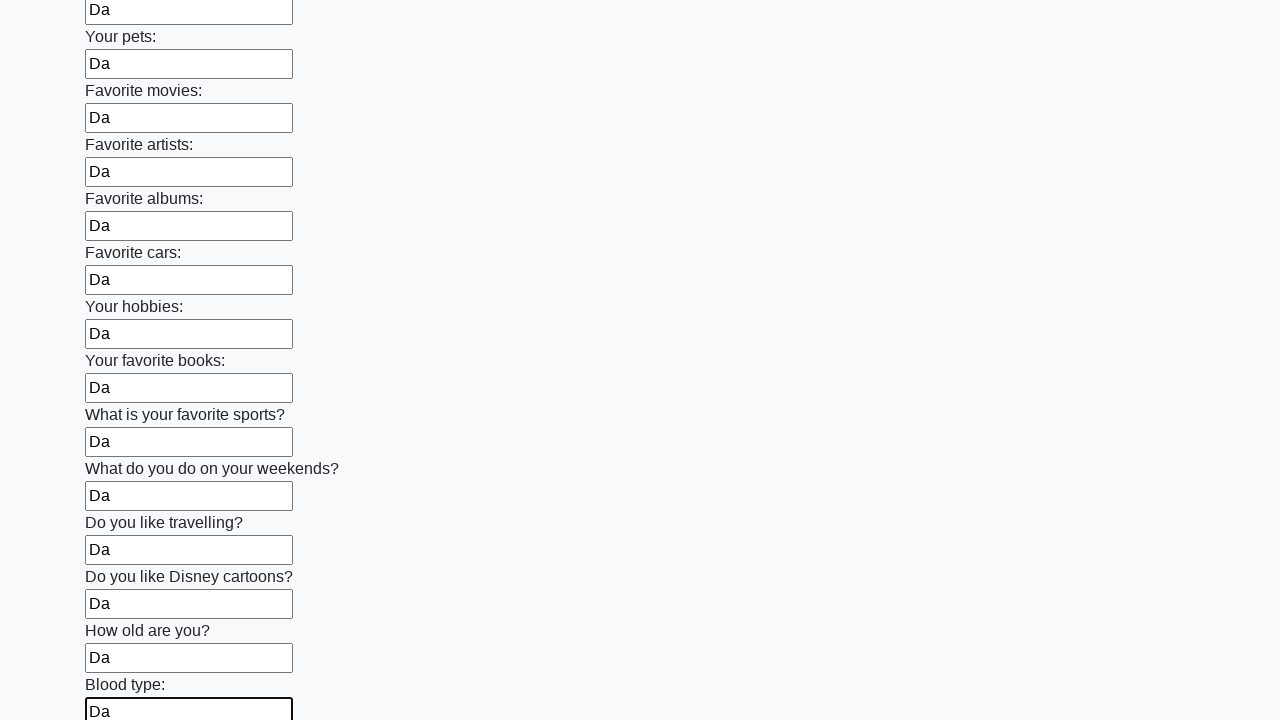

Filled input field with 'Da' on input >> nth=19
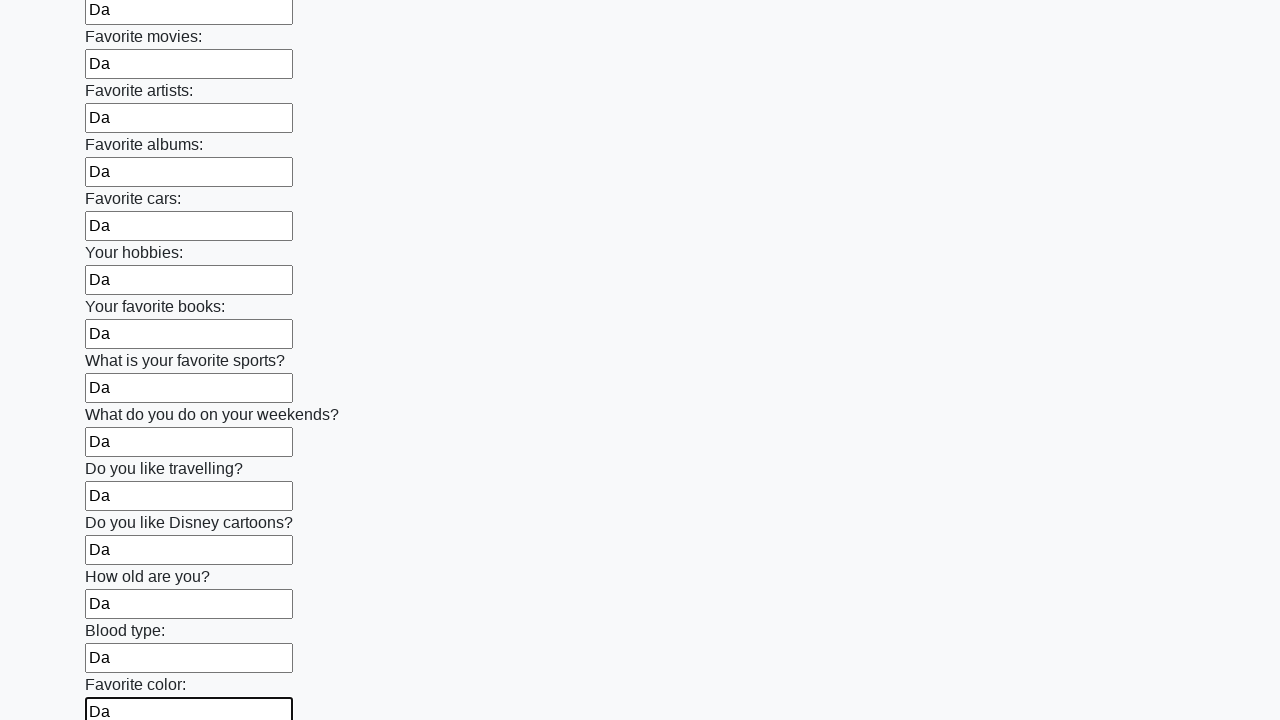

Filled input field with 'Da' on input >> nth=20
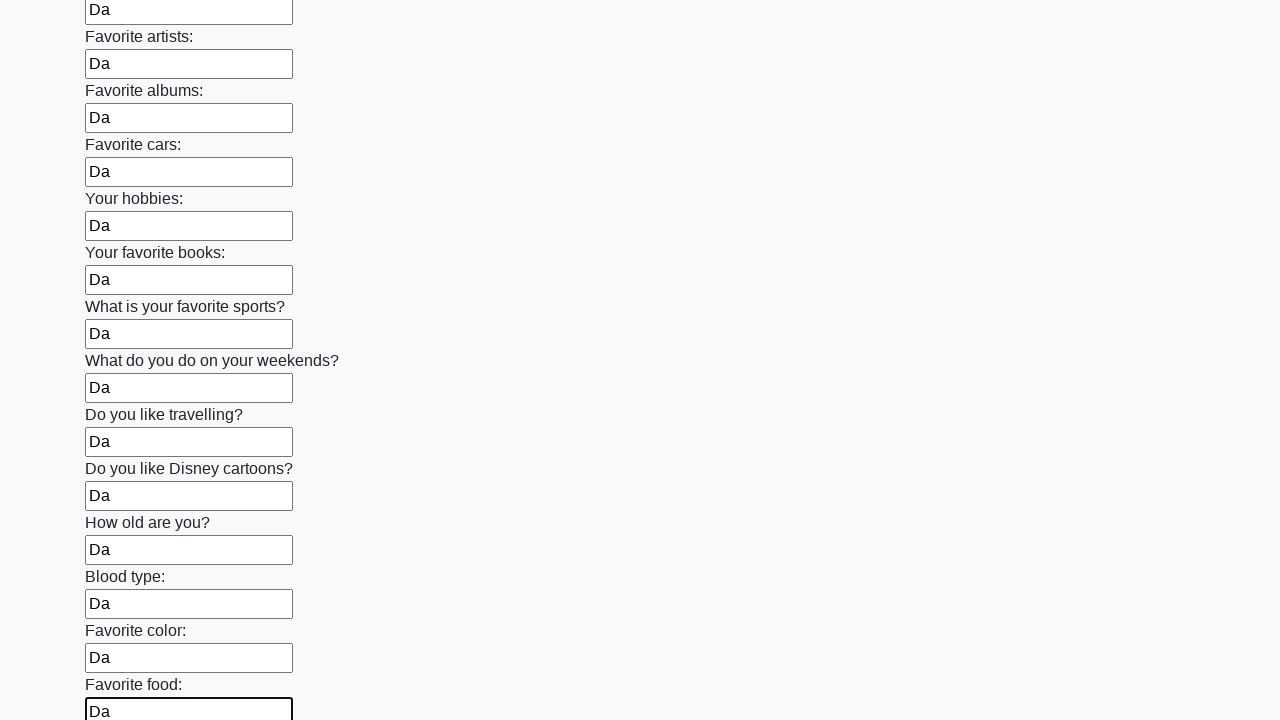

Filled input field with 'Da' on input >> nth=21
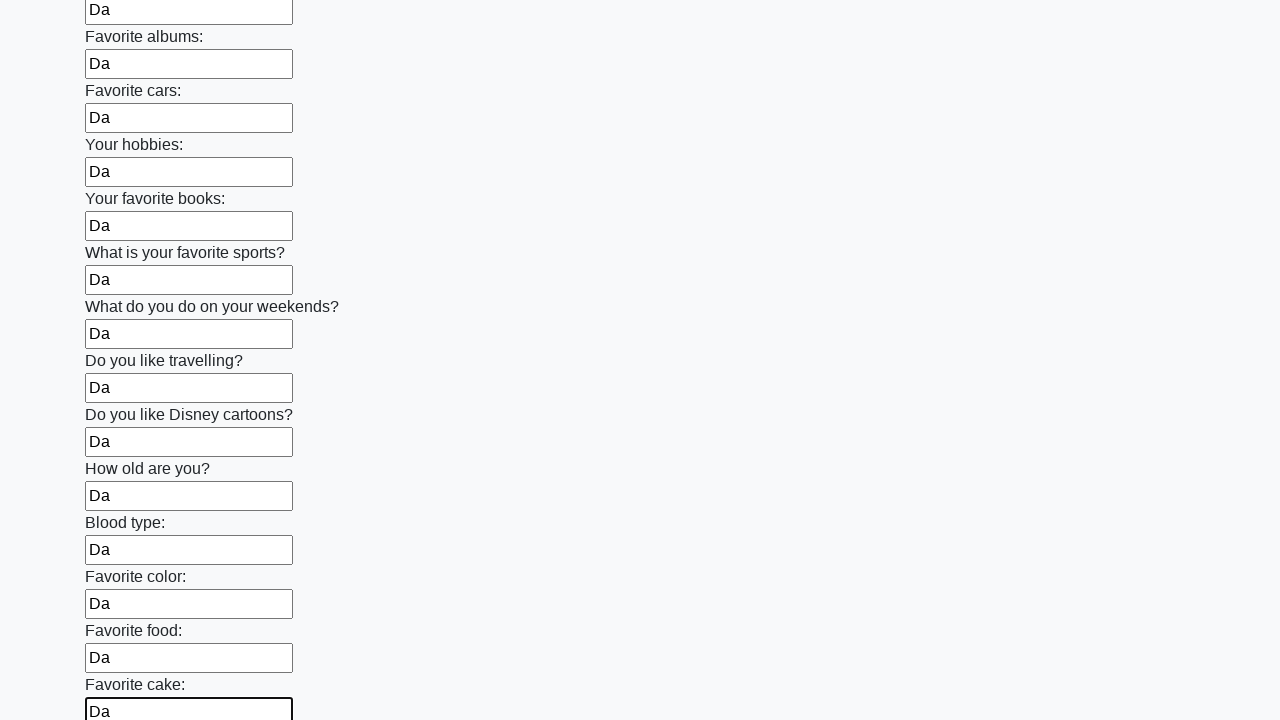

Filled input field with 'Da' on input >> nth=22
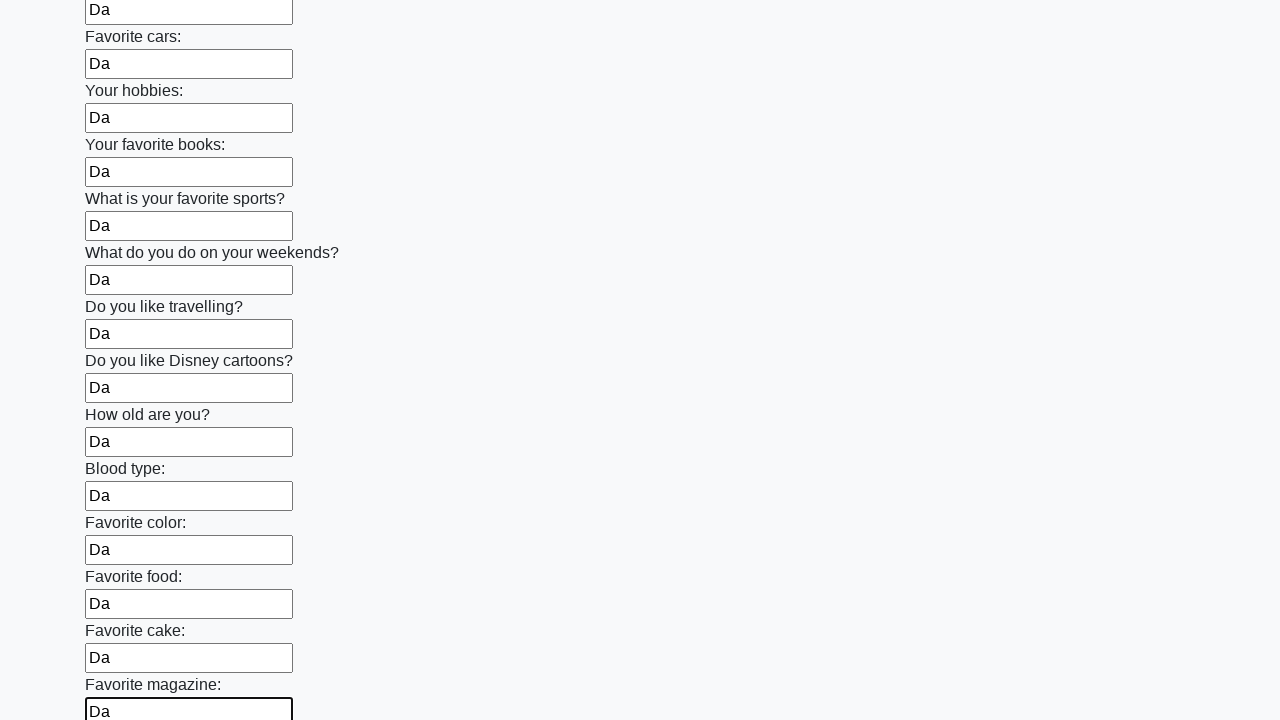

Filled input field with 'Da' on input >> nth=23
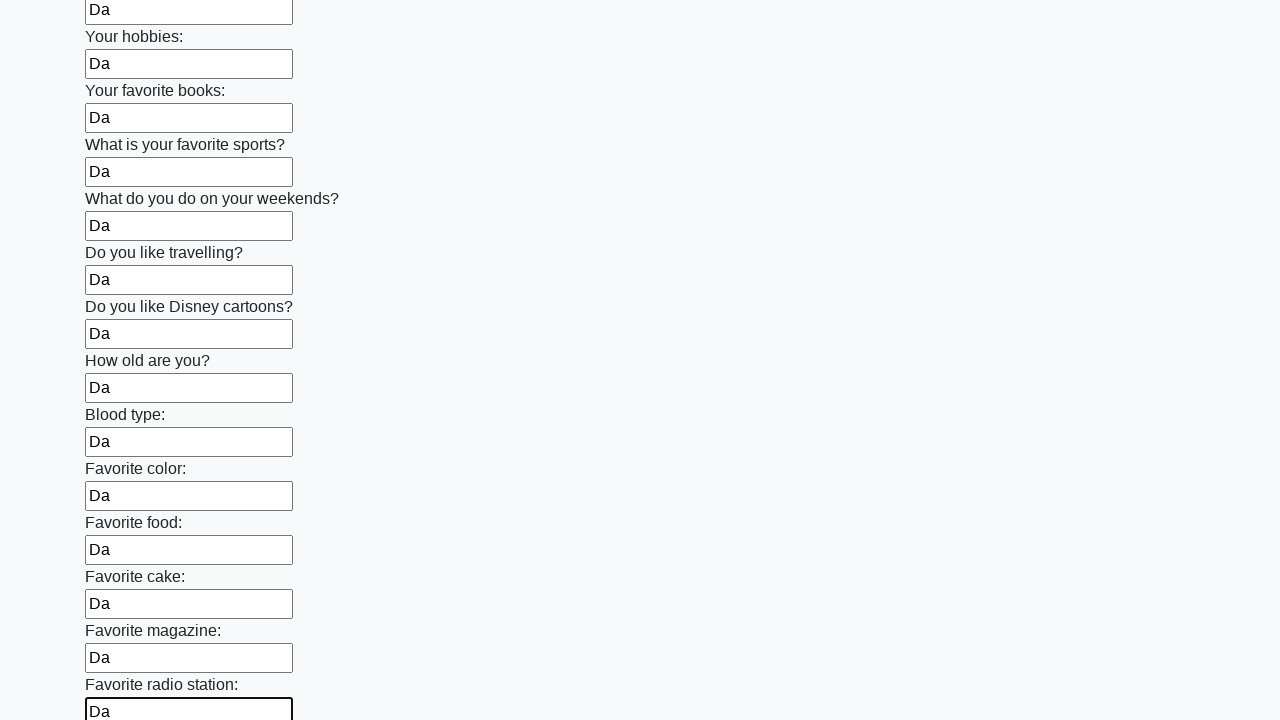

Filled input field with 'Da' on input >> nth=24
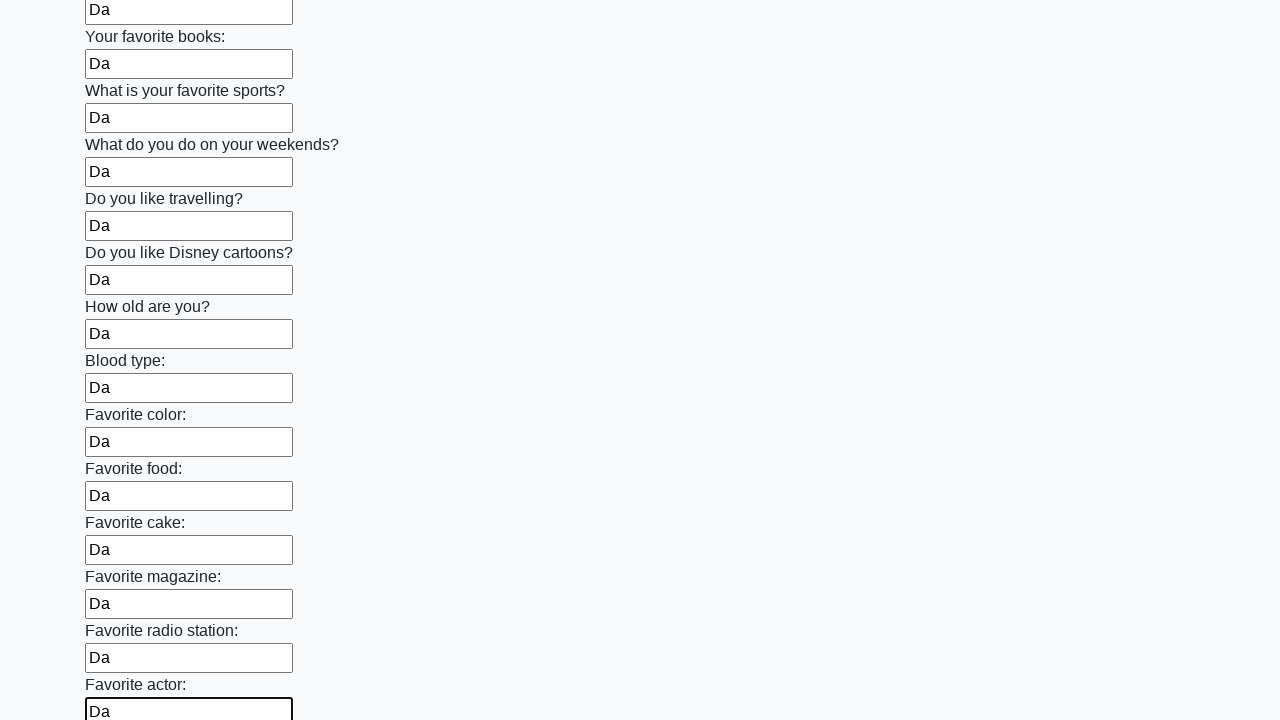

Filled input field with 'Da' on input >> nth=25
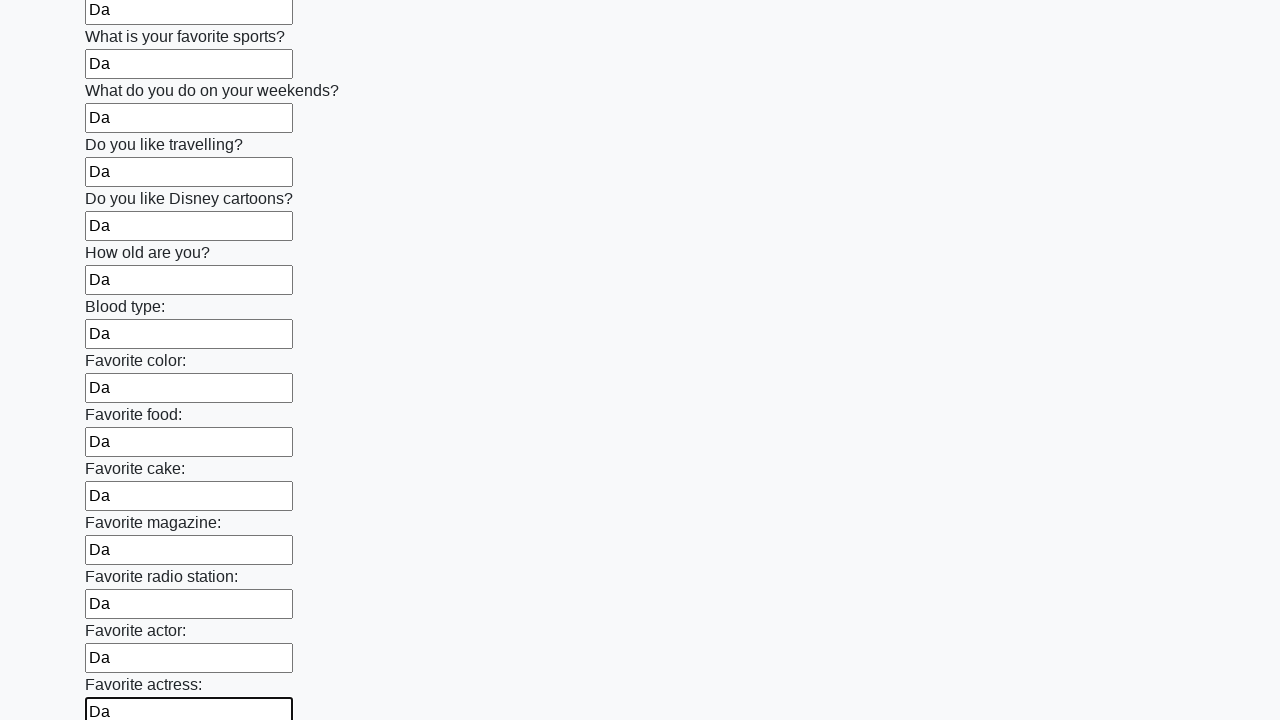

Filled input field with 'Da' on input >> nth=26
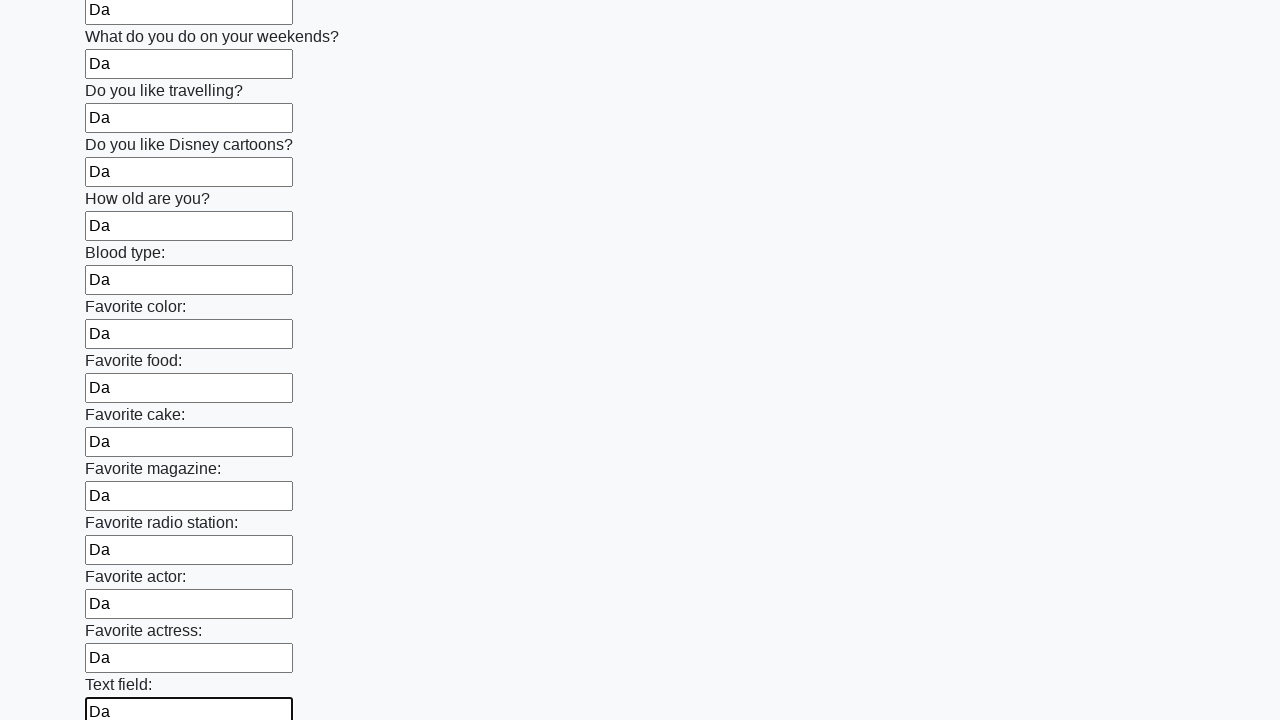

Filled input field with 'Da' on input >> nth=27
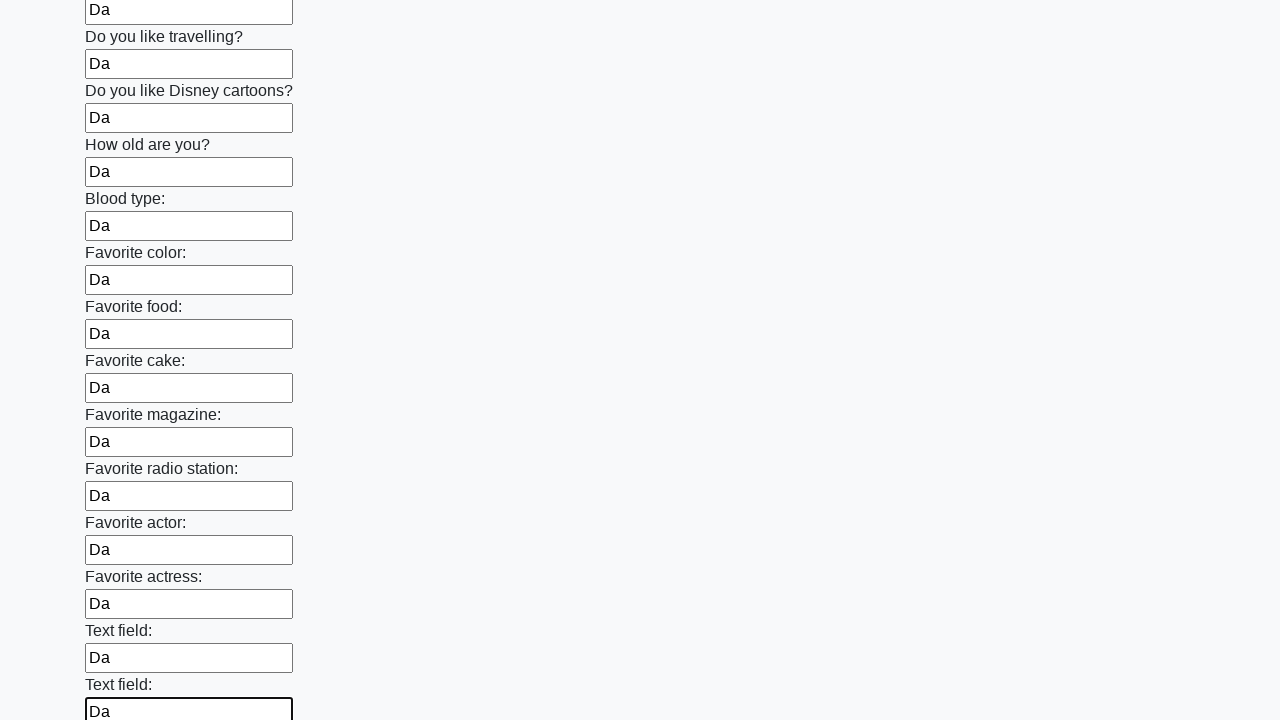

Filled input field with 'Da' on input >> nth=28
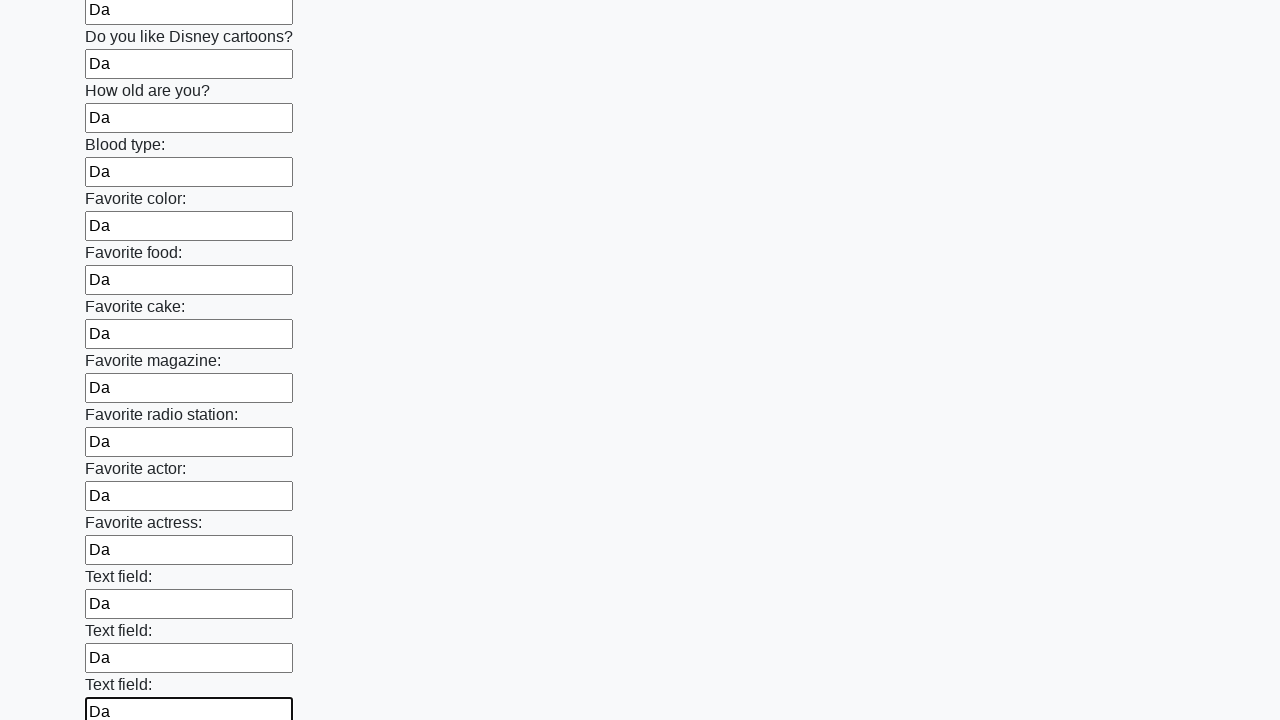

Filled input field with 'Da' on input >> nth=29
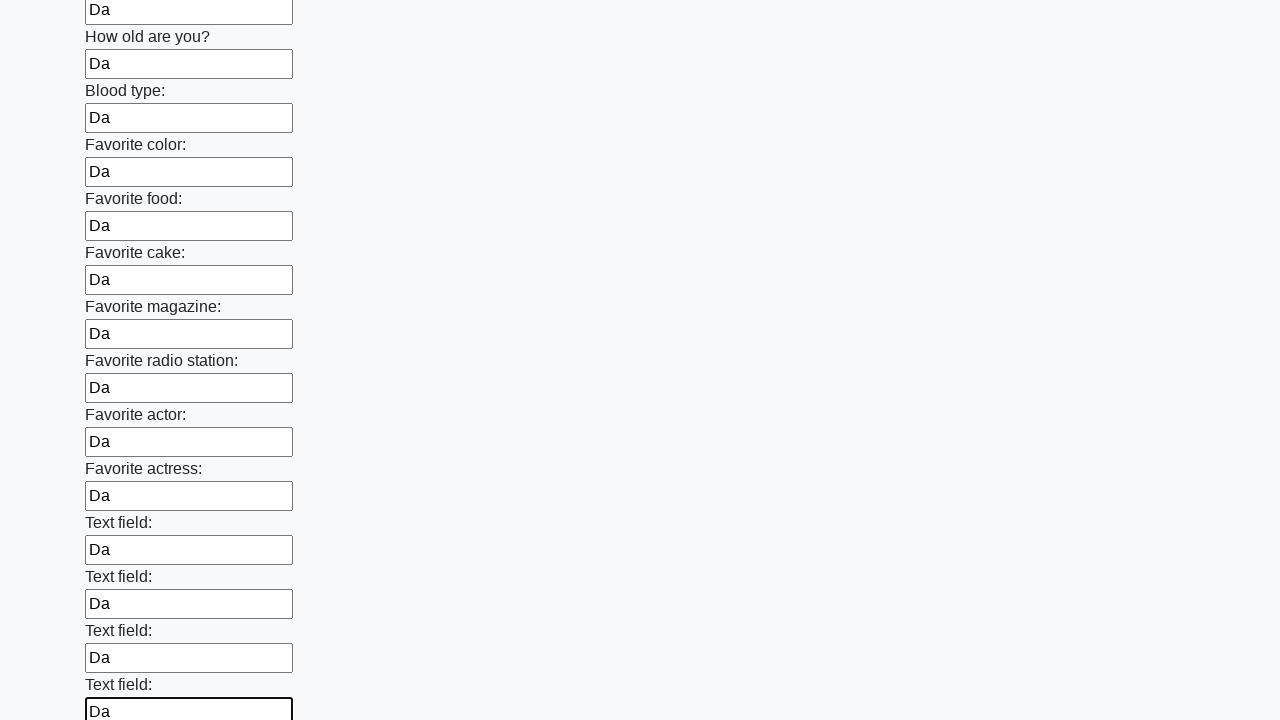

Filled input field with 'Da' on input >> nth=30
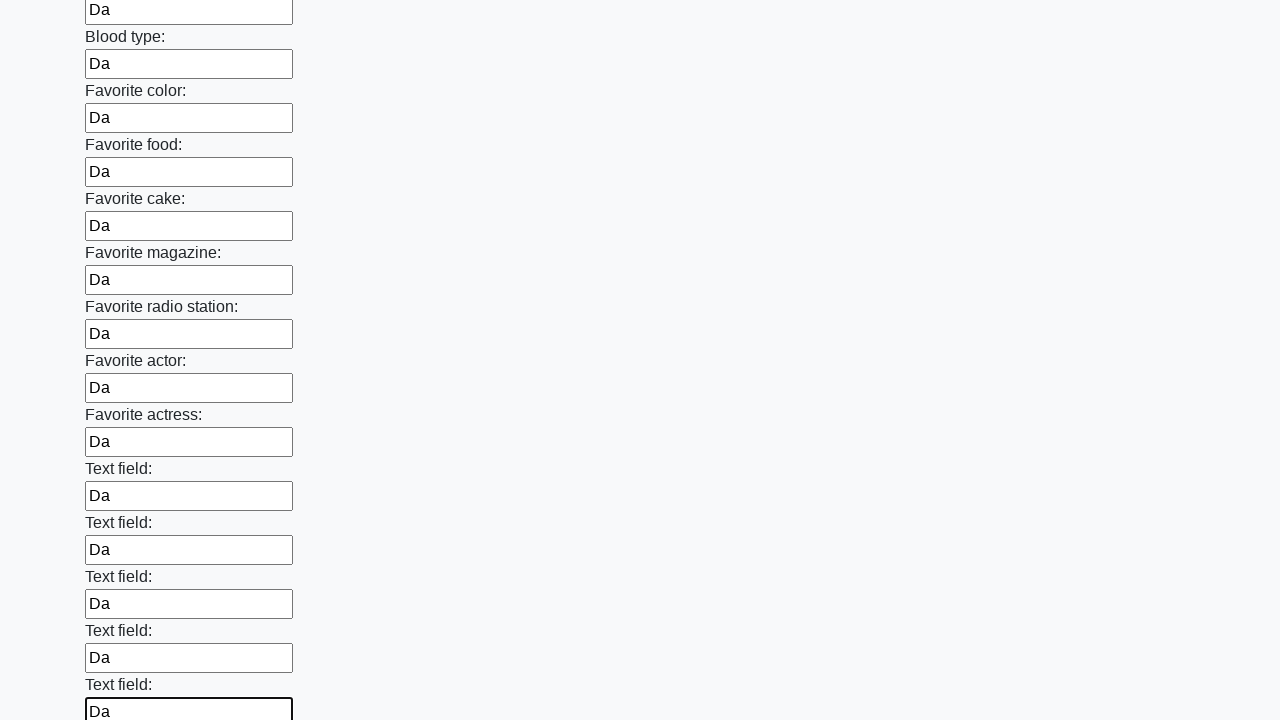

Filled input field with 'Da' on input >> nth=31
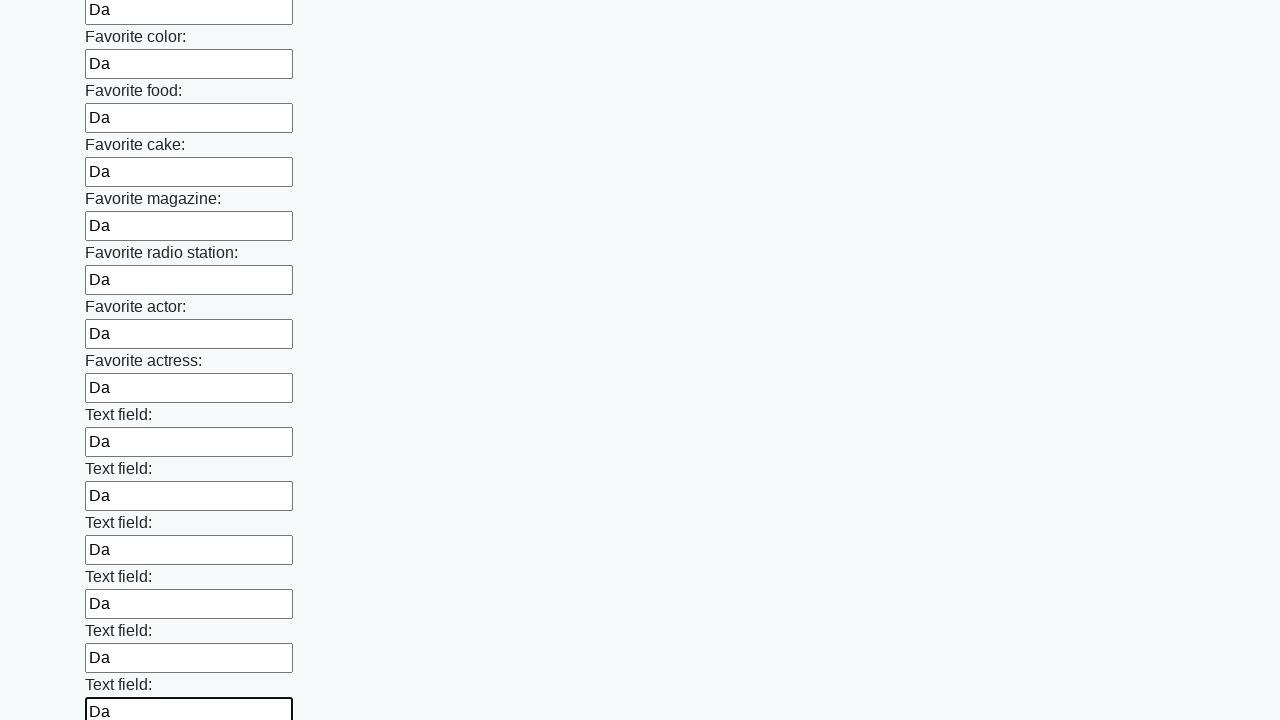

Filled input field with 'Da' on input >> nth=32
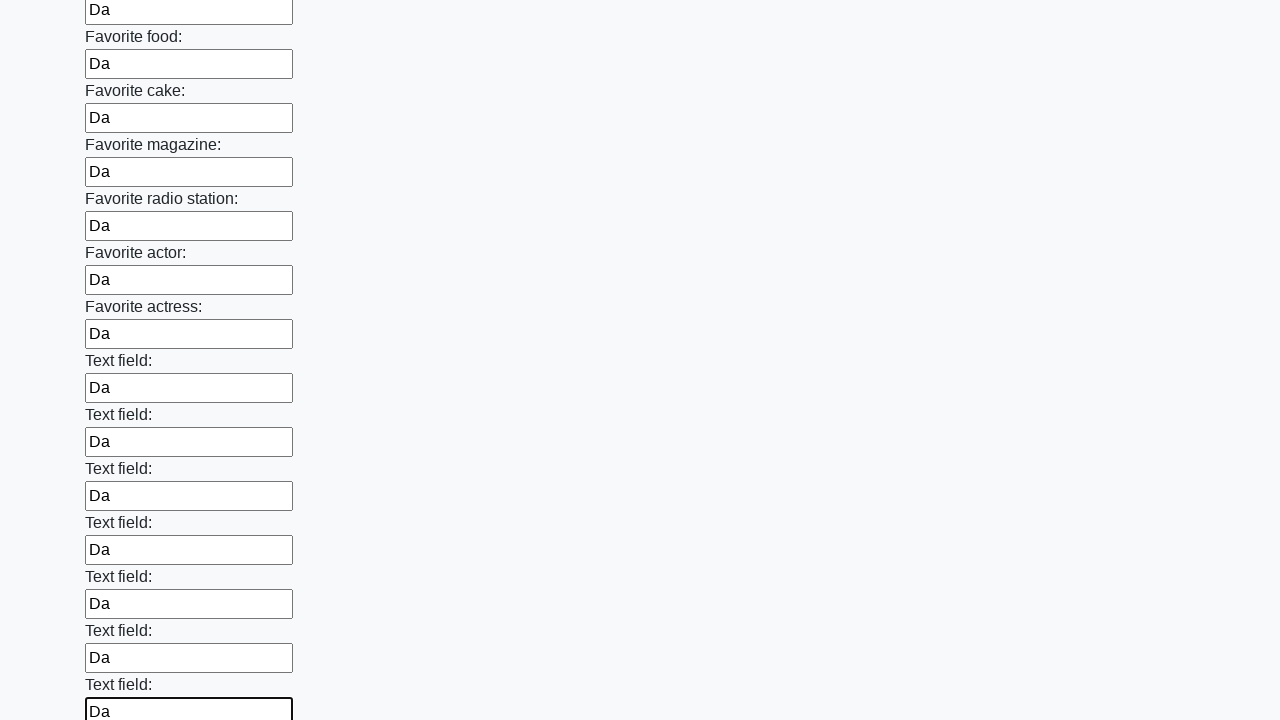

Filled input field with 'Da' on input >> nth=33
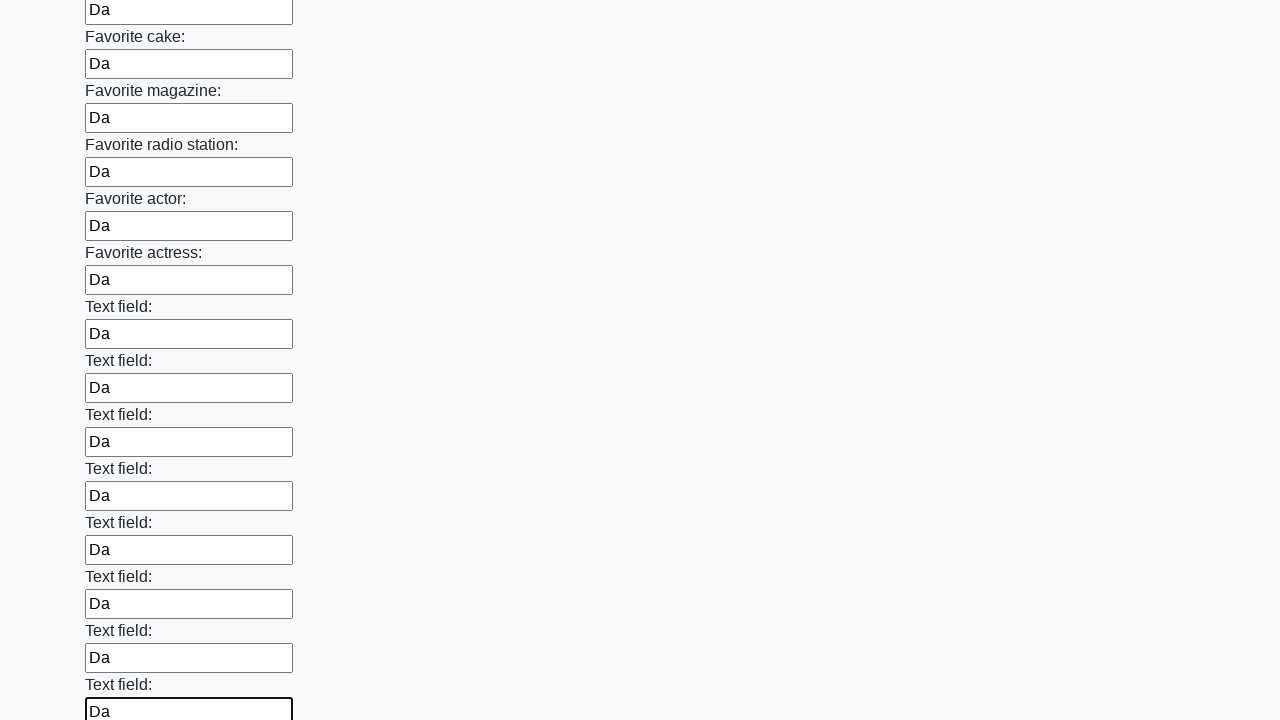

Filled input field with 'Da' on input >> nth=34
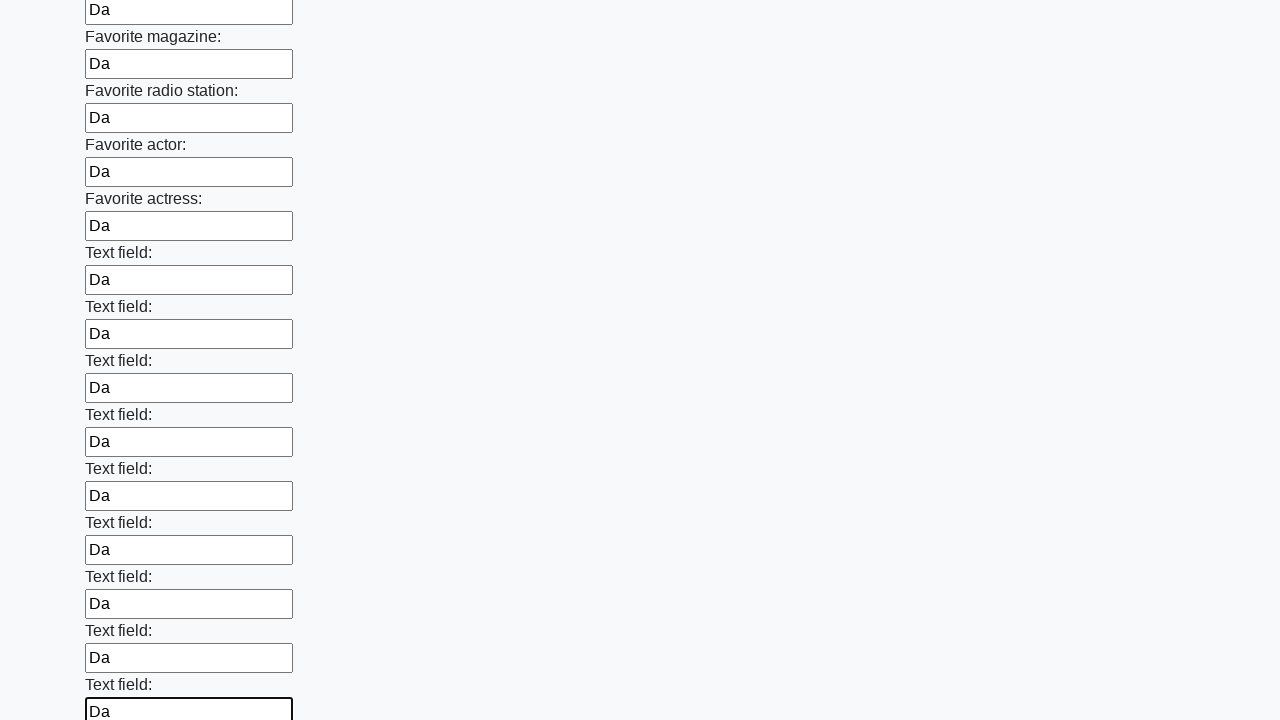

Filled input field with 'Da' on input >> nth=35
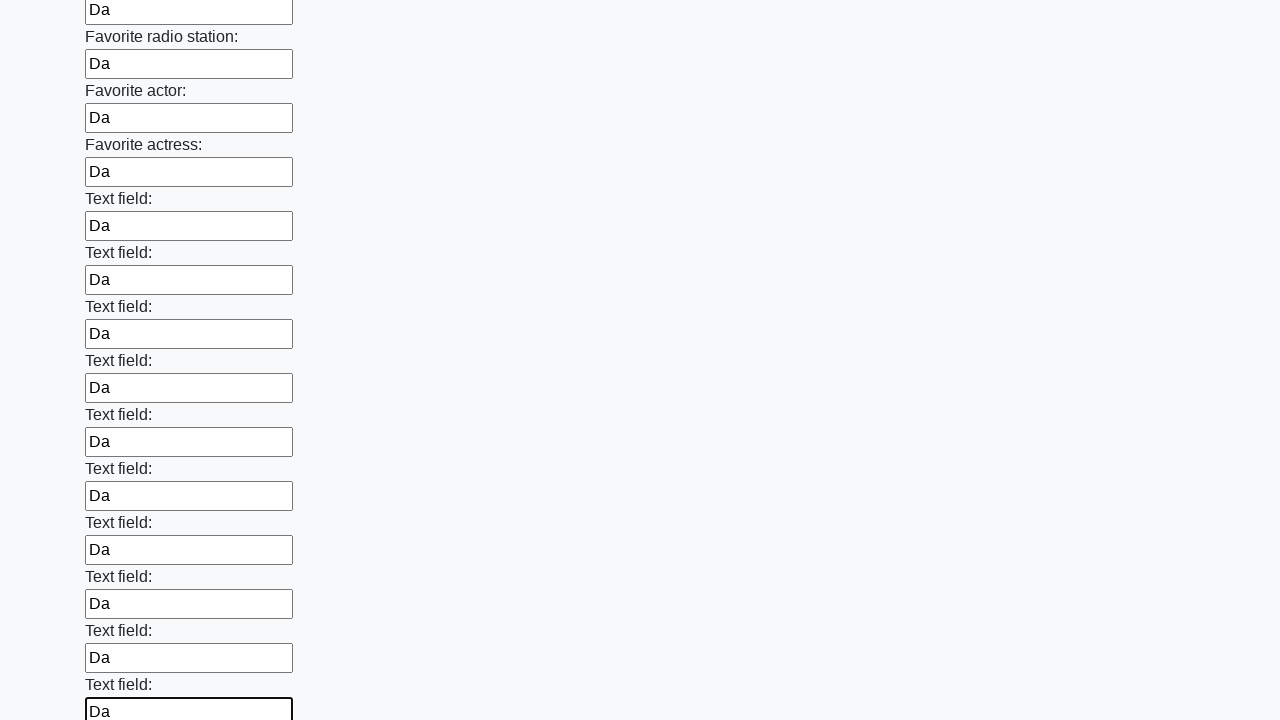

Filled input field with 'Da' on input >> nth=36
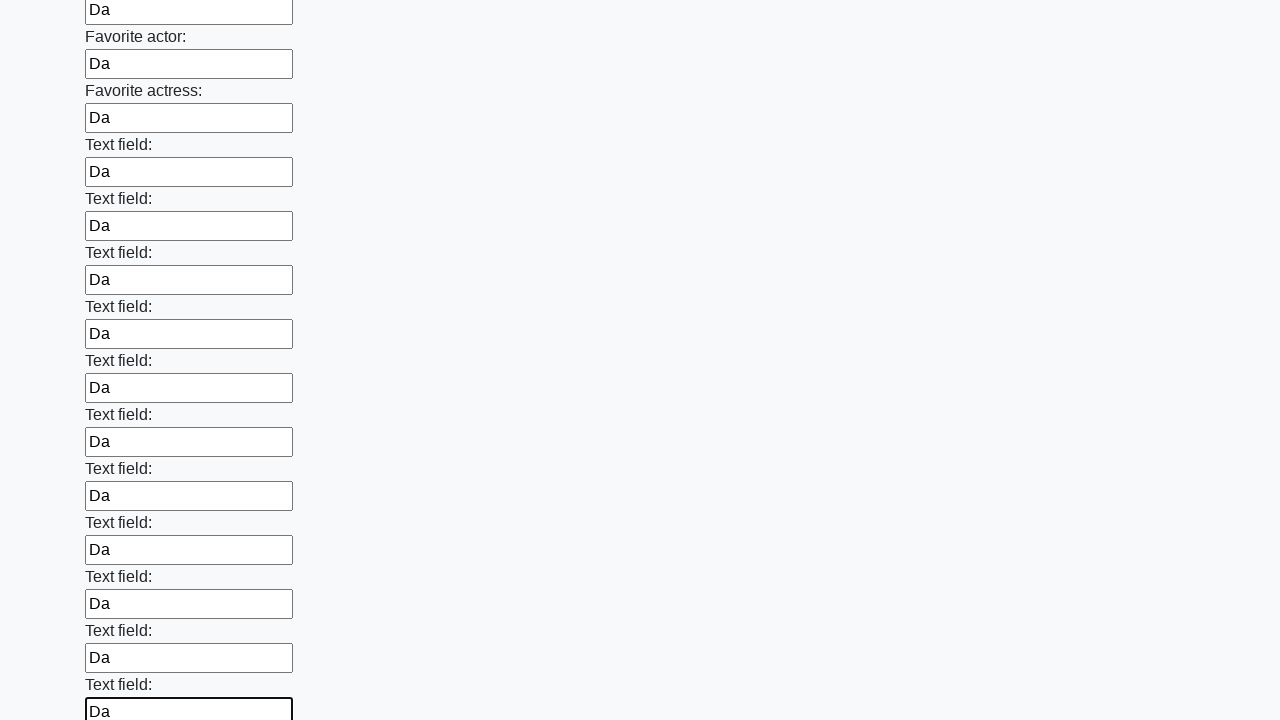

Filled input field with 'Da' on input >> nth=37
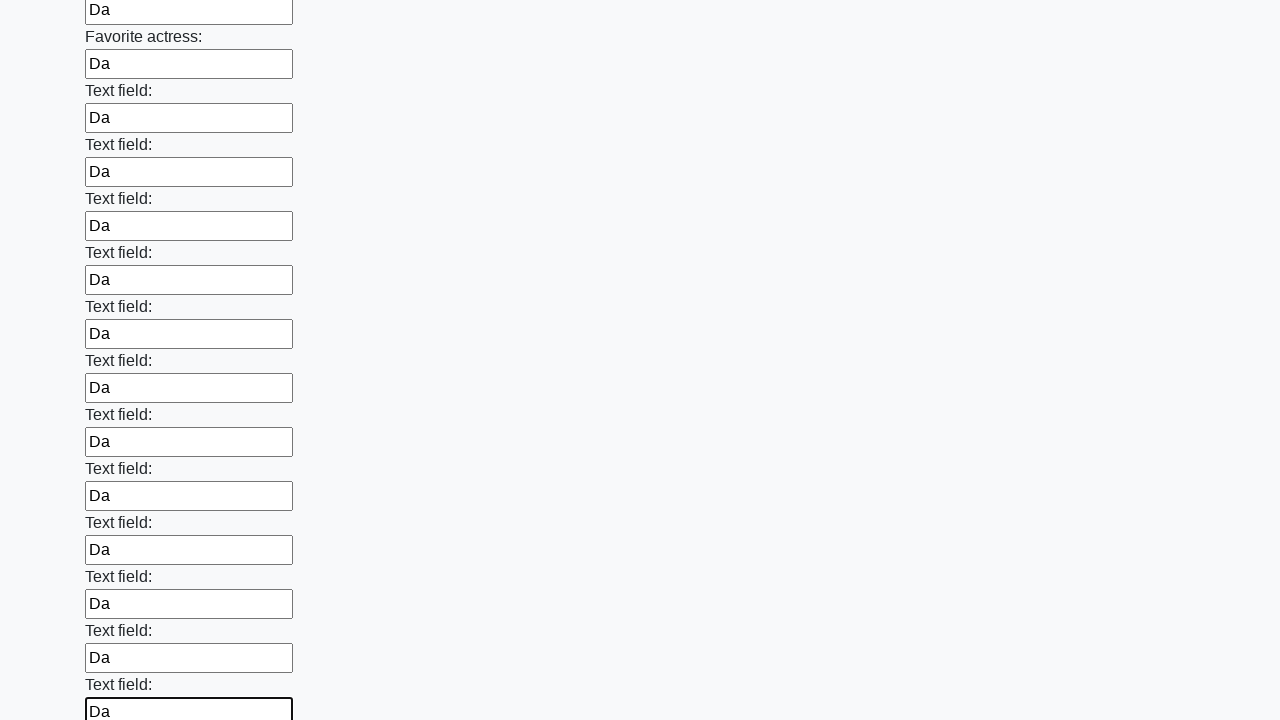

Filled input field with 'Da' on input >> nth=38
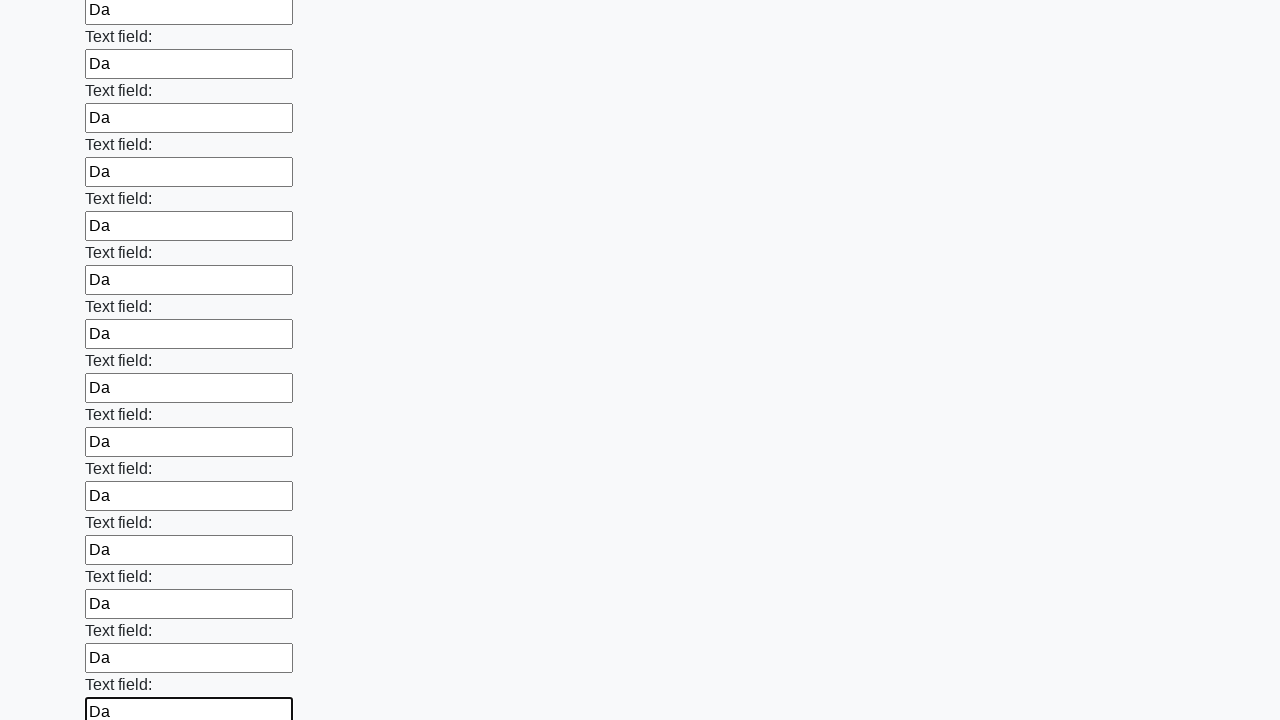

Filled input field with 'Da' on input >> nth=39
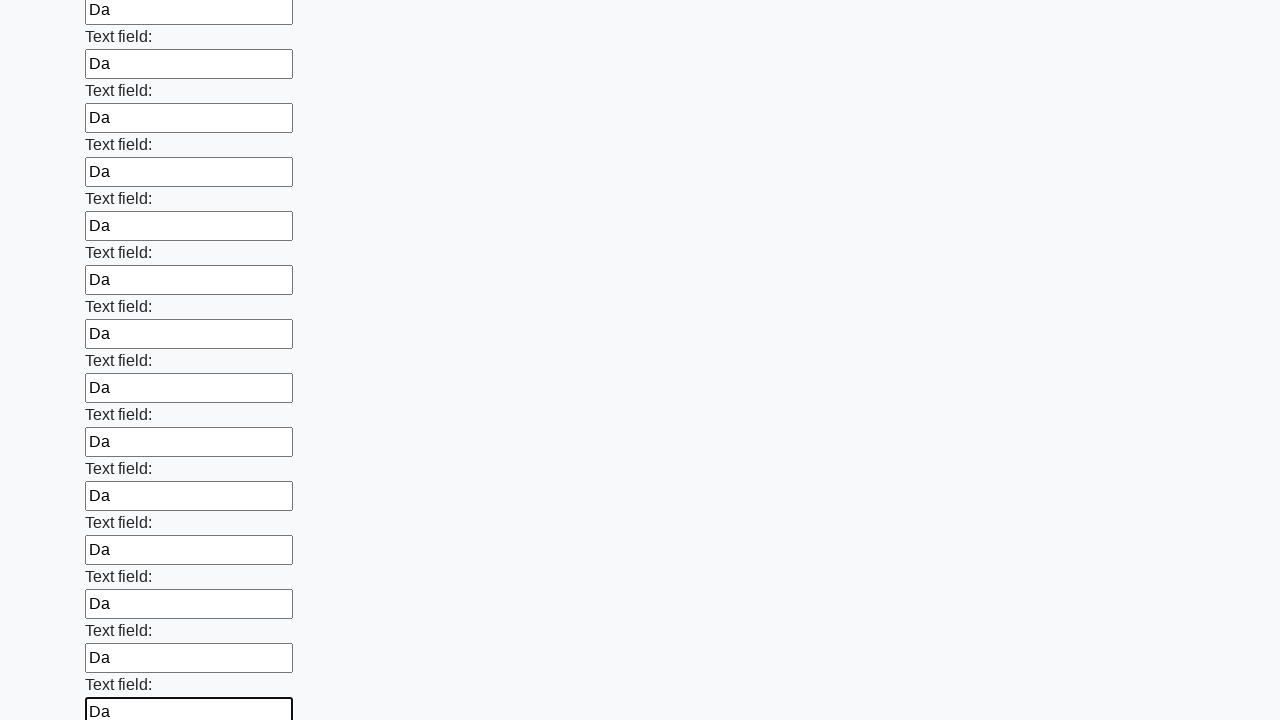

Filled input field with 'Da' on input >> nth=40
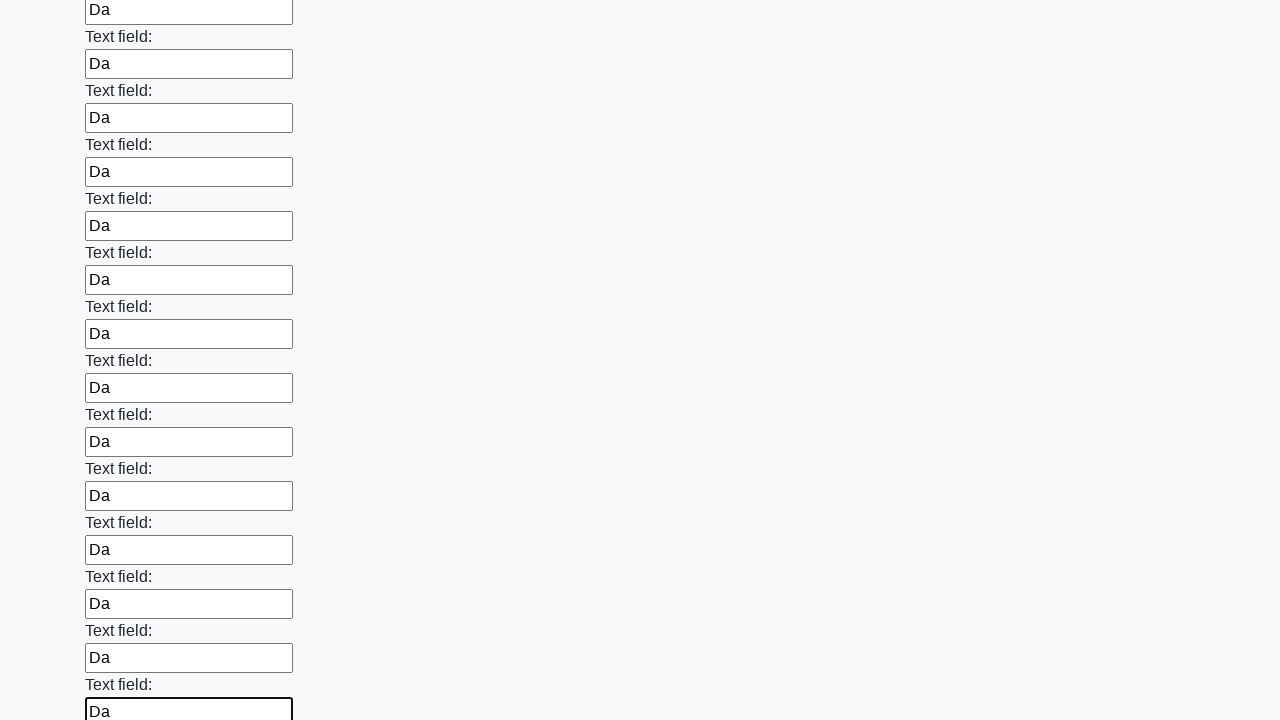

Filled input field with 'Da' on input >> nth=41
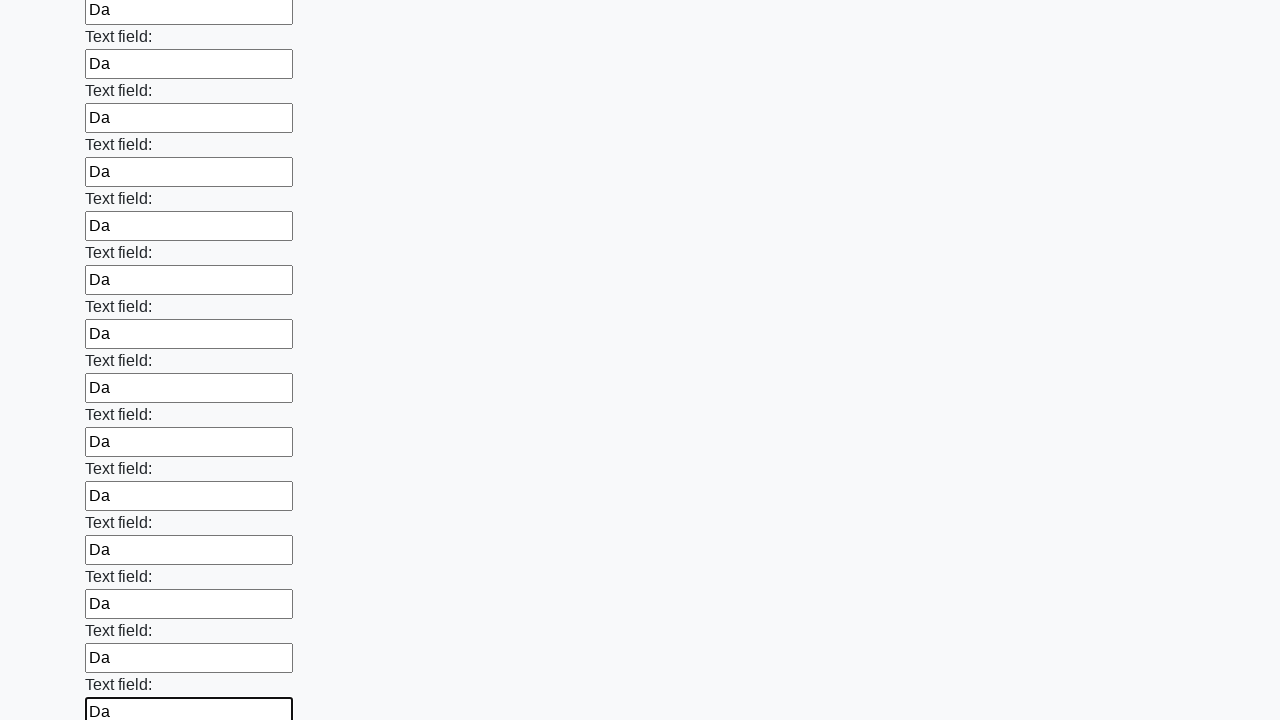

Filled input field with 'Da' on input >> nth=42
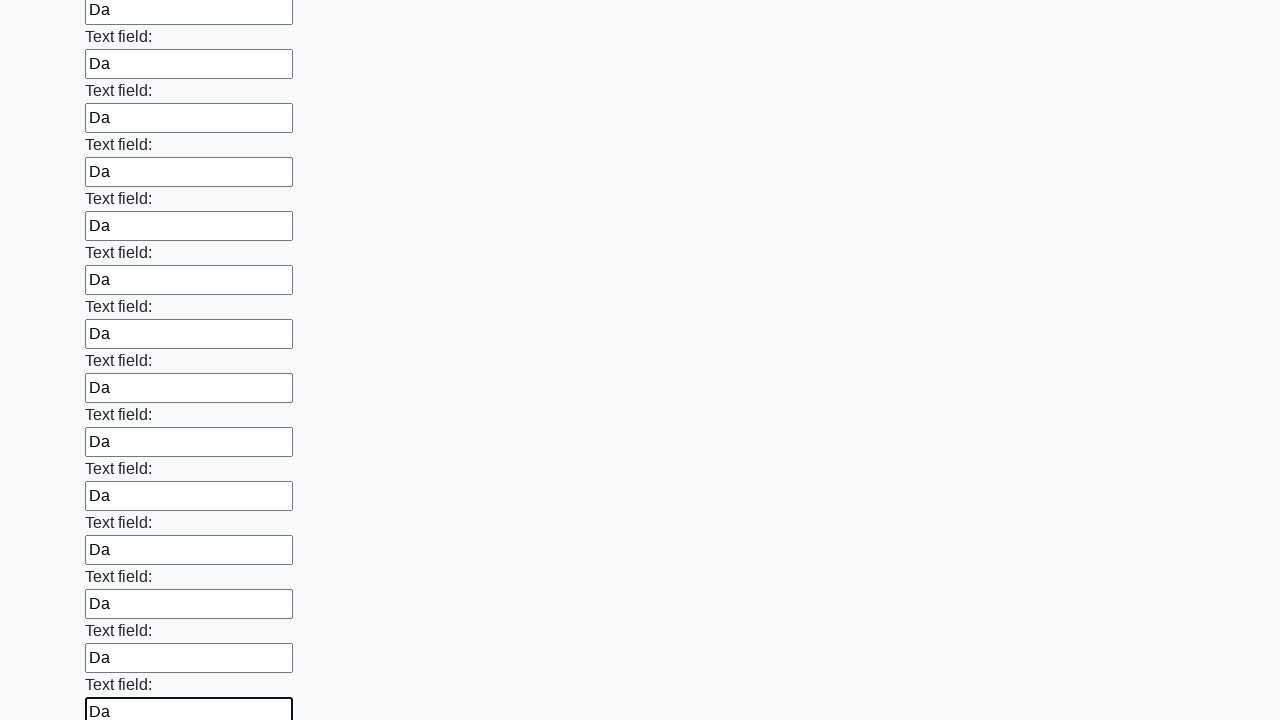

Filled input field with 'Da' on input >> nth=43
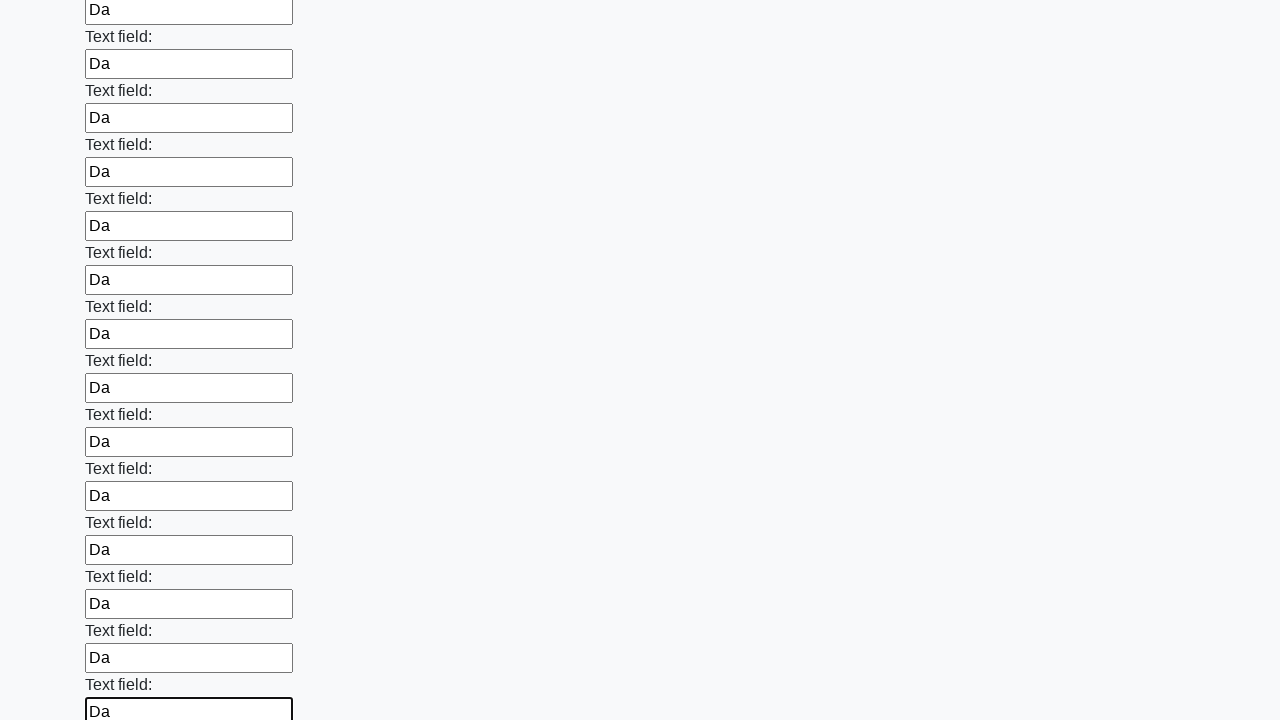

Filled input field with 'Da' on input >> nth=44
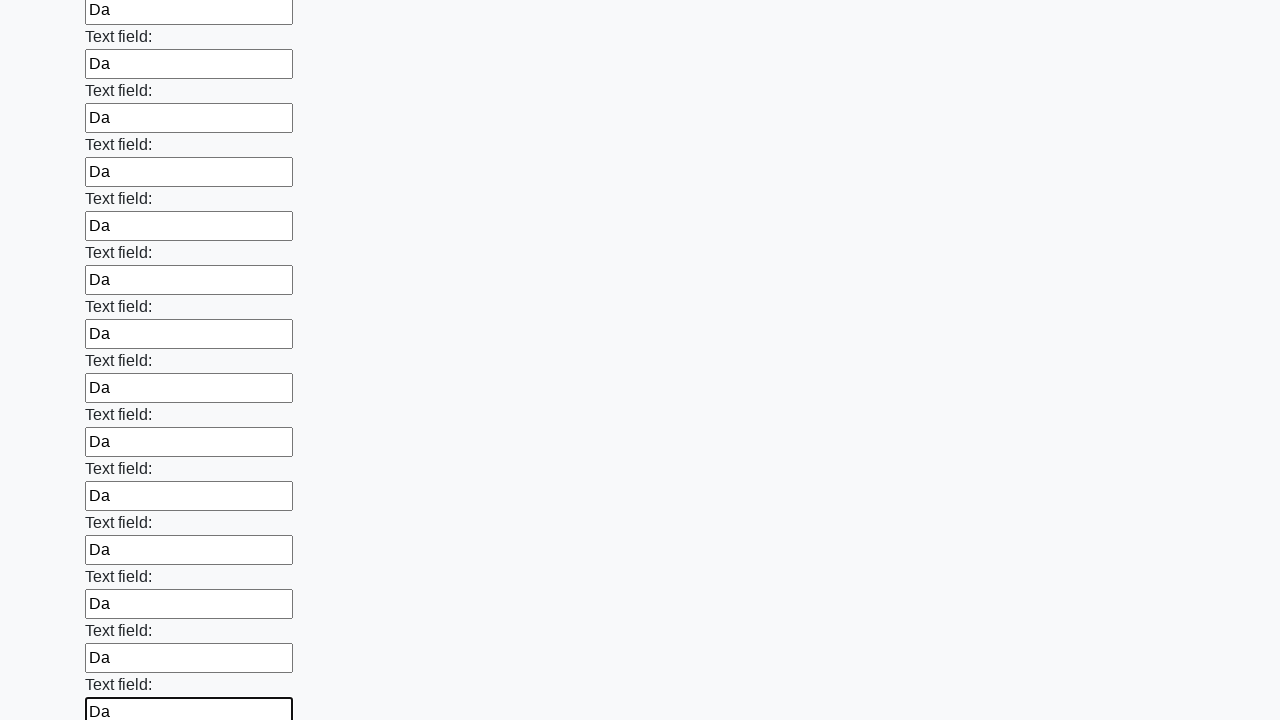

Filled input field with 'Da' on input >> nth=45
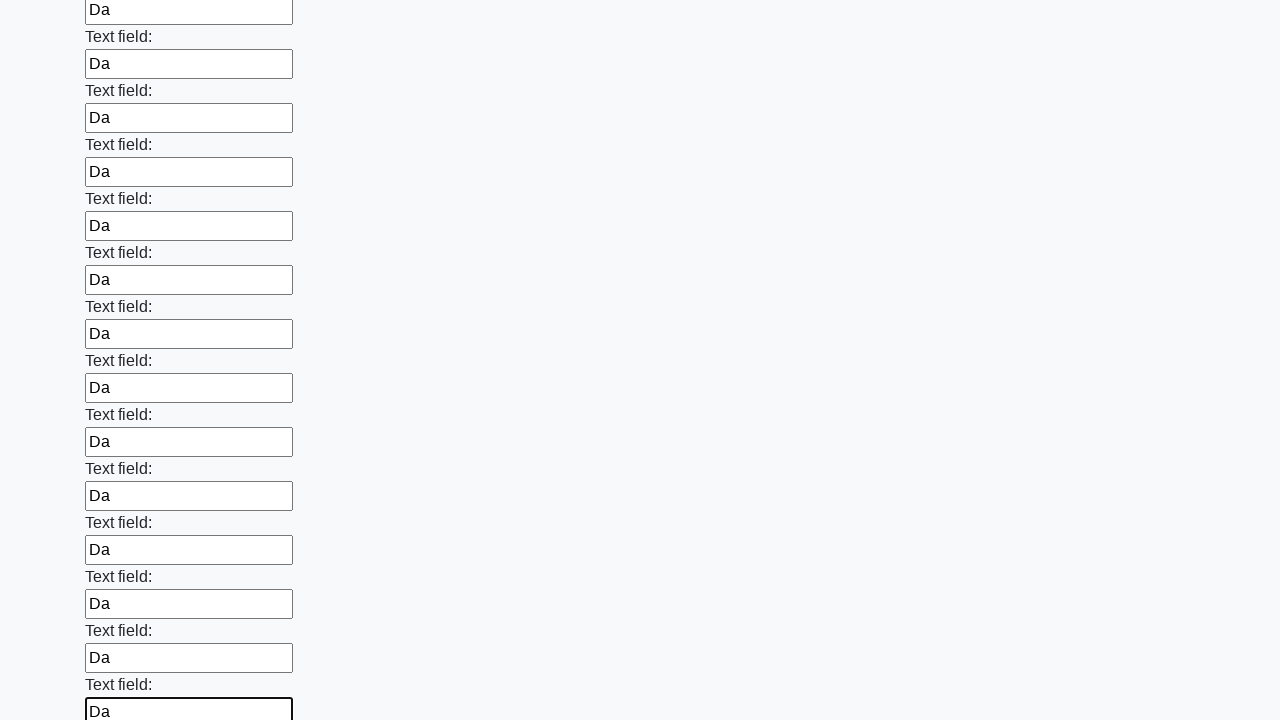

Filled input field with 'Da' on input >> nth=46
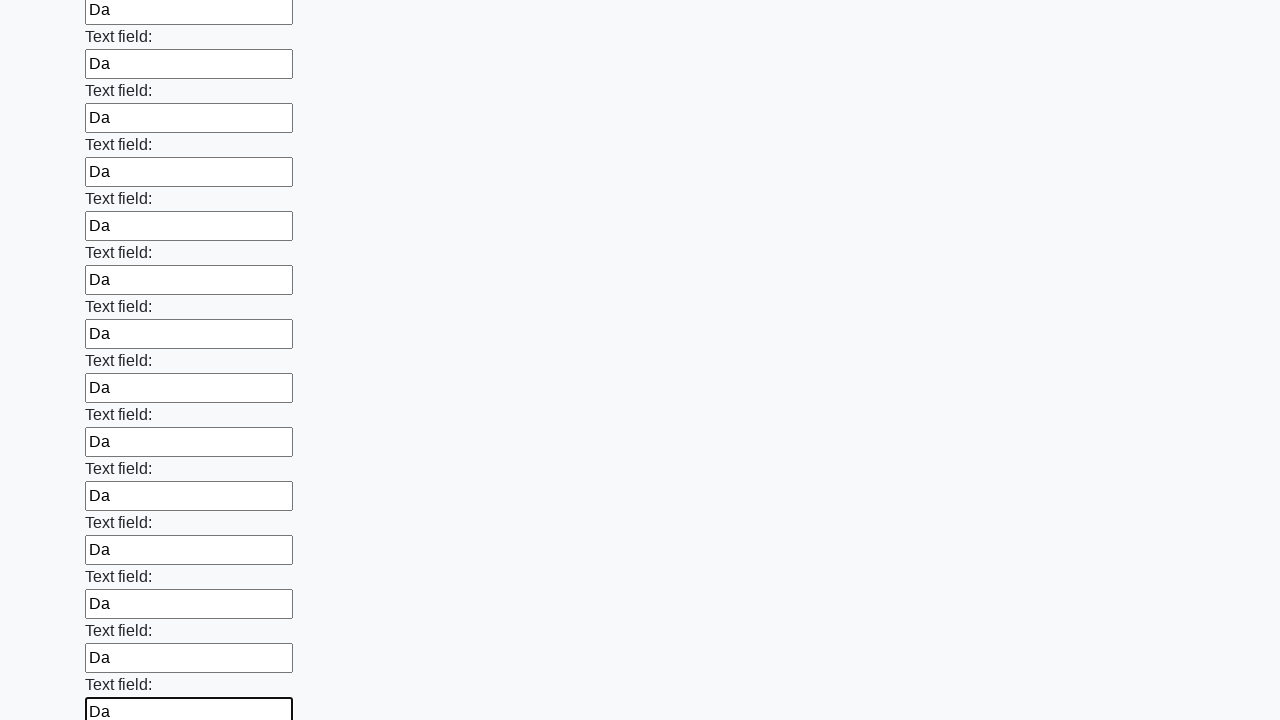

Filled input field with 'Da' on input >> nth=47
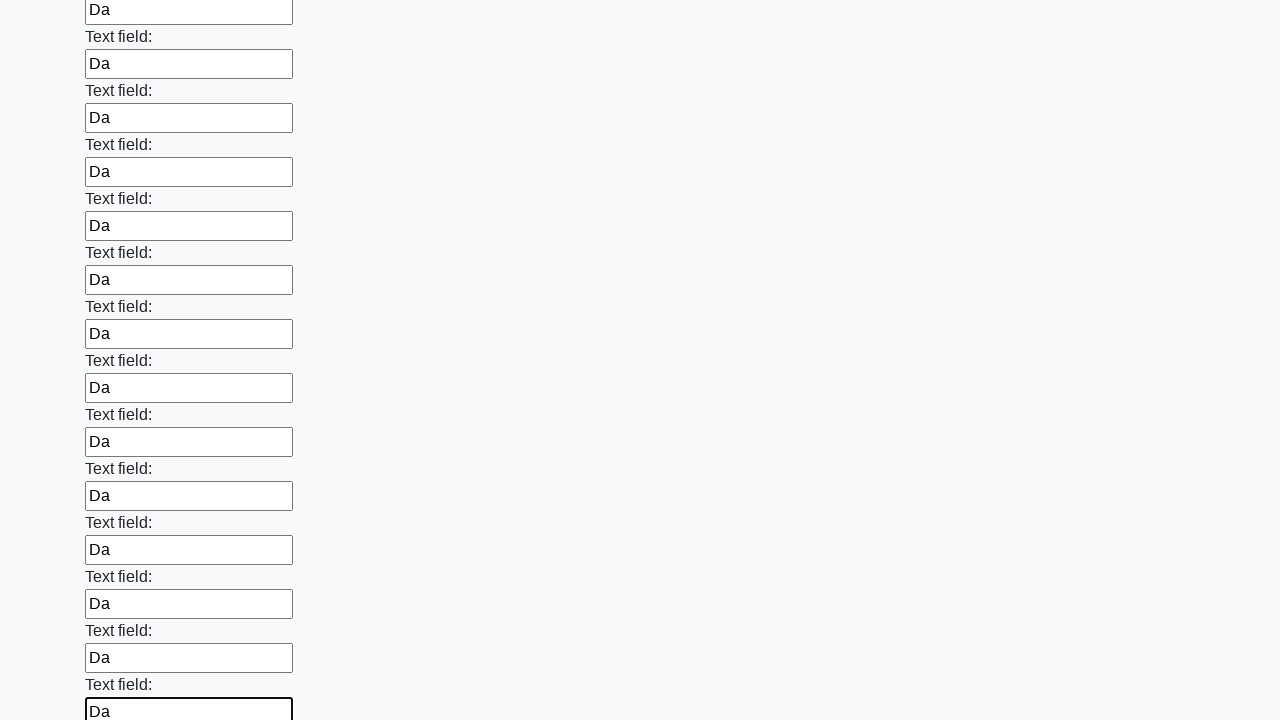

Filled input field with 'Da' on input >> nth=48
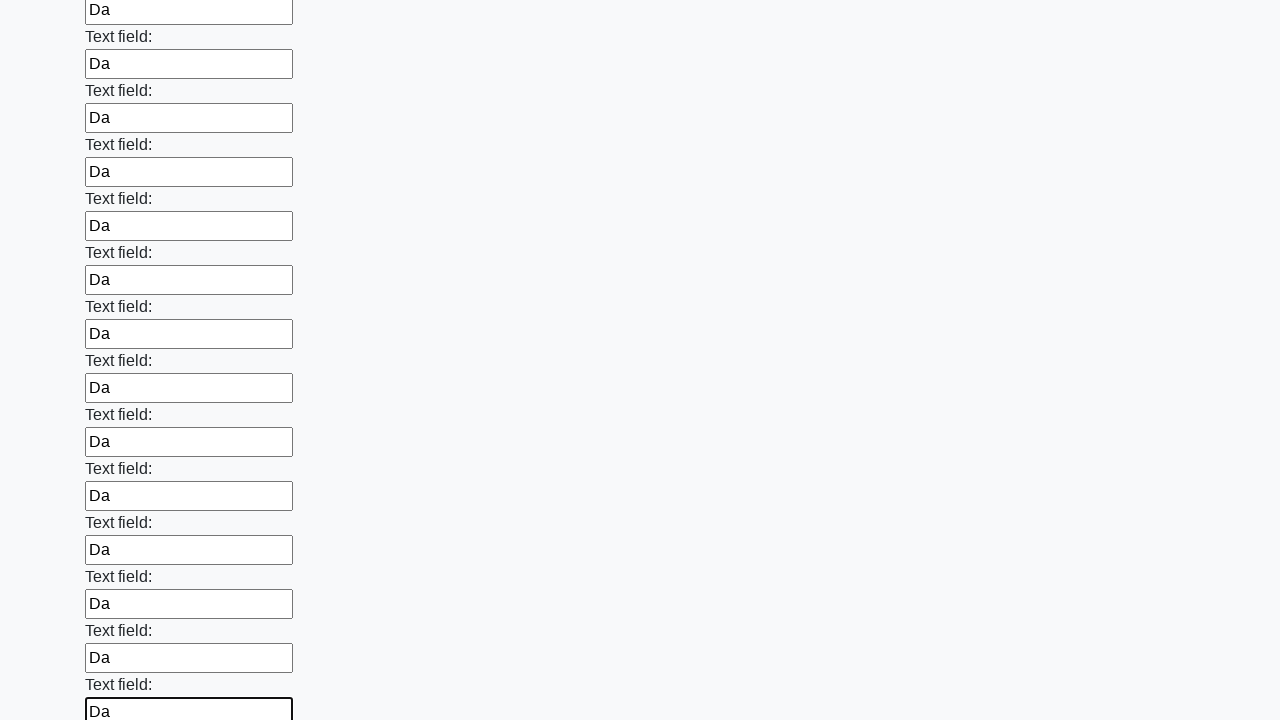

Filled input field with 'Da' on input >> nth=49
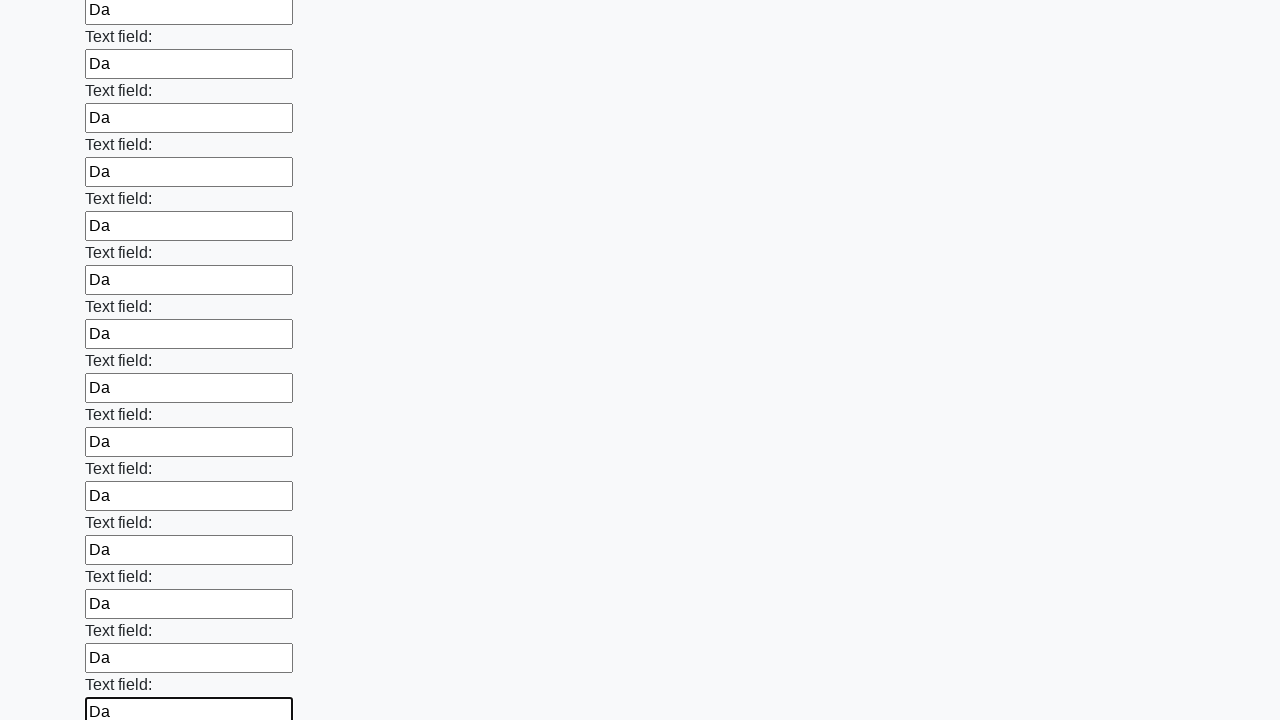

Filled input field with 'Da' on input >> nth=50
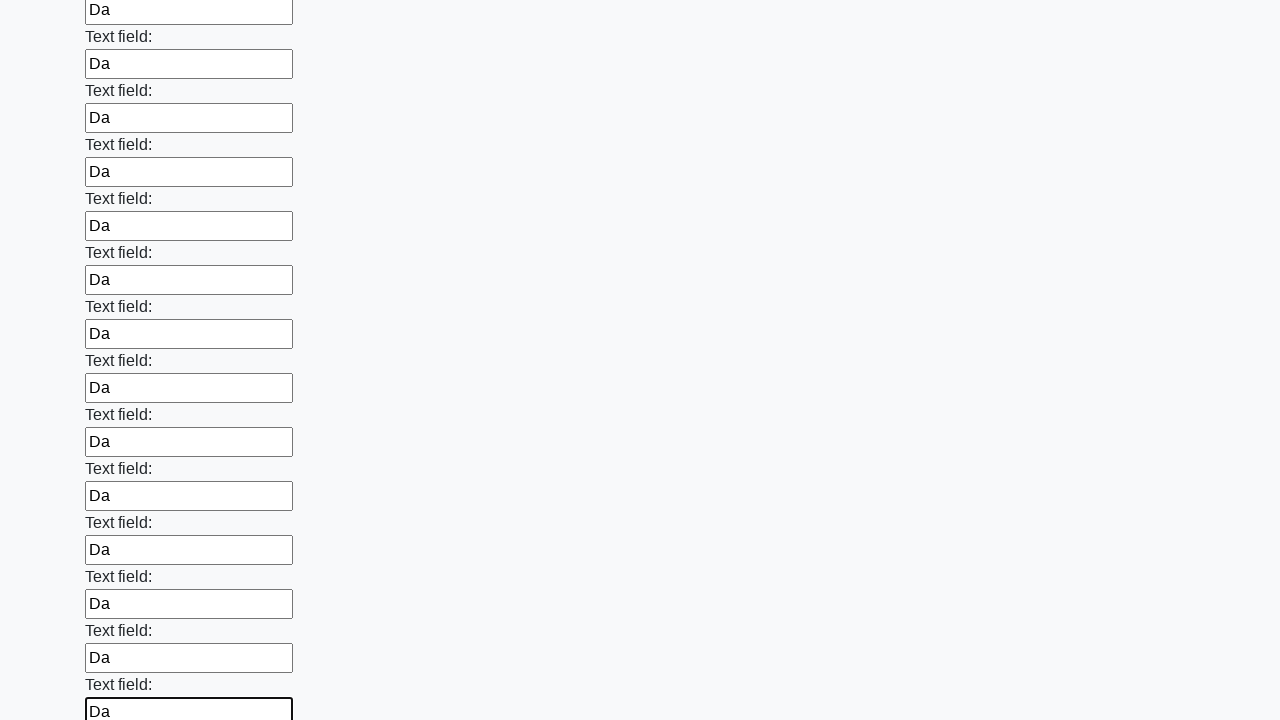

Filled input field with 'Da' on input >> nth=51
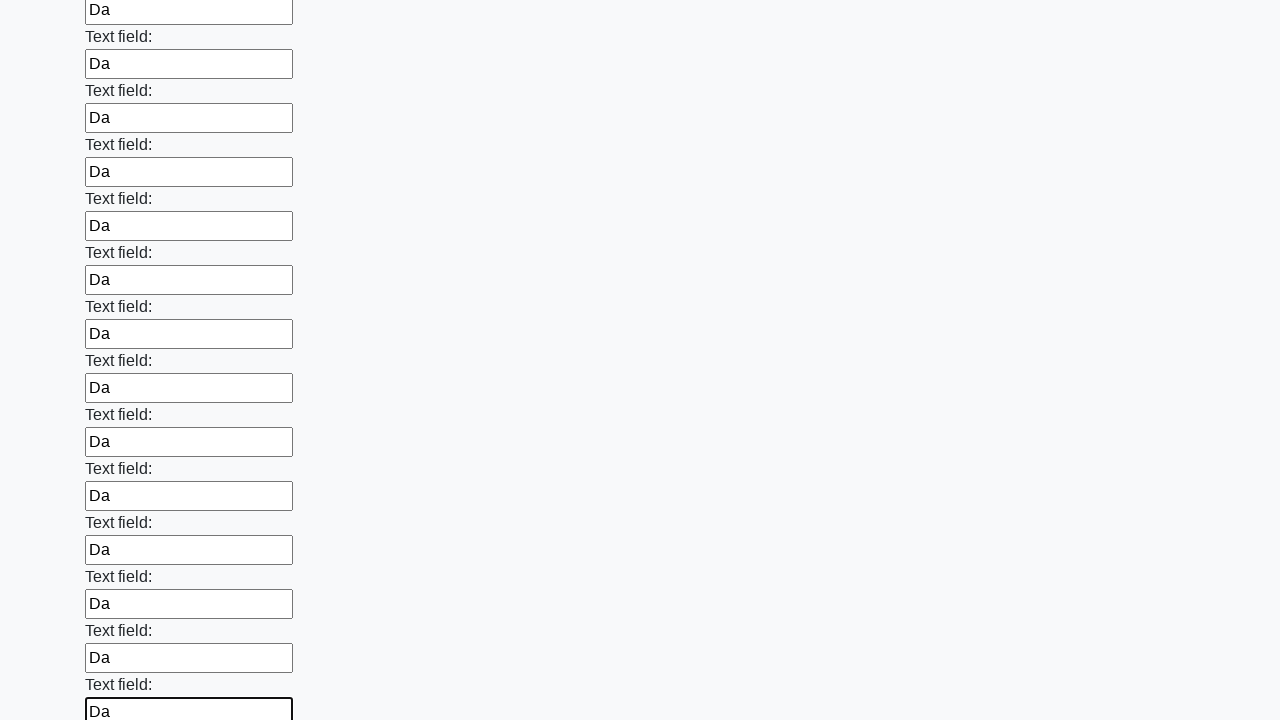

Filled input field with 'Da' on input >> nth=52
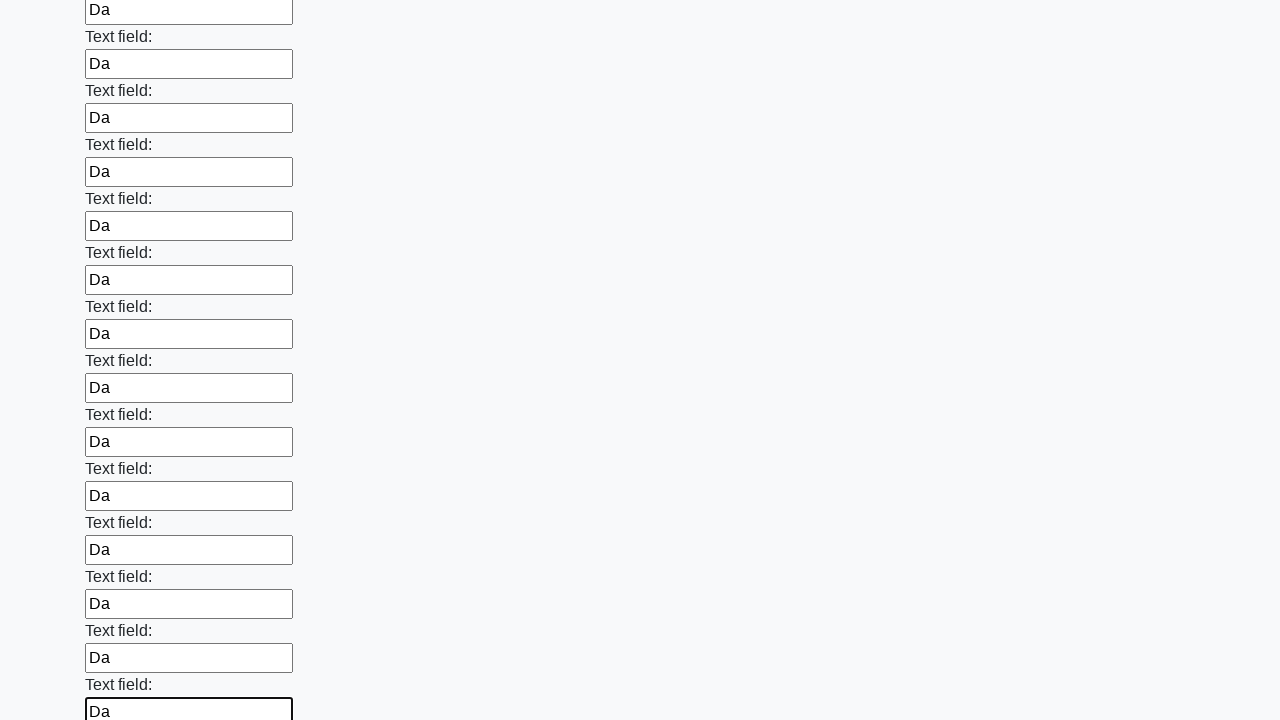

Filled input field with 'Da' on input >> nth=53
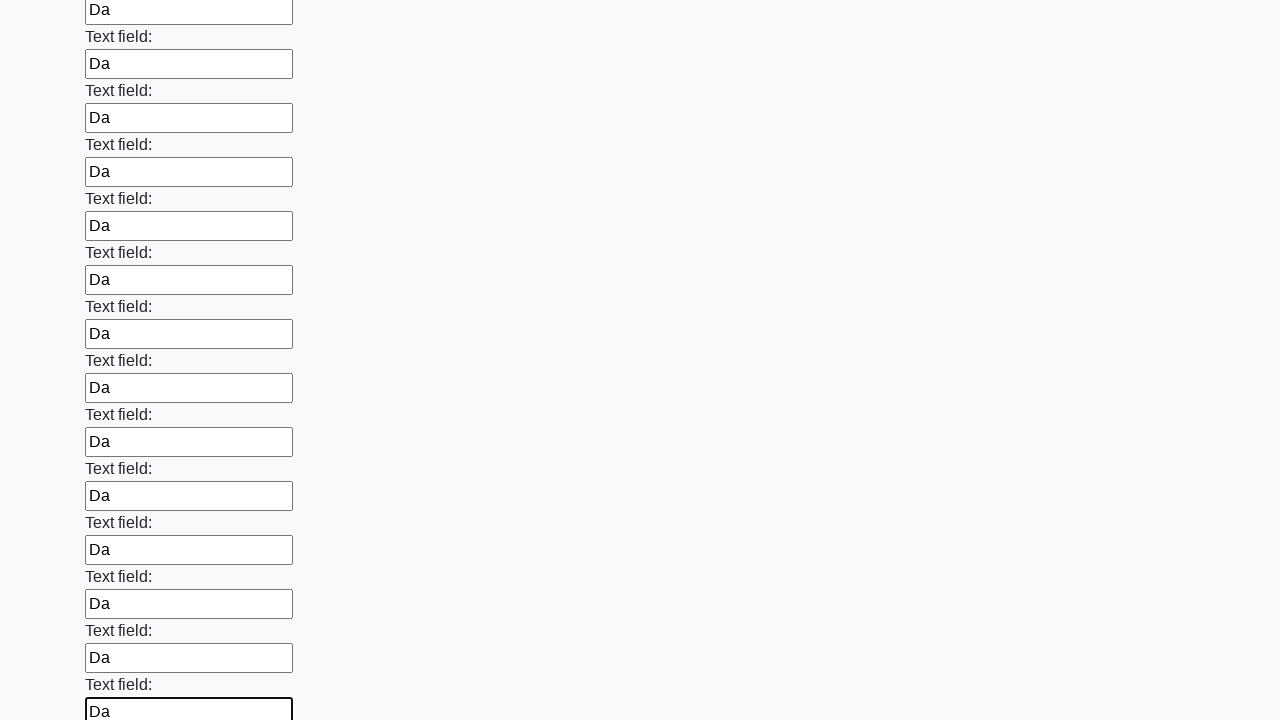

Filled input field with 'Da' on input >> nth=54
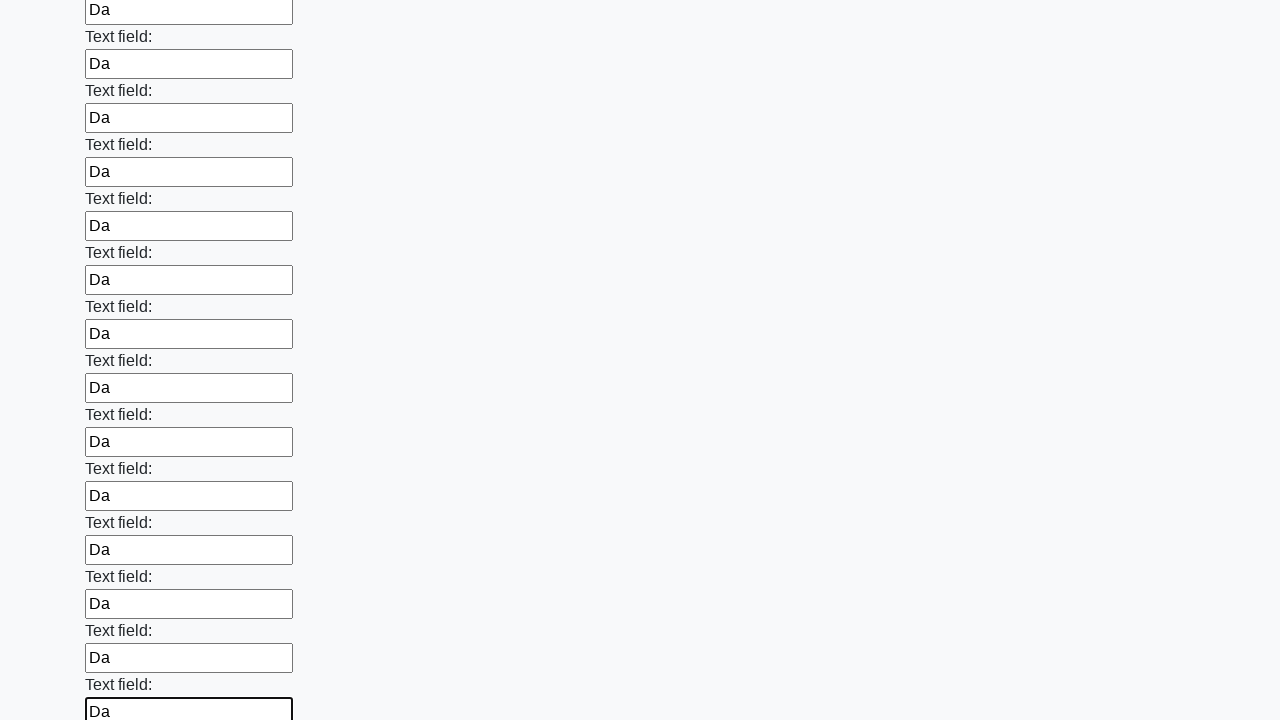

Filled input field with 'Da' on input >> nth=55
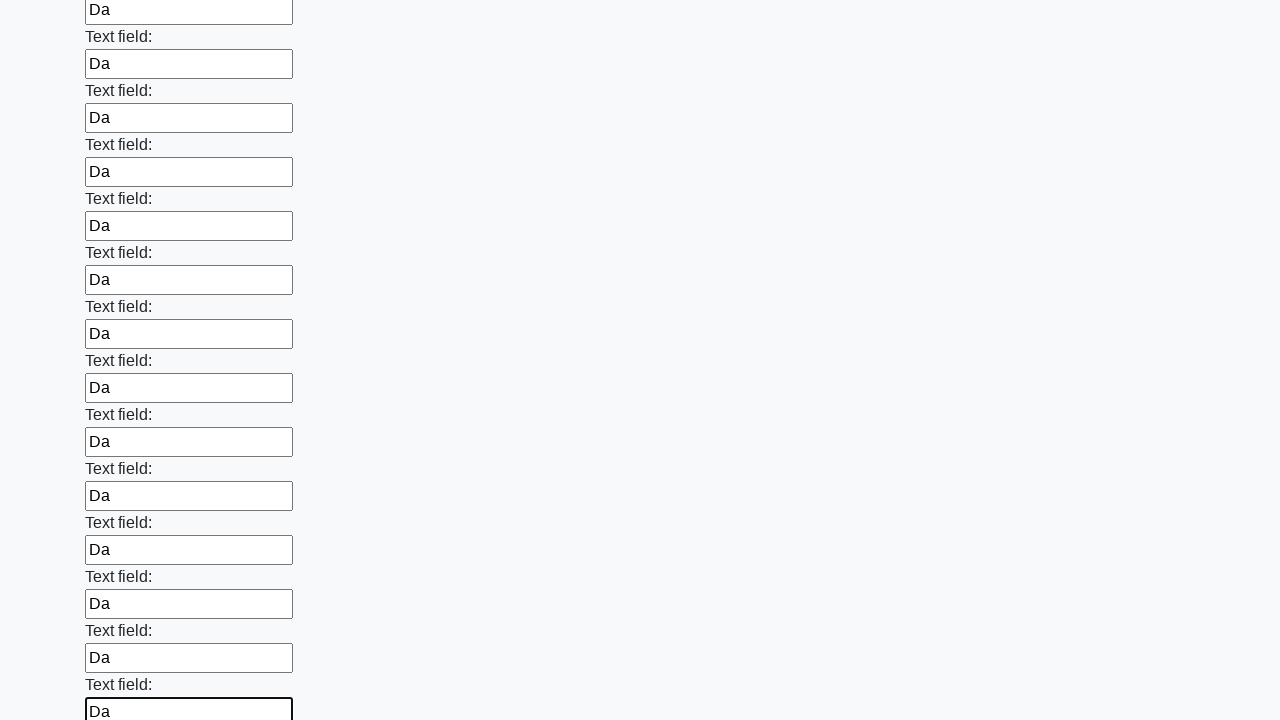

Filled input field with 'Da' on input >> nth=56
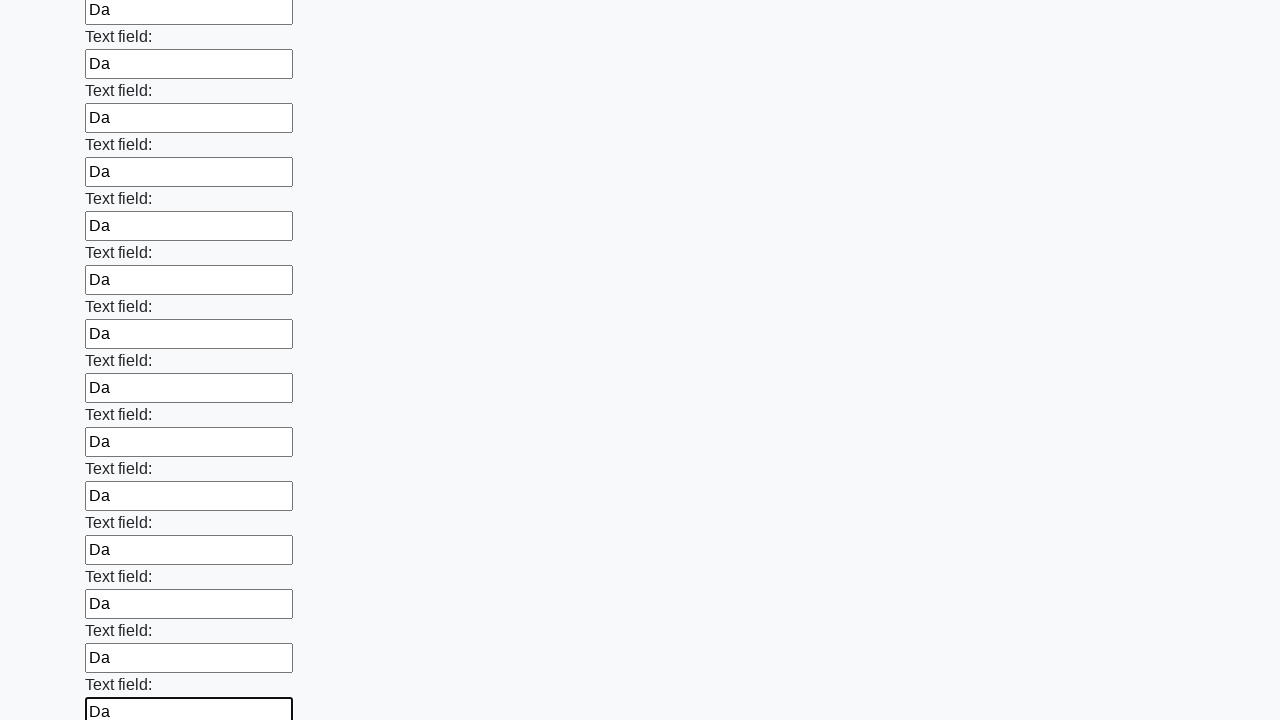

Filled input field with 'Da' on input >> nth=57
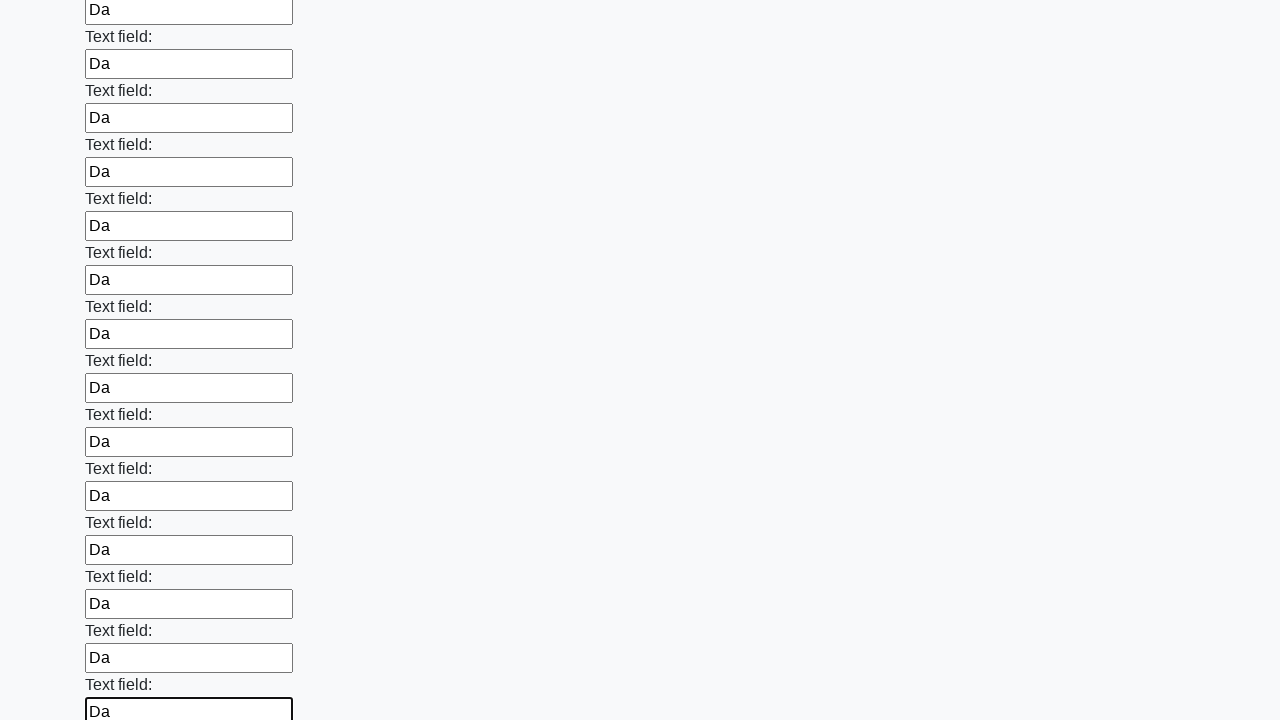

Filled input field with 'Da' on input >> nth=58
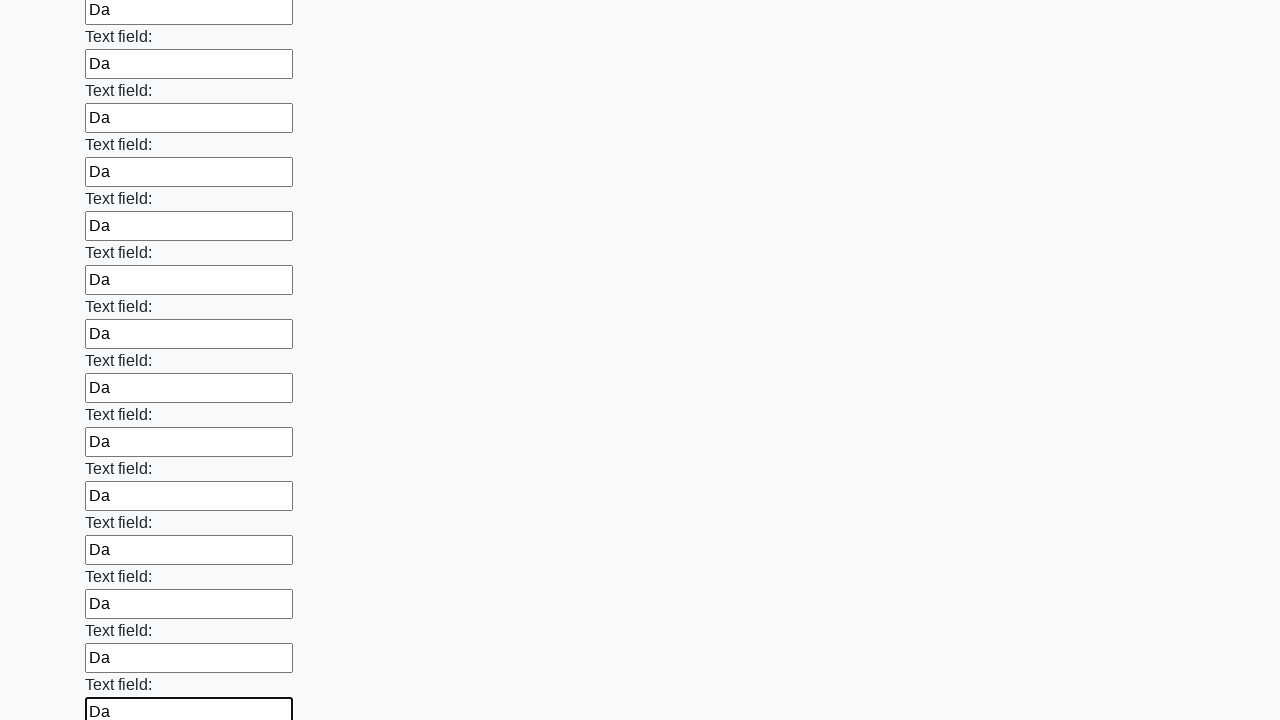

Filled input field with 'Da' on input >> nth=59
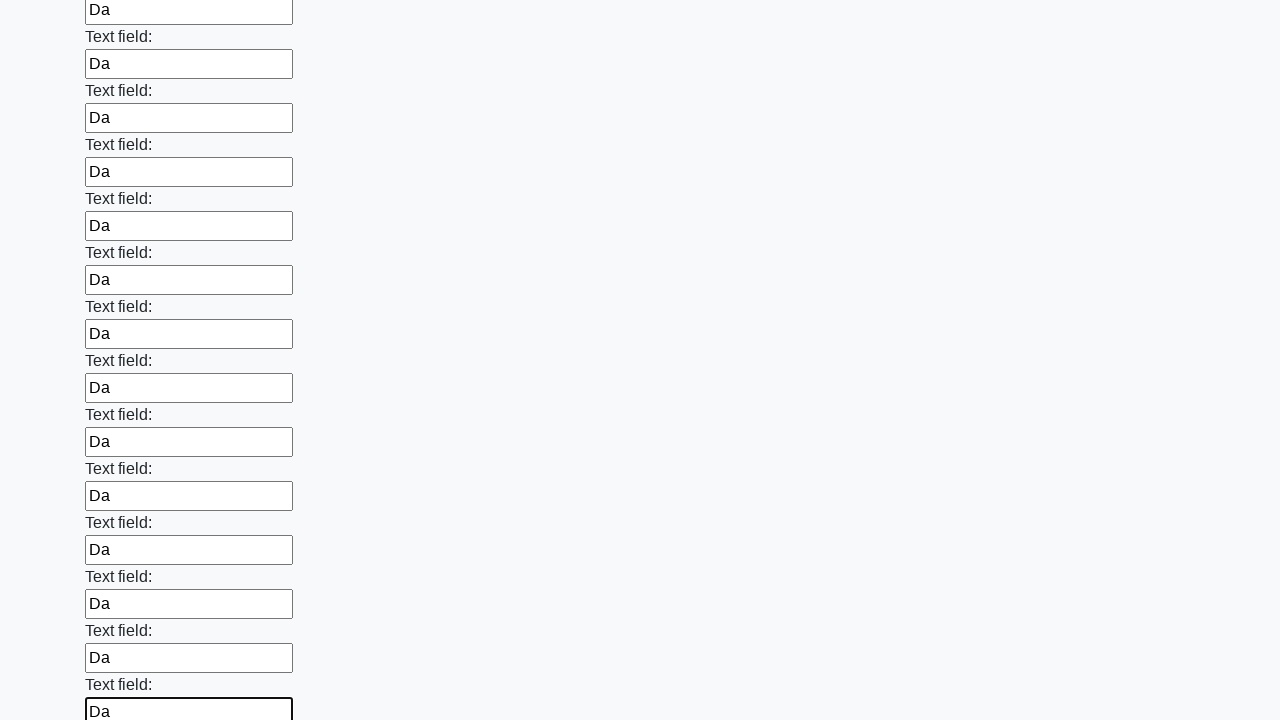

Filled input field with 'Da' on input >> nth=60
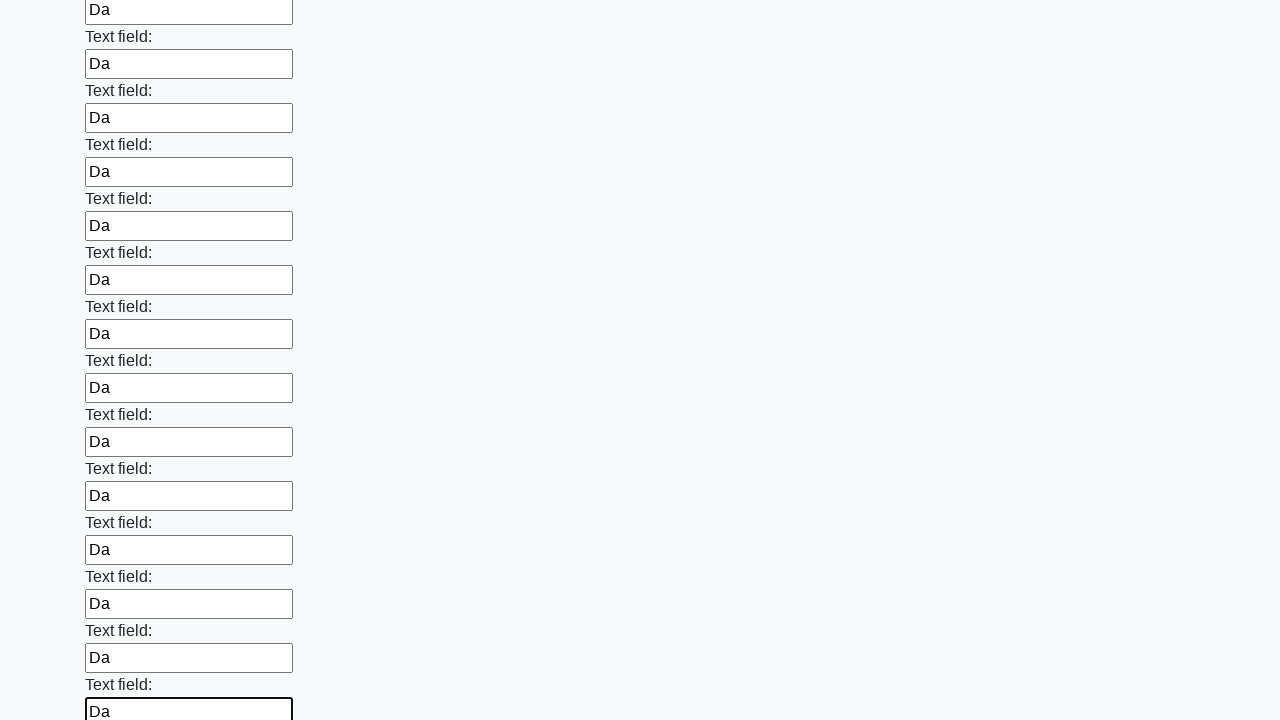

Filled input field with 'Da' on input >> nth=61
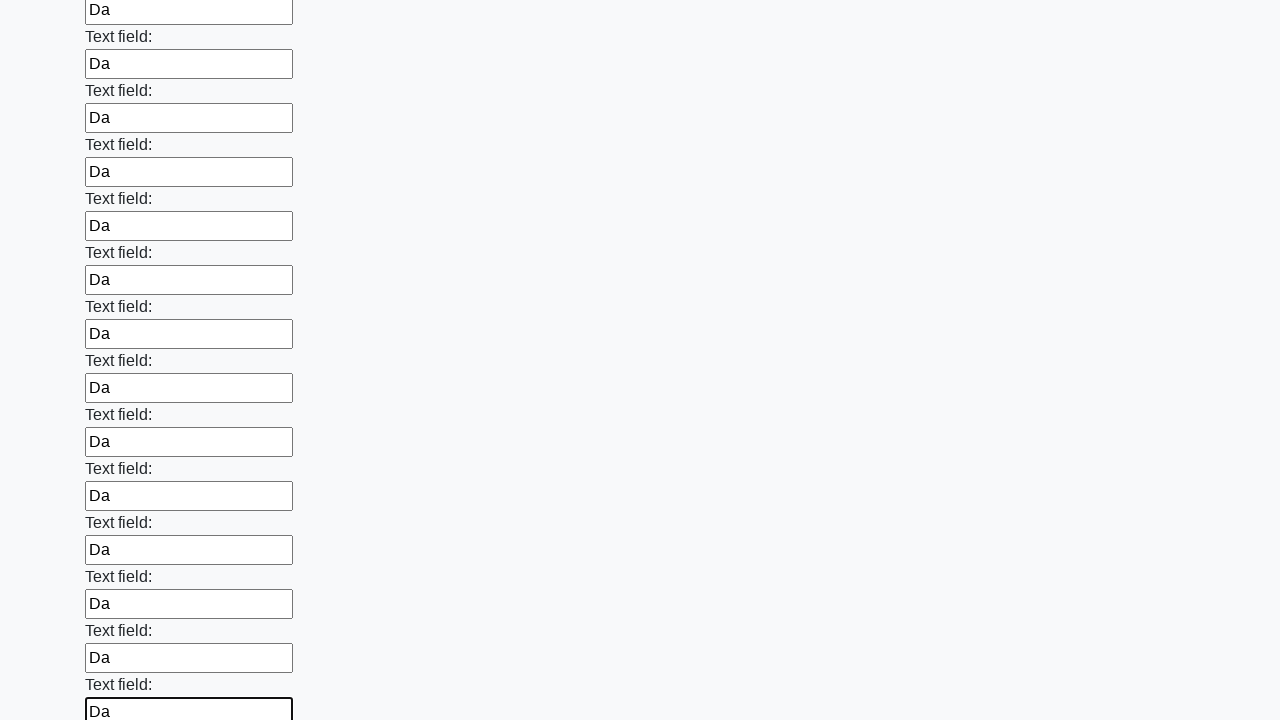

Filled input field with 'Da' on input >> nth=62
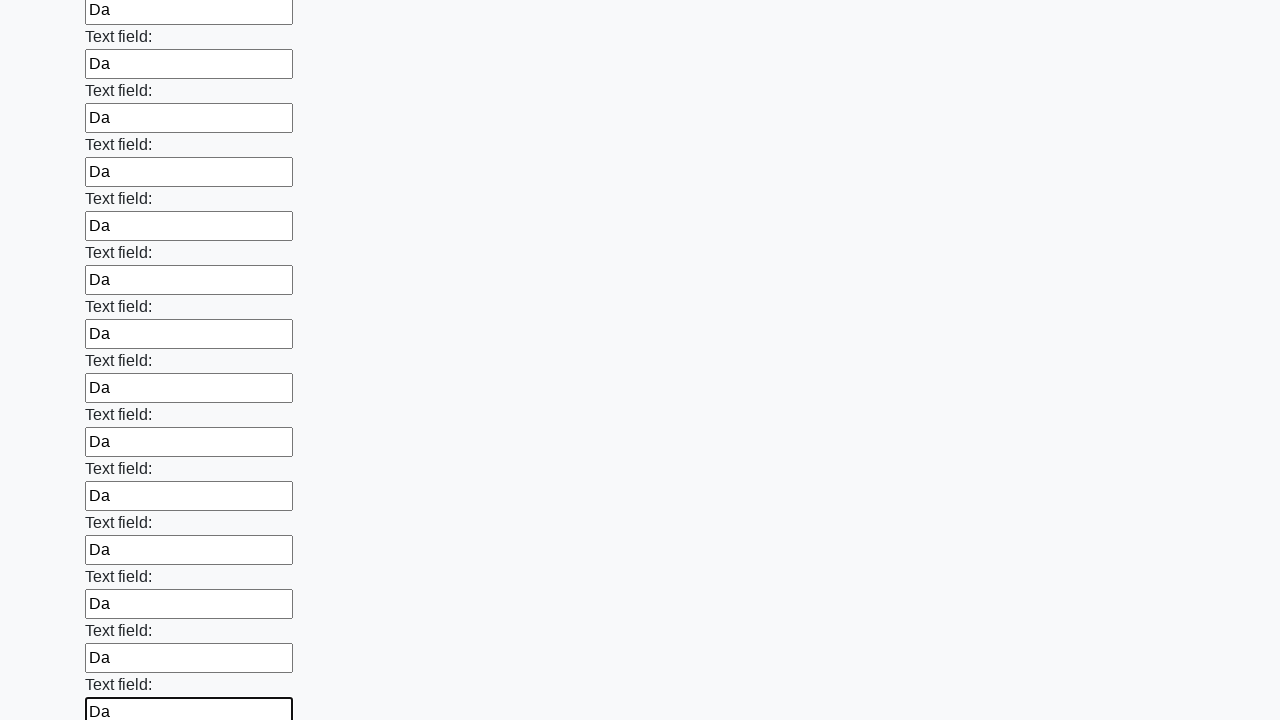

Filled input field with 'Da' on input >> nth=63
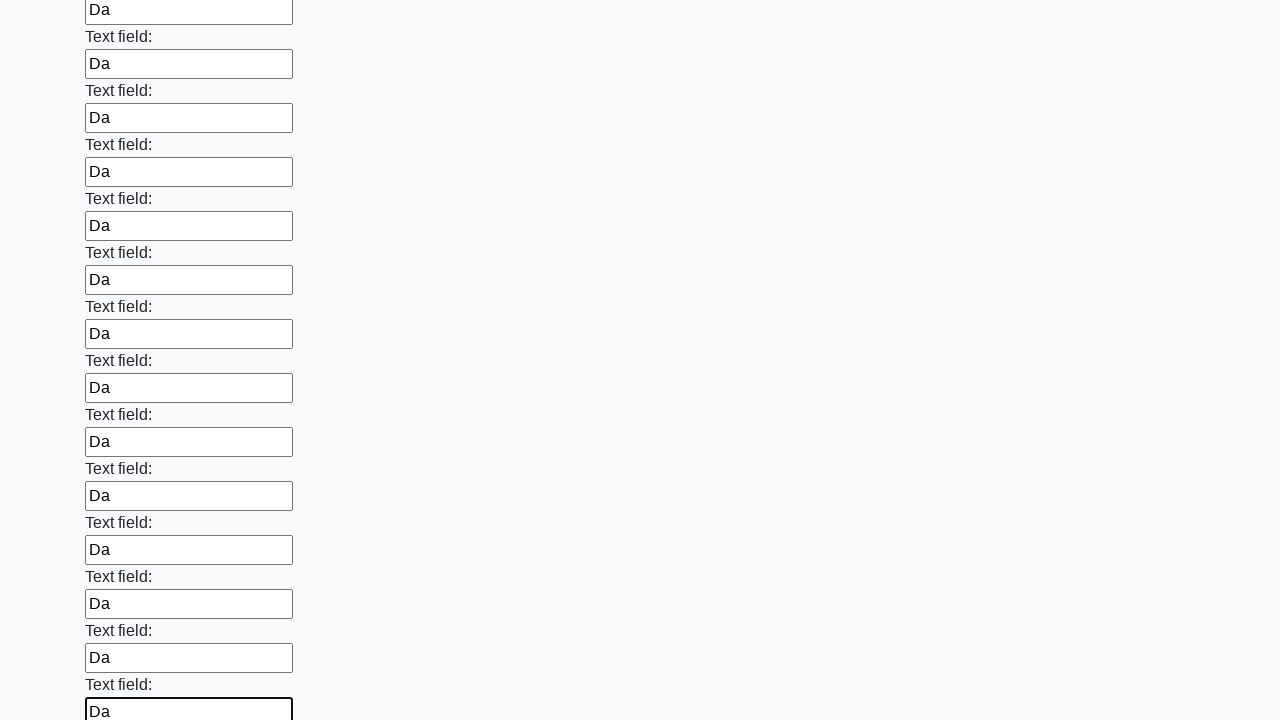

Filled input field with 'Da' on input >> nth=64
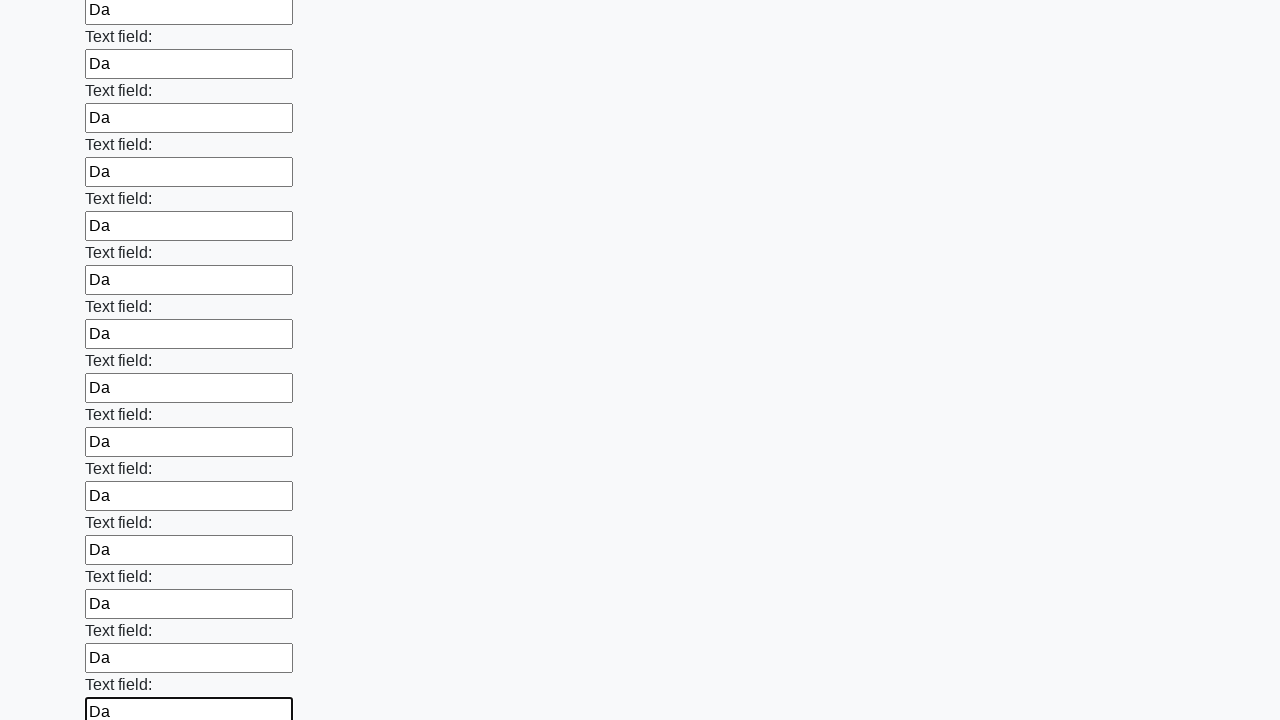

Filled input field with 'Da' on input >> nth=65
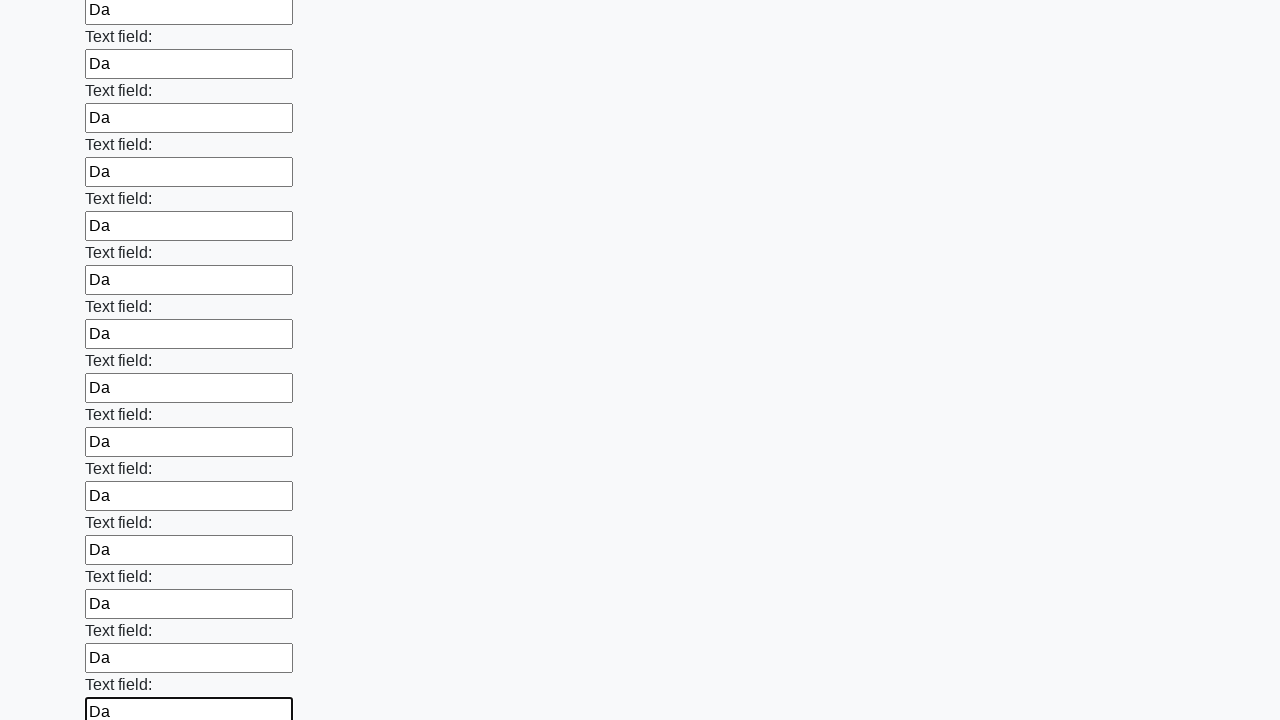

Filled input field with 'Da' on input >> nth=66
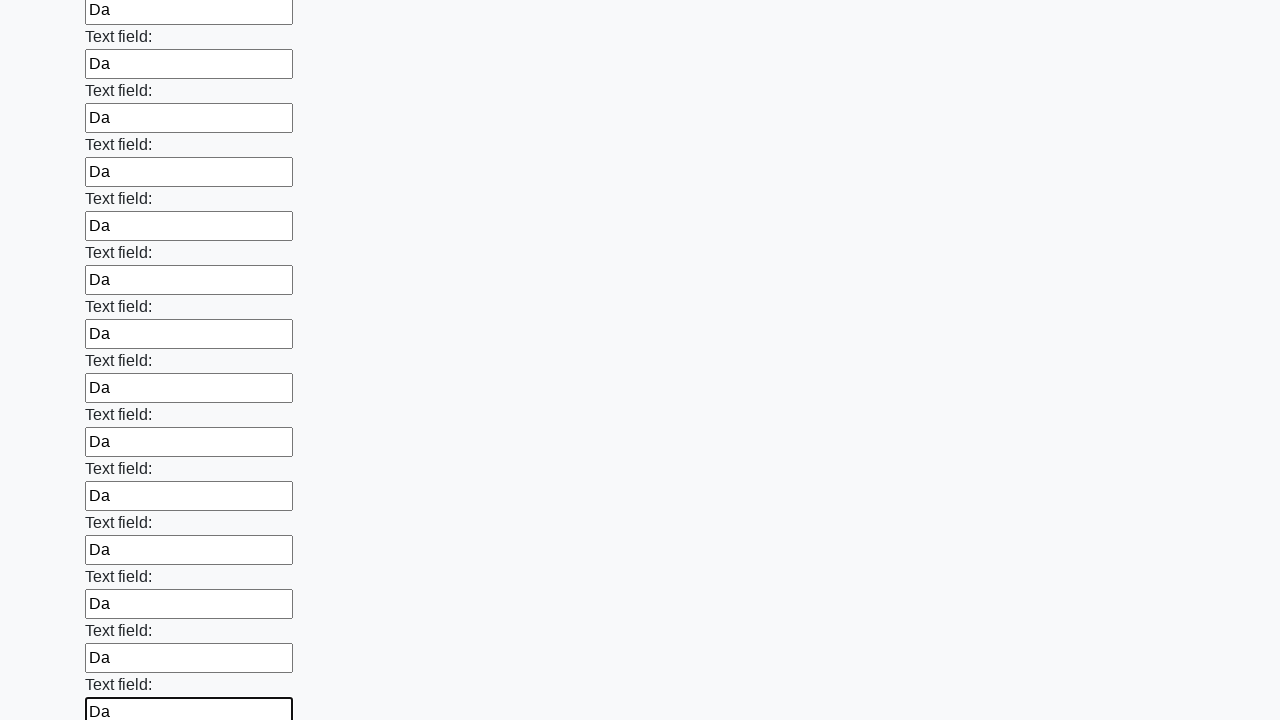

Filled input field with 'Da' on input >> nth=67
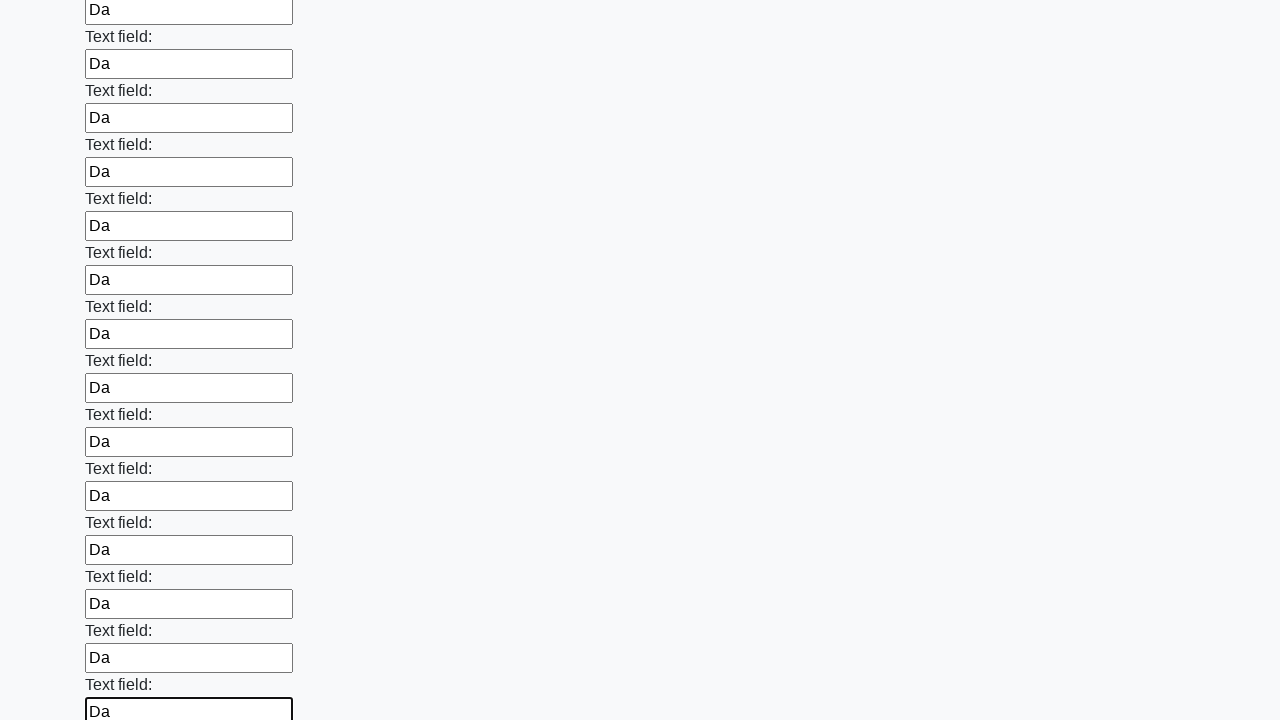

Filled input field with 'Da' on input >> nth=68
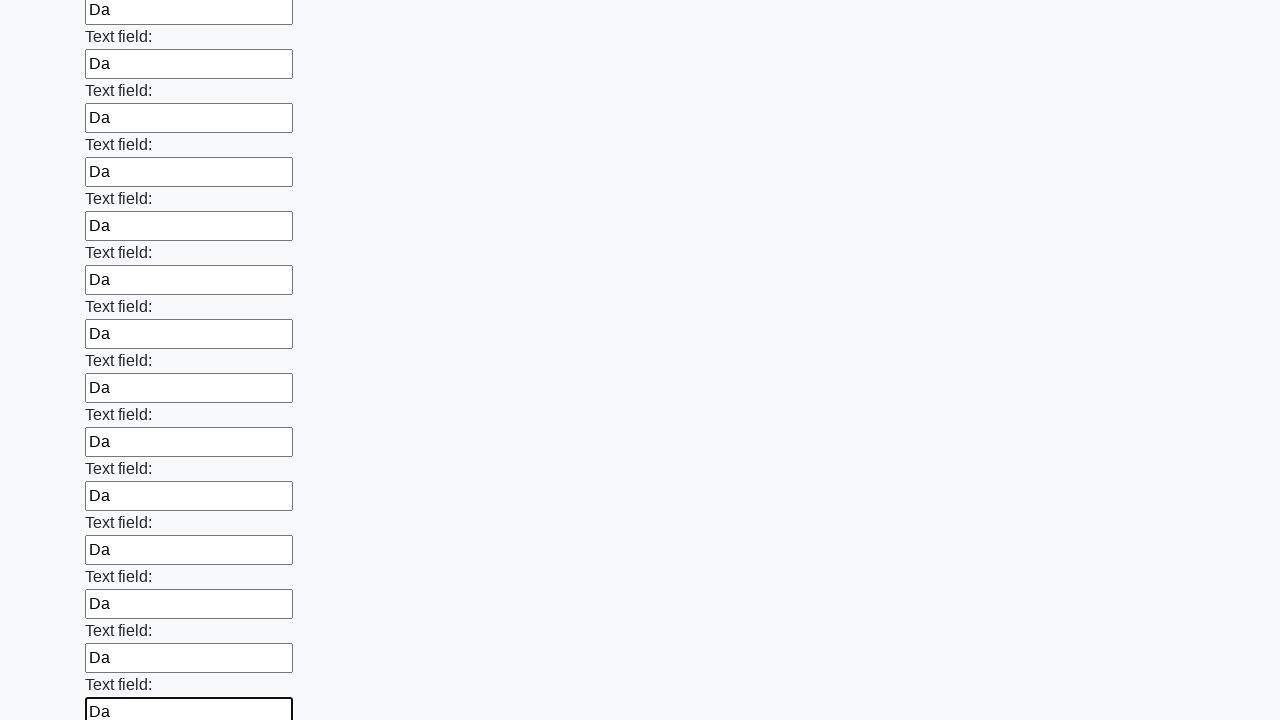

Filled input field with 'Da' on input >> nth=69
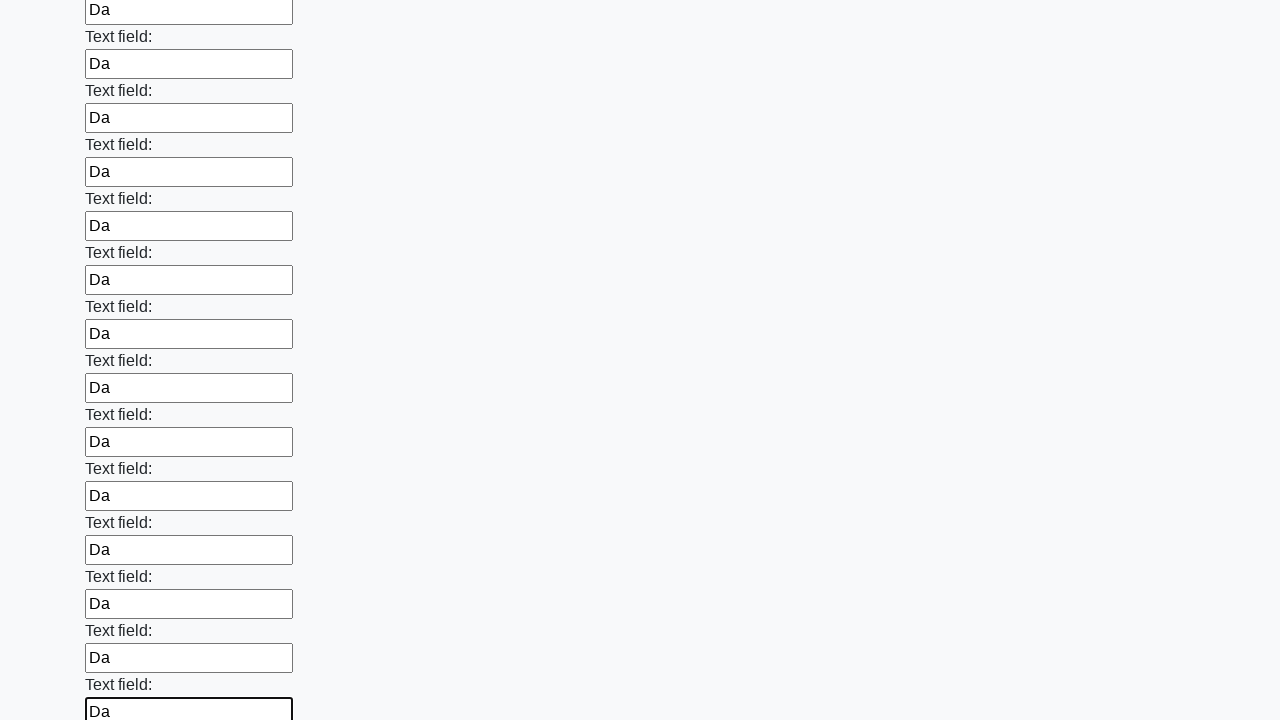

Filled input field with 'Da' on input >> nth=70
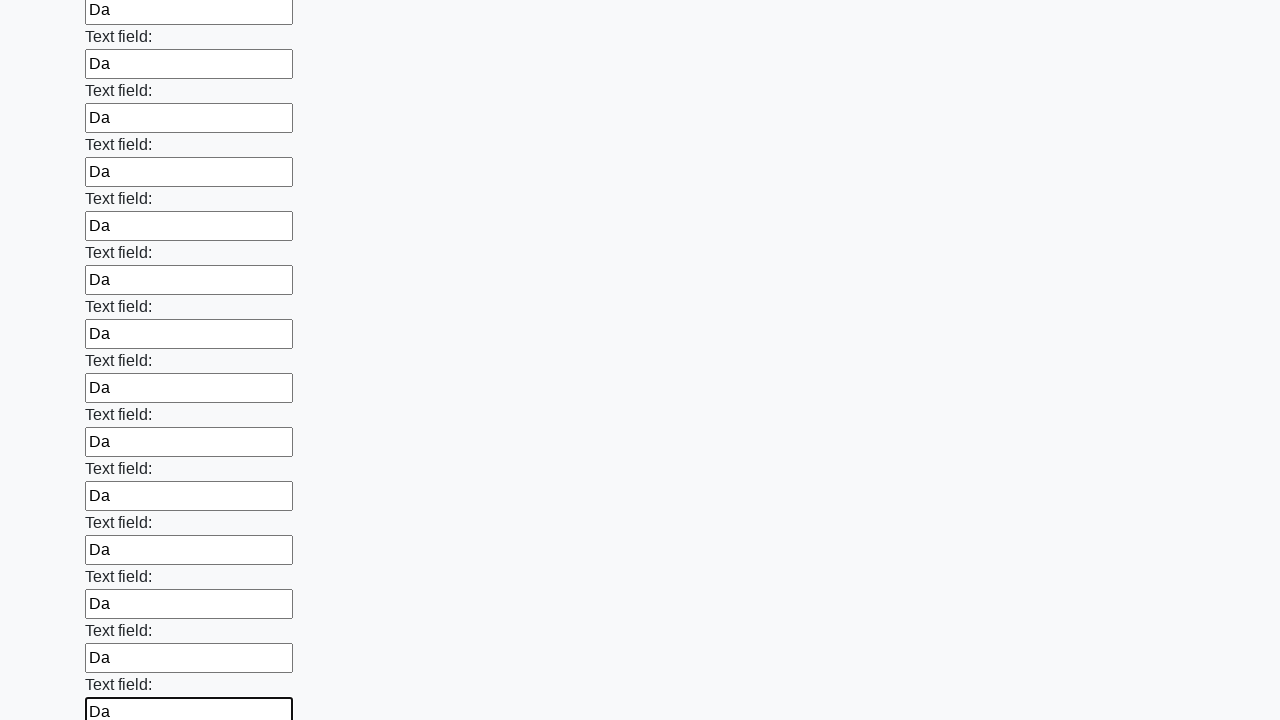

Filled input field with 'Da' on input >> nth=71
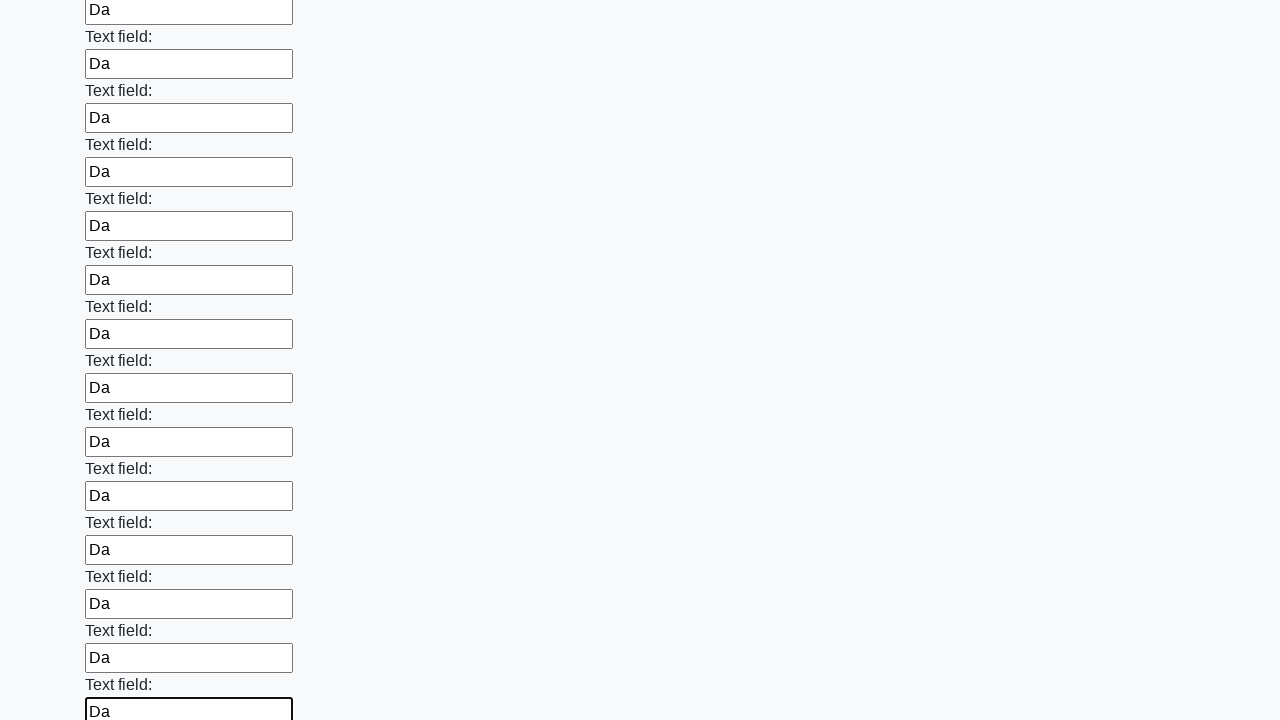

Filled input field with 'Da' on input >> nth=72
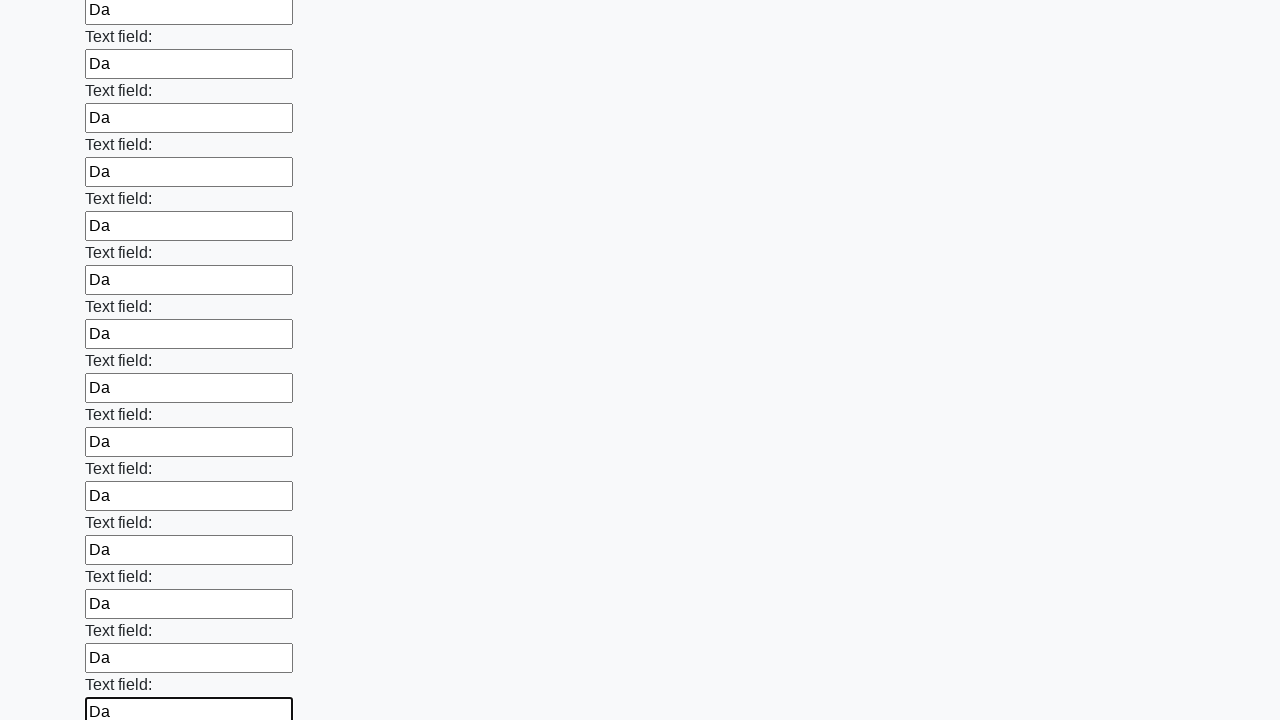

Filled input field with 'Da' on input >> nth=73
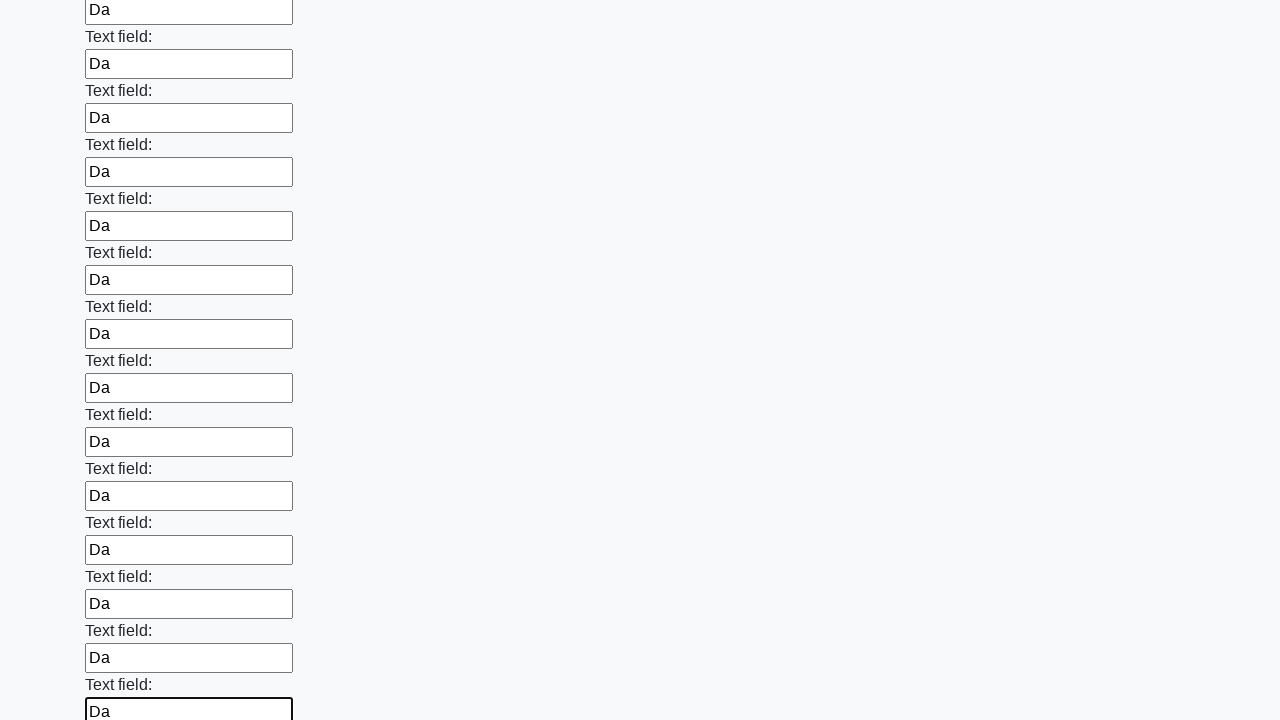

Filled input field with 'Da' on input >> nth=74
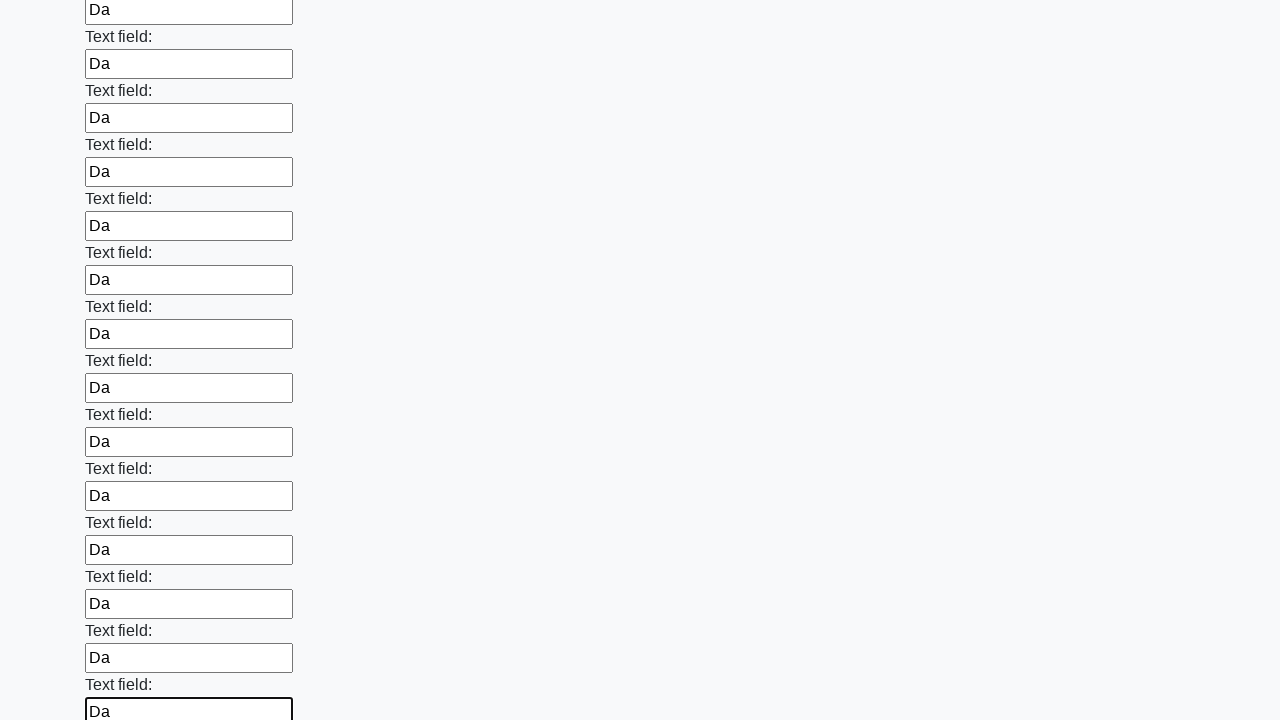

Filled input field with 'Da' on input >> nth=75
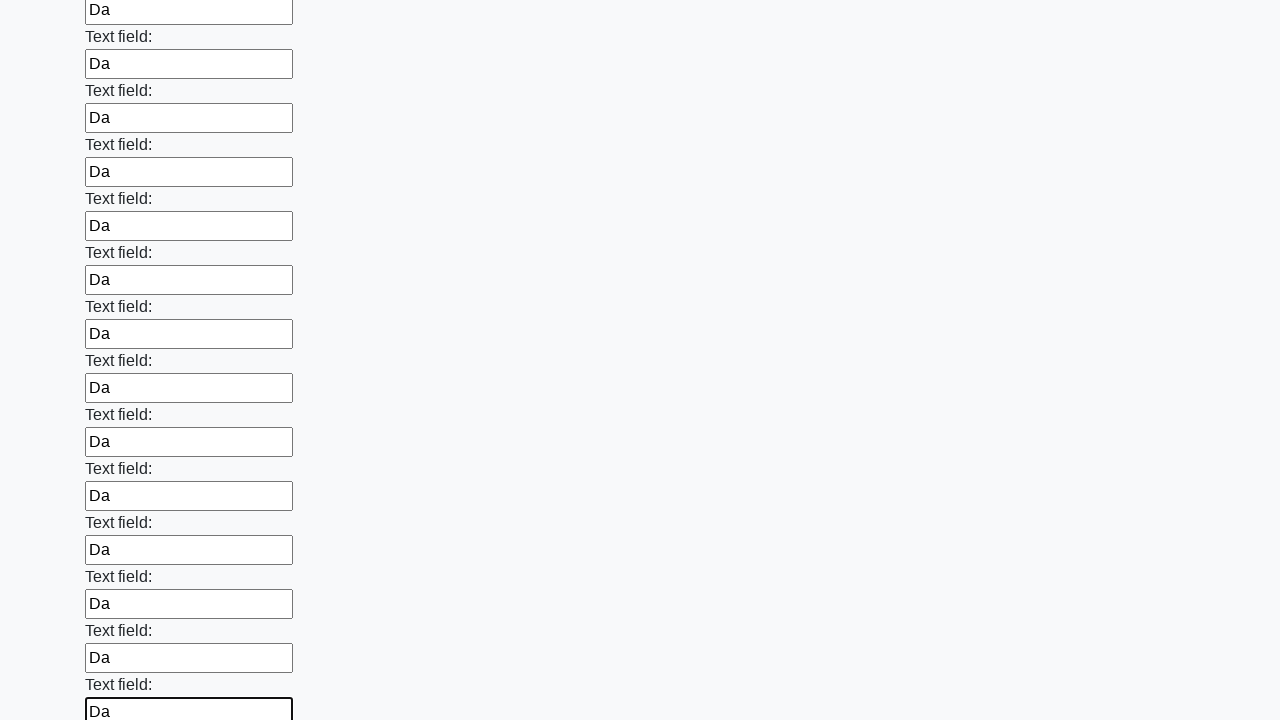

Filled input field with 'Da' on input >> nth=76
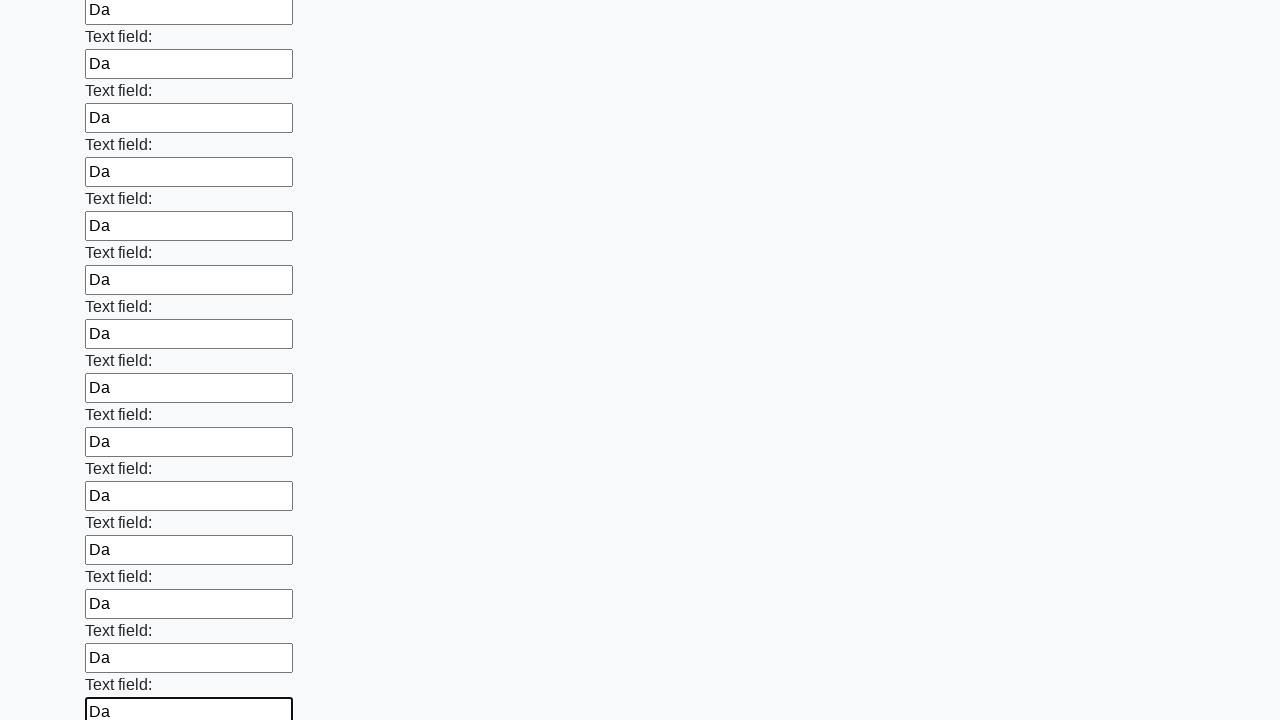

Filled input field with 'Da' on input >> nth=77
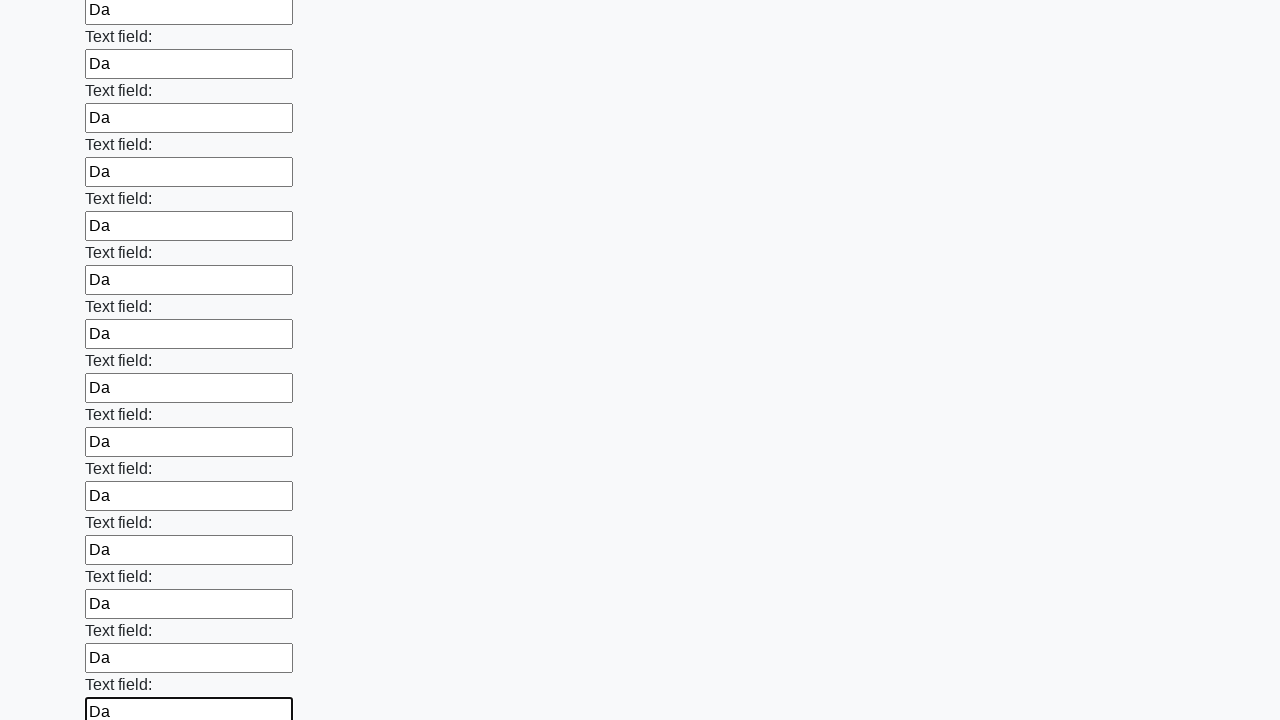

Filled input field with 'Da' on input >> nth=78
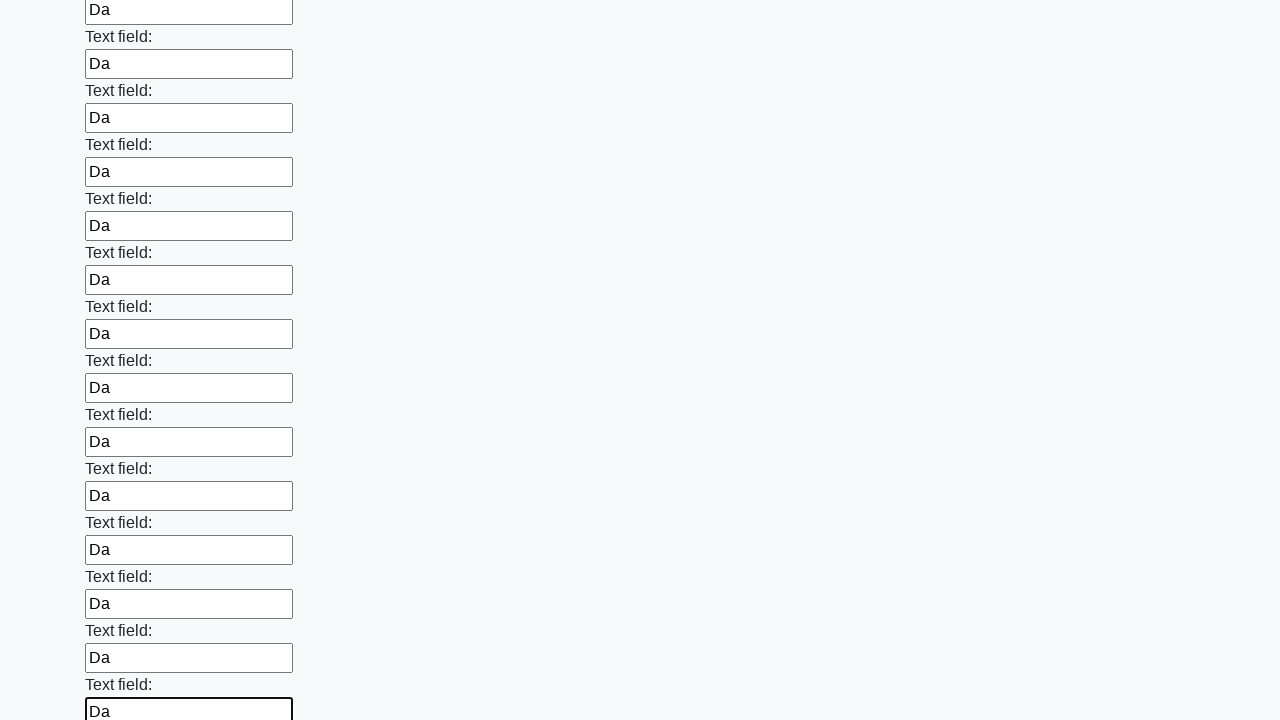

Filled input field with 'Da' on input >> nth=79
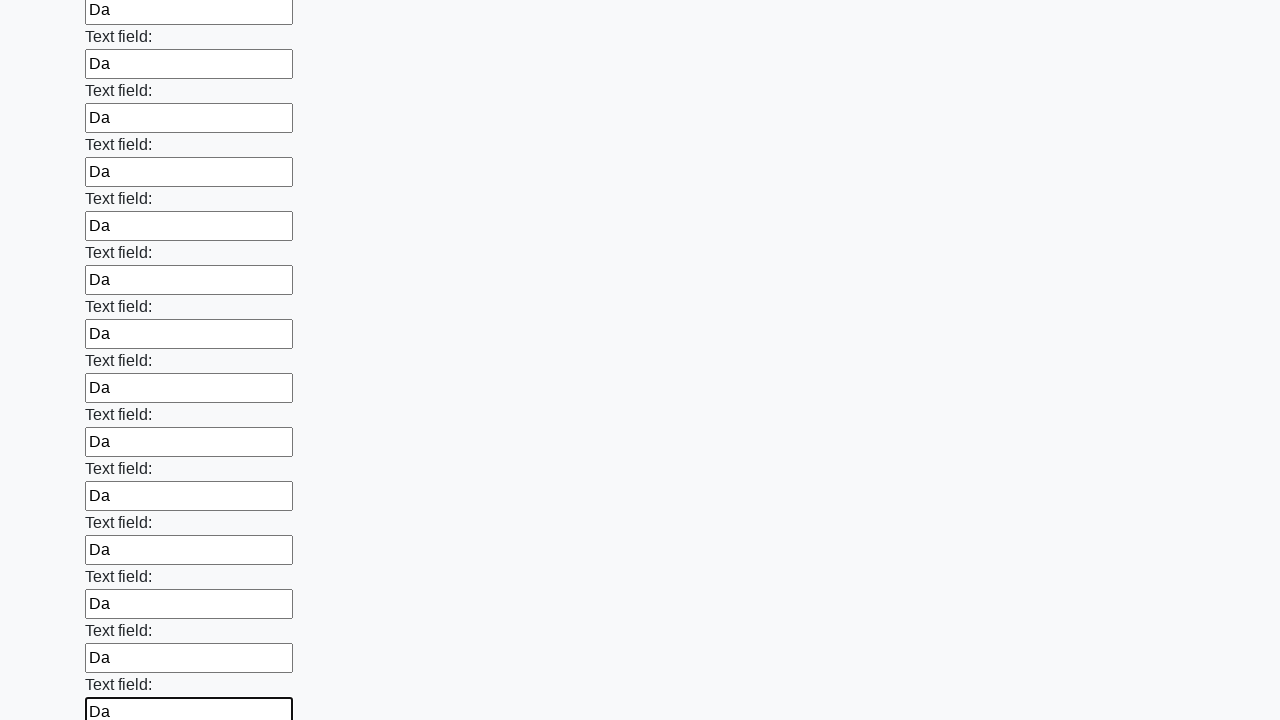

Filled input field with 'Da' on input >> nth=80
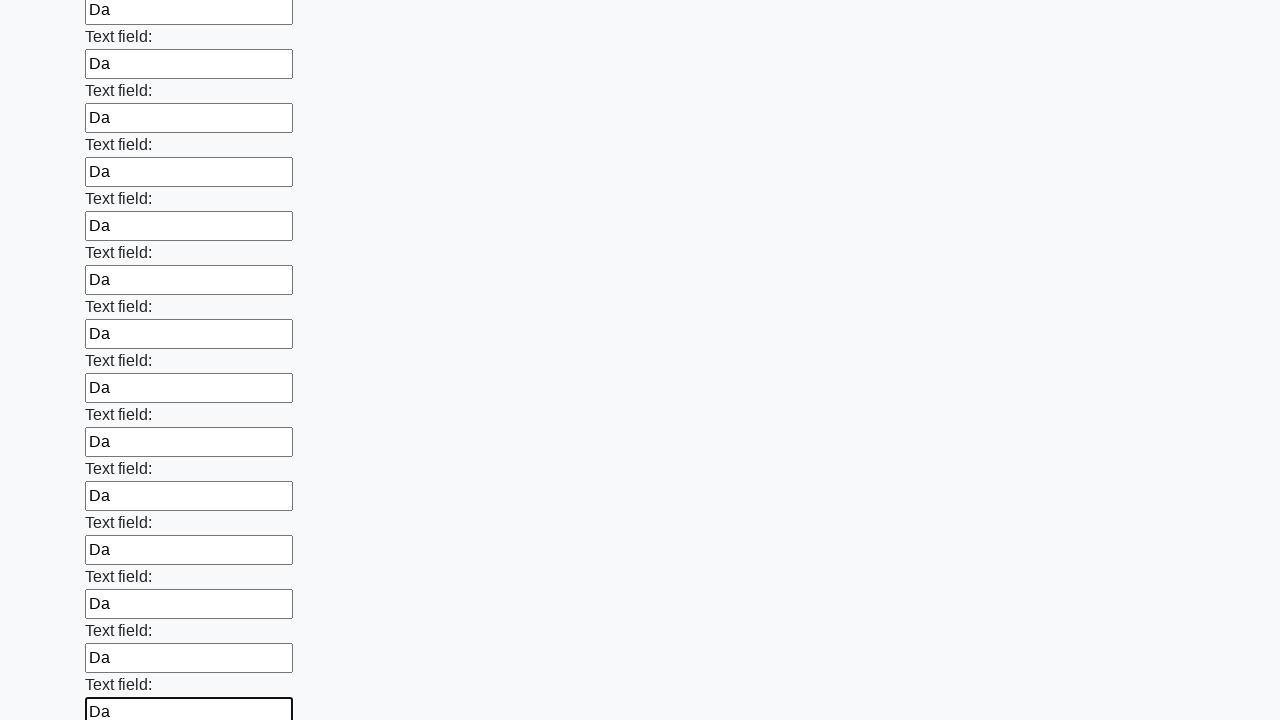

Filled input field with 'Da' on input >> nth=81
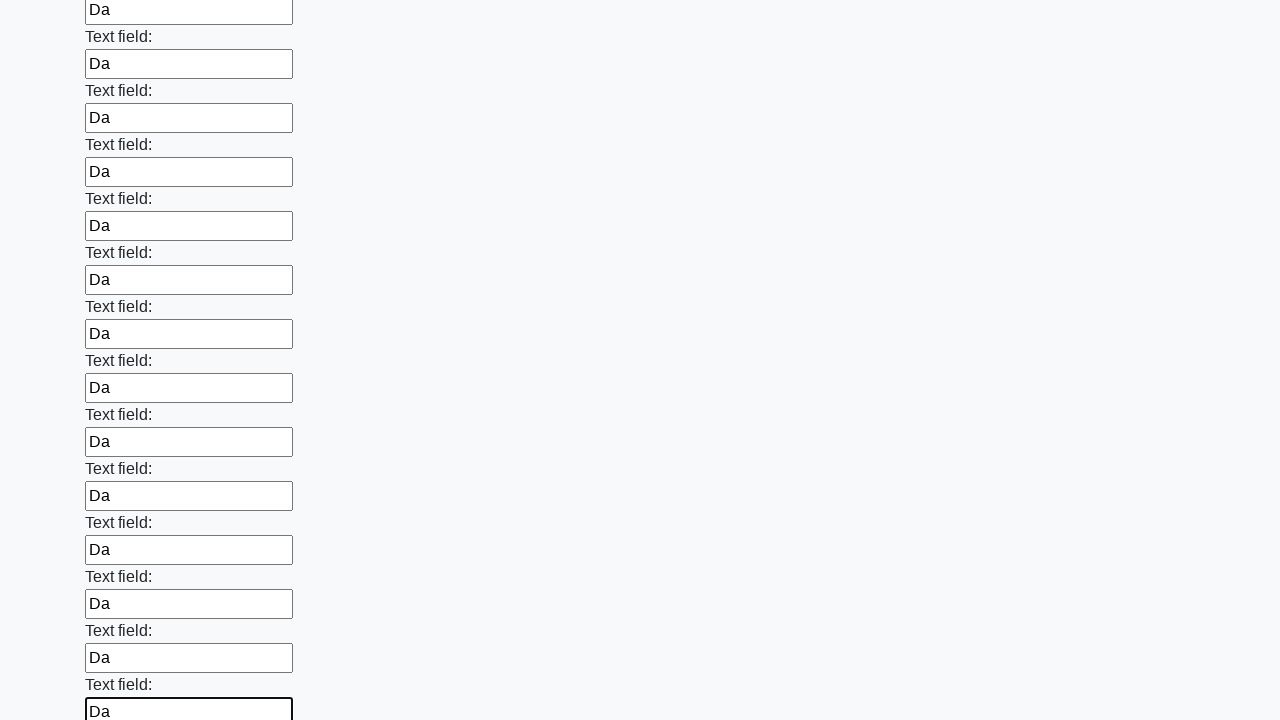

Filled input field with 'Da' on input >> nth=82
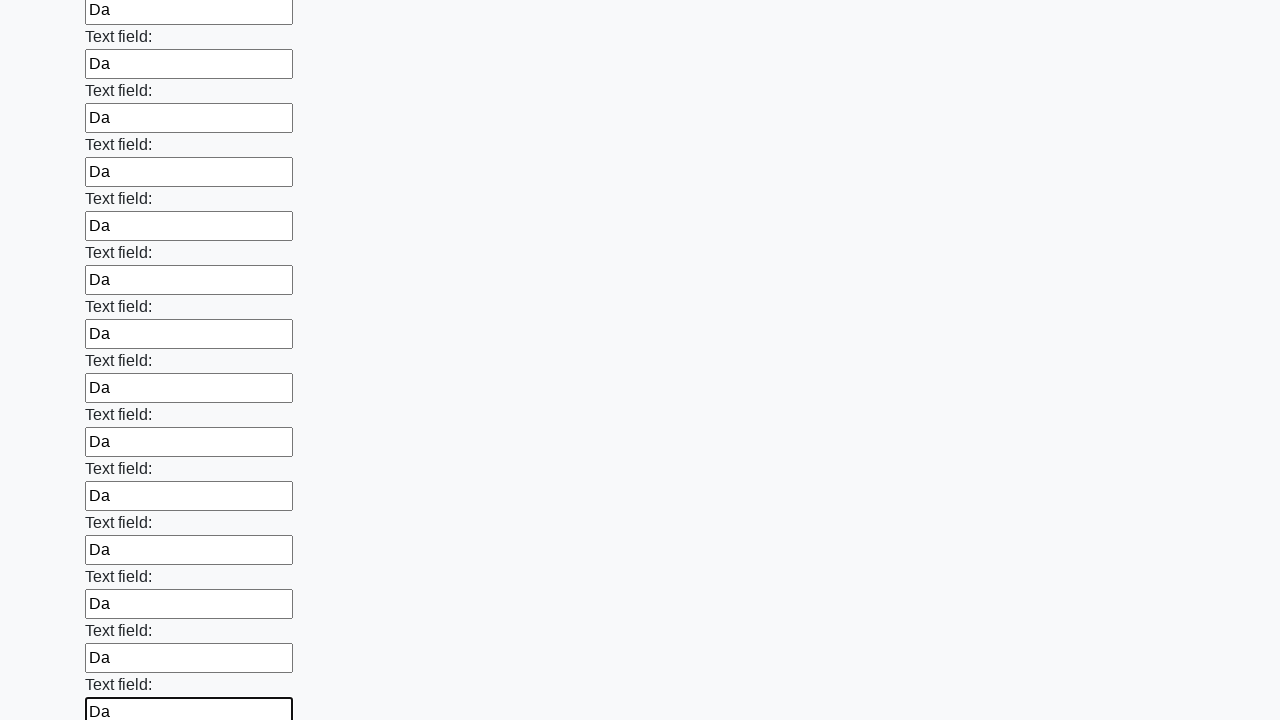

Filled input field with 'Da' on input >> nth=83
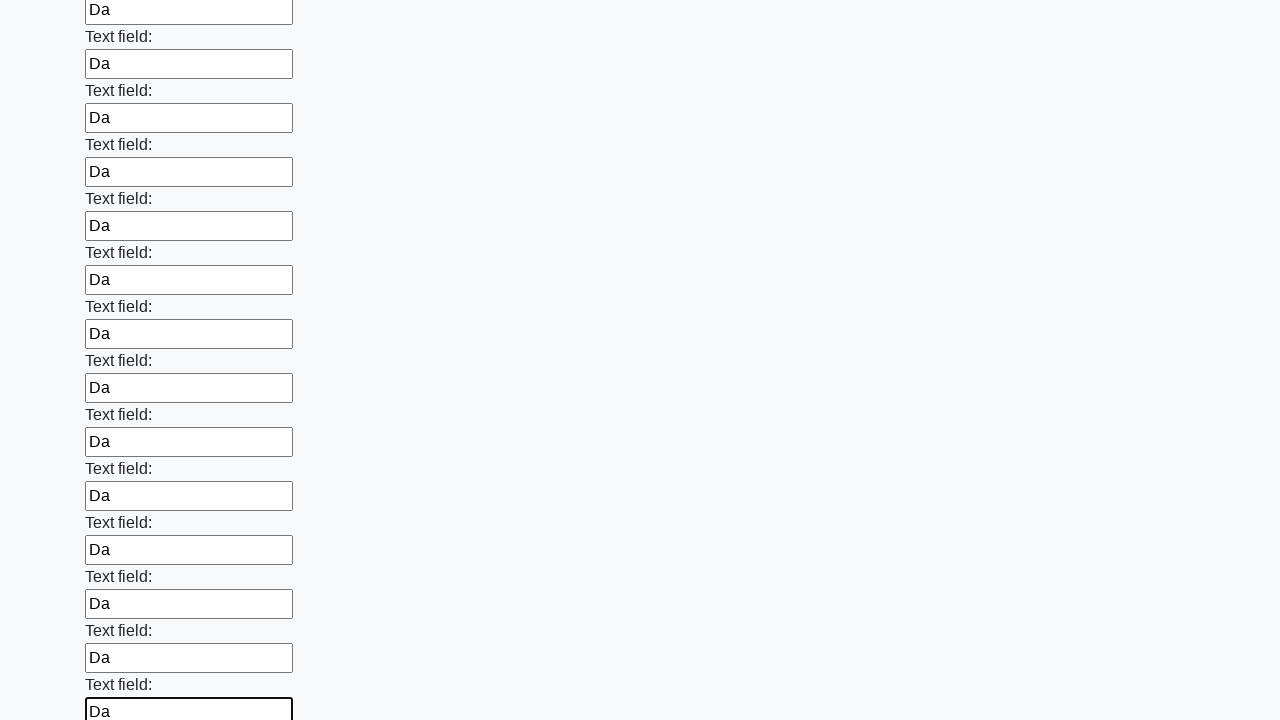

Filled input field with 'Da' on input >> nth=84
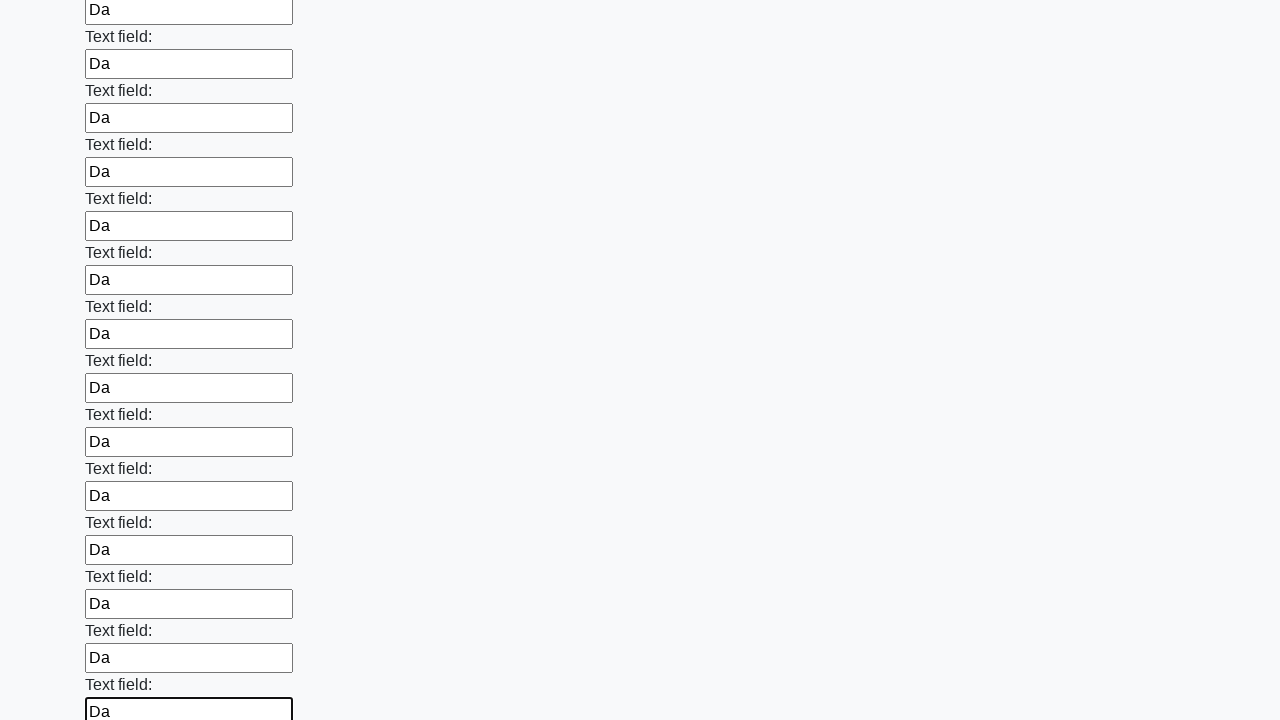

Filled input field with 'Da' on input >> nth=85
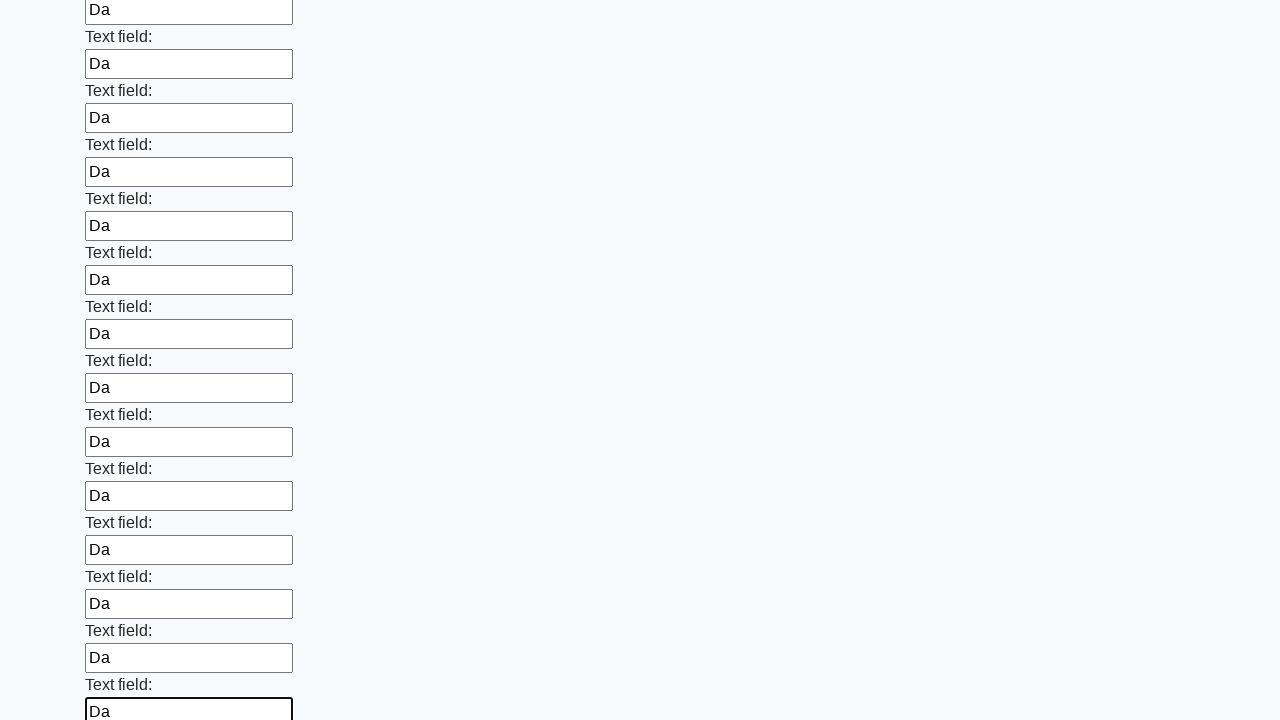

Filled input field with 'Da' on input >> nth=86
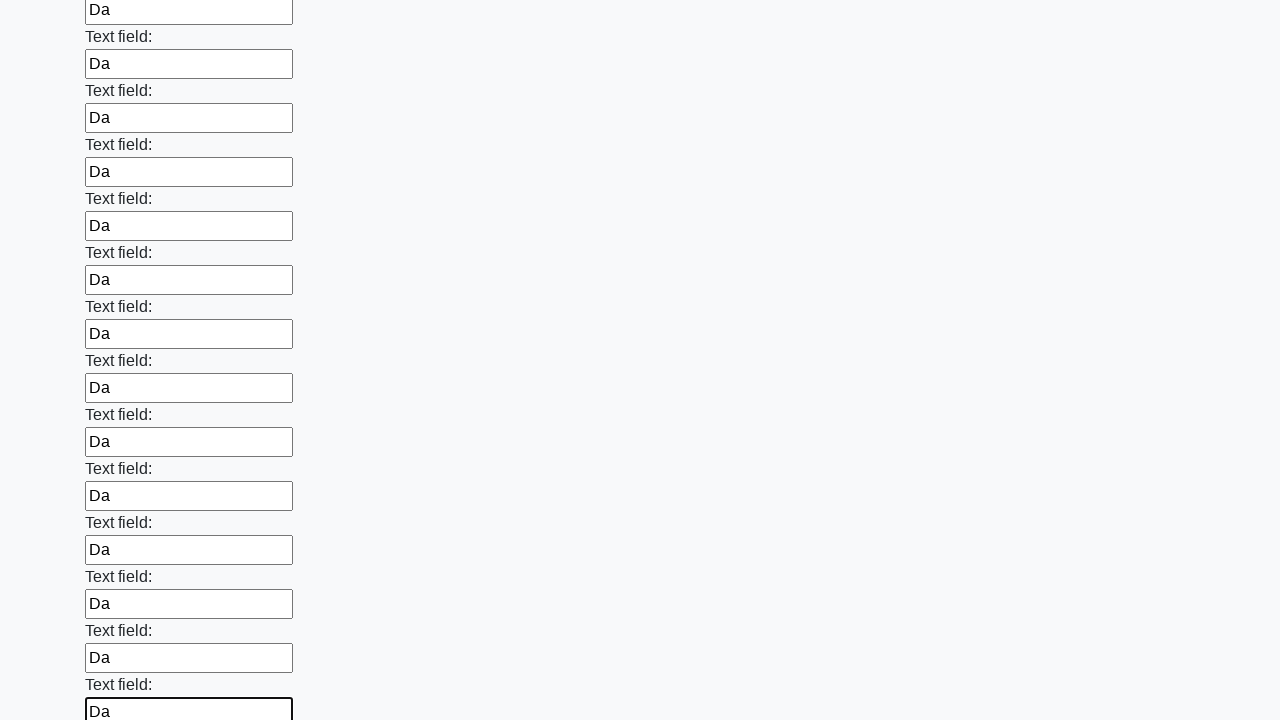

Filled input field with 'Da' on input >> nth=87
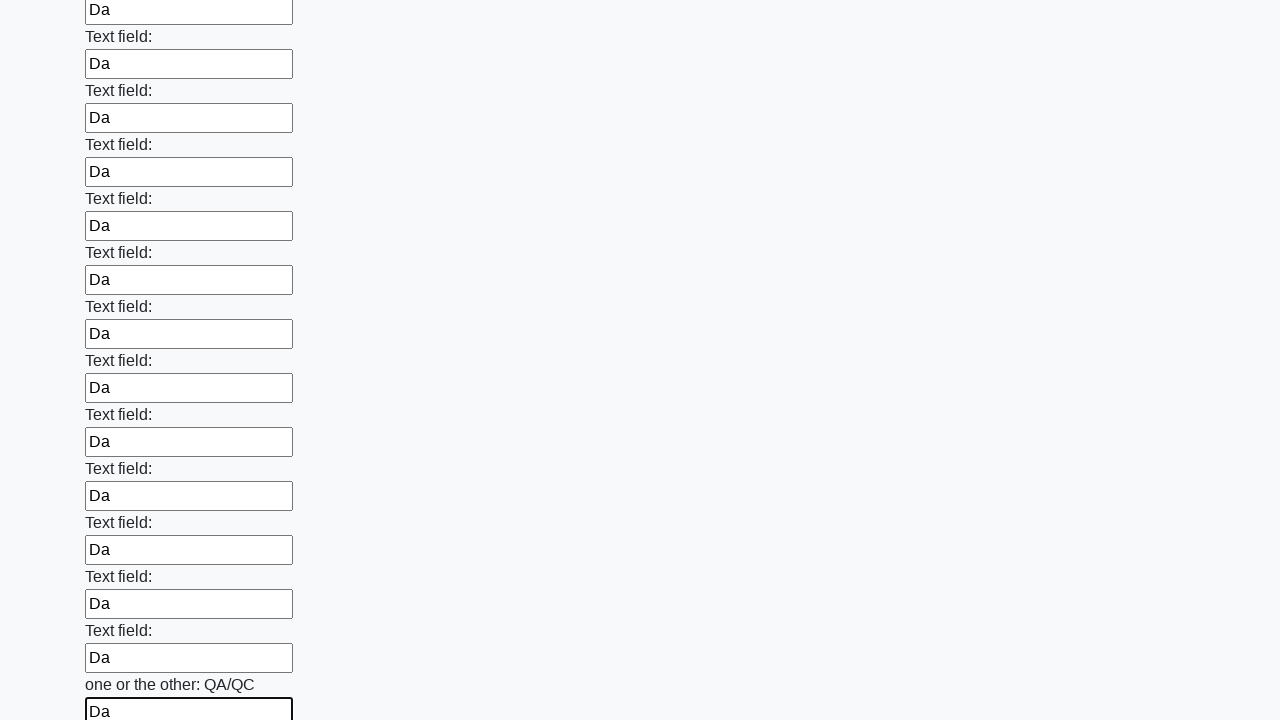

Filled input field with 'Da' on input >> nth=88
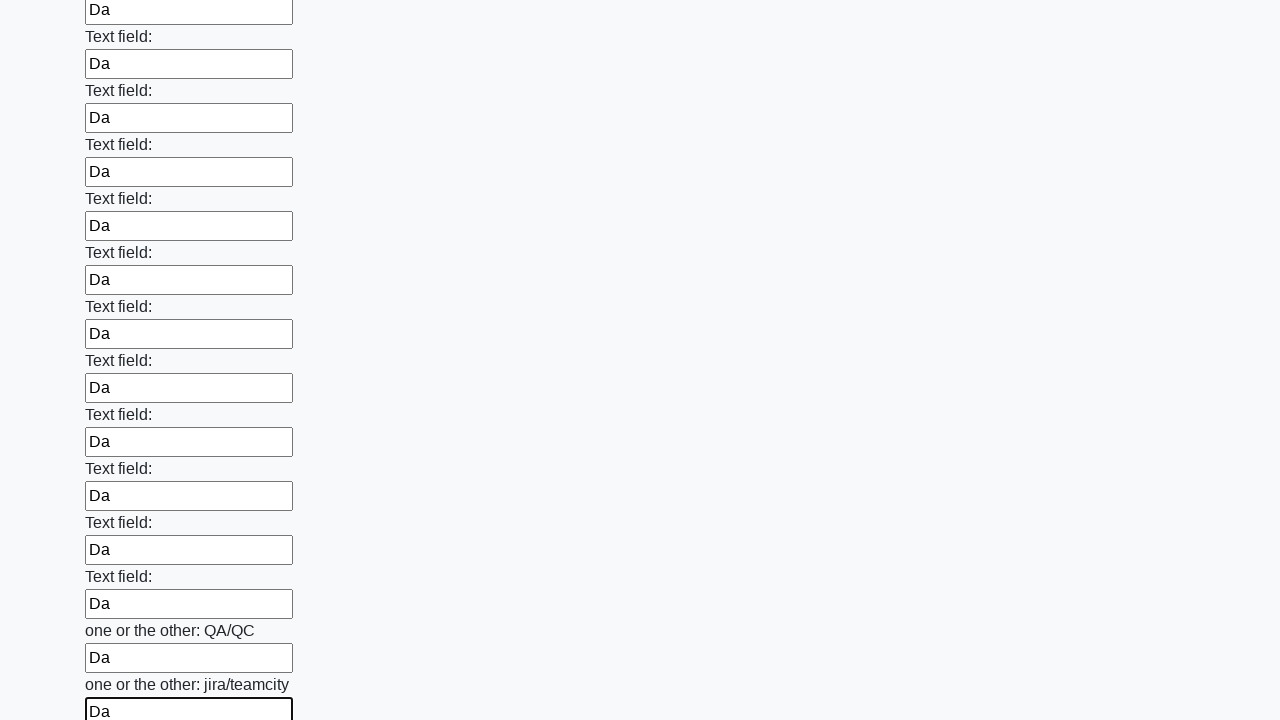

Filled input field with 'Da' on input >> nth=89
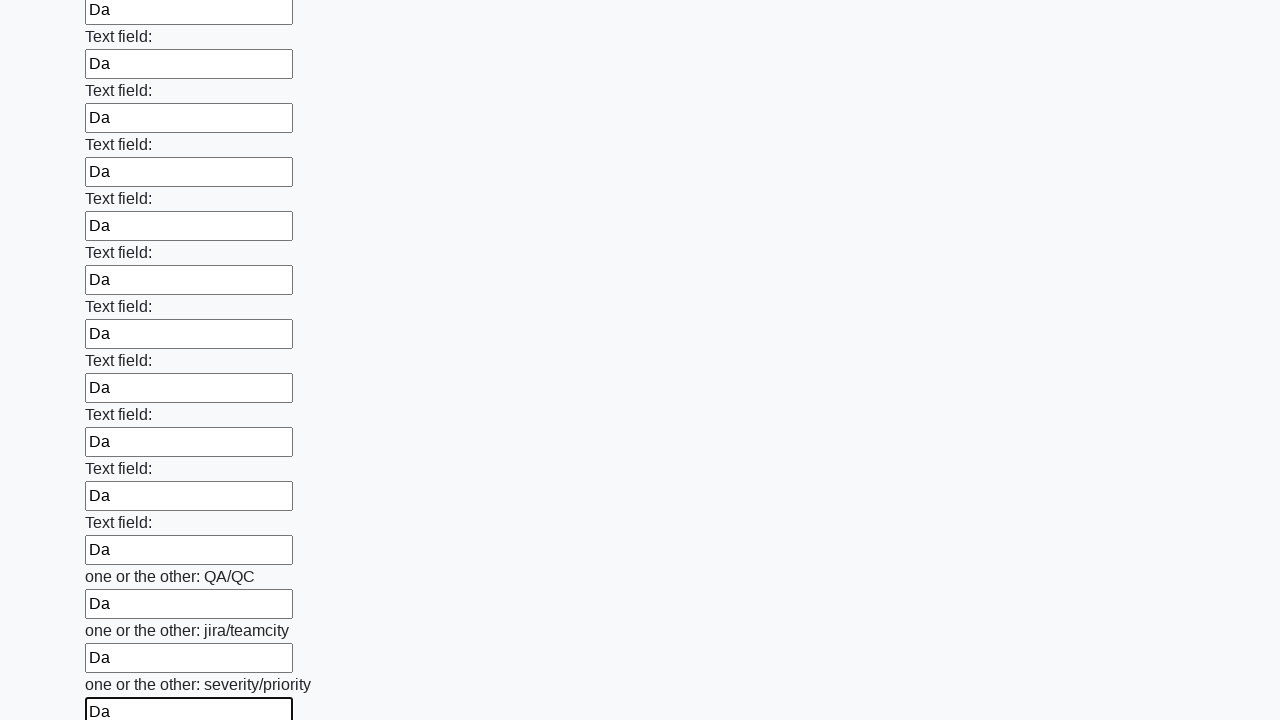

Filled input field with 'Da' on input >> nth=90
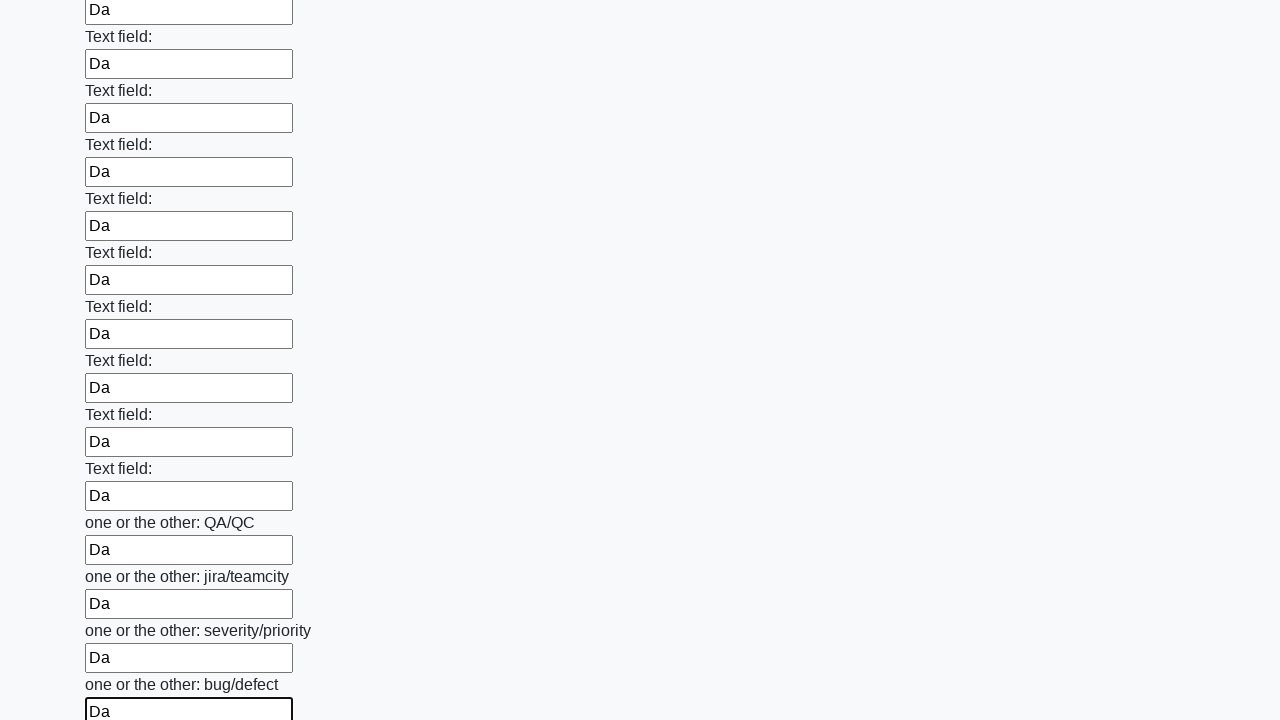

Filled input field with 'Da' on input >> nth=91
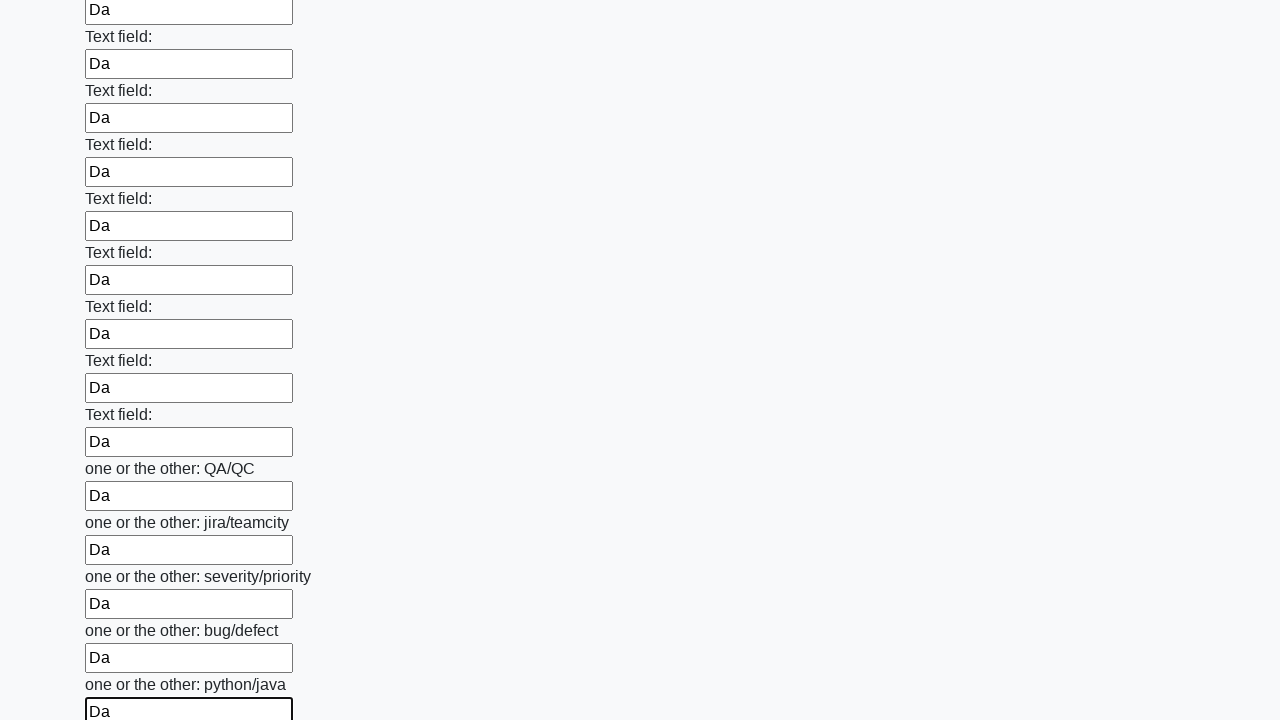

Filled input field with 'Da' on input >> nth=92
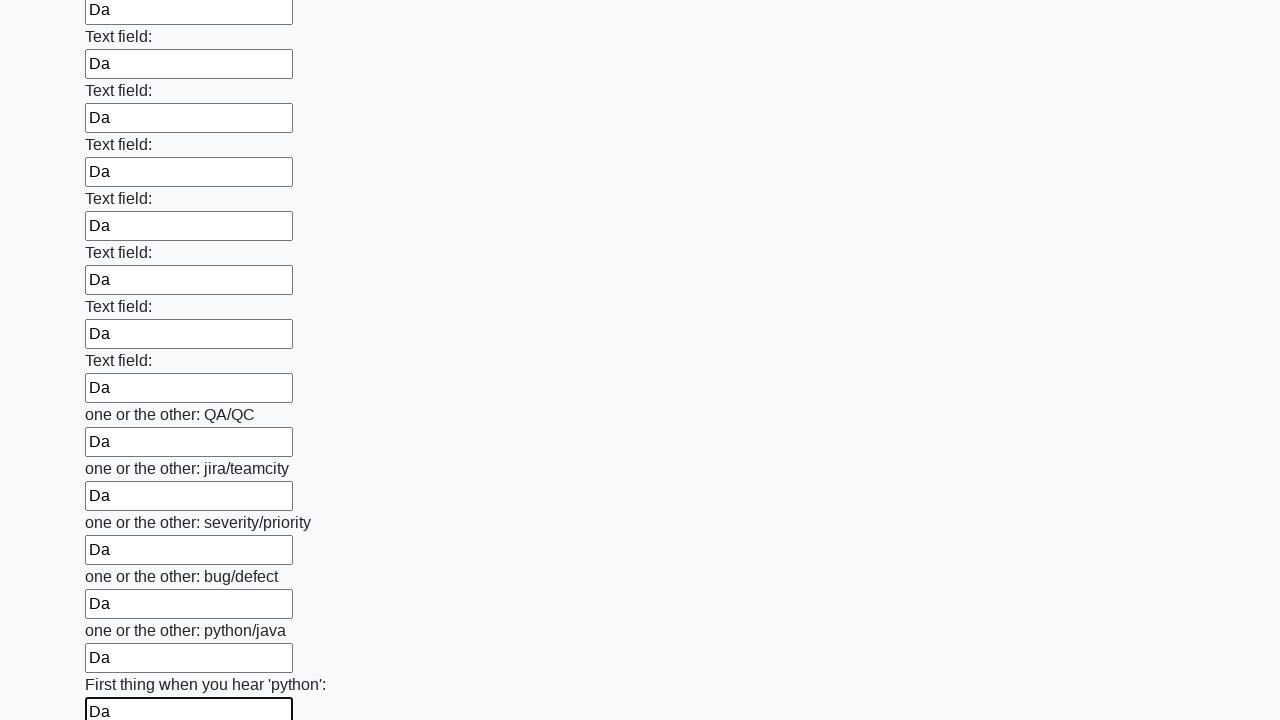

Filled input field with 'Da' on input >> nth=93
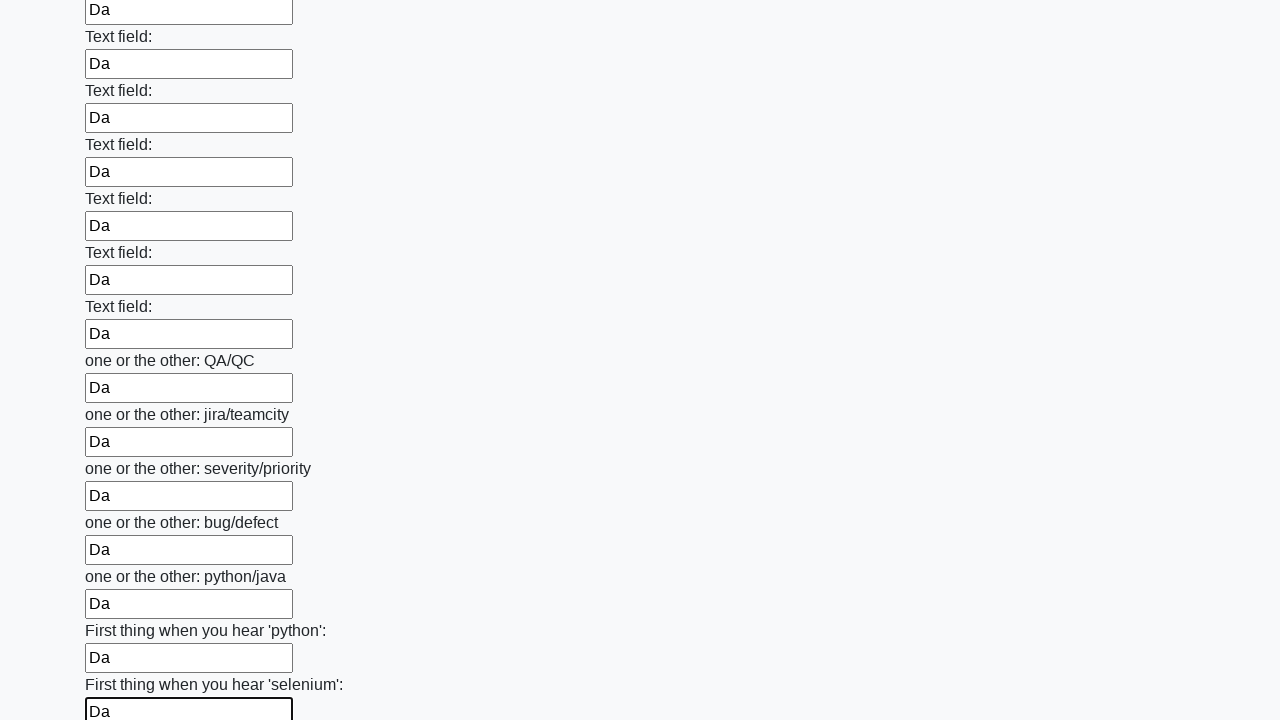

Filled input field with 'Da' on input >> nth=94
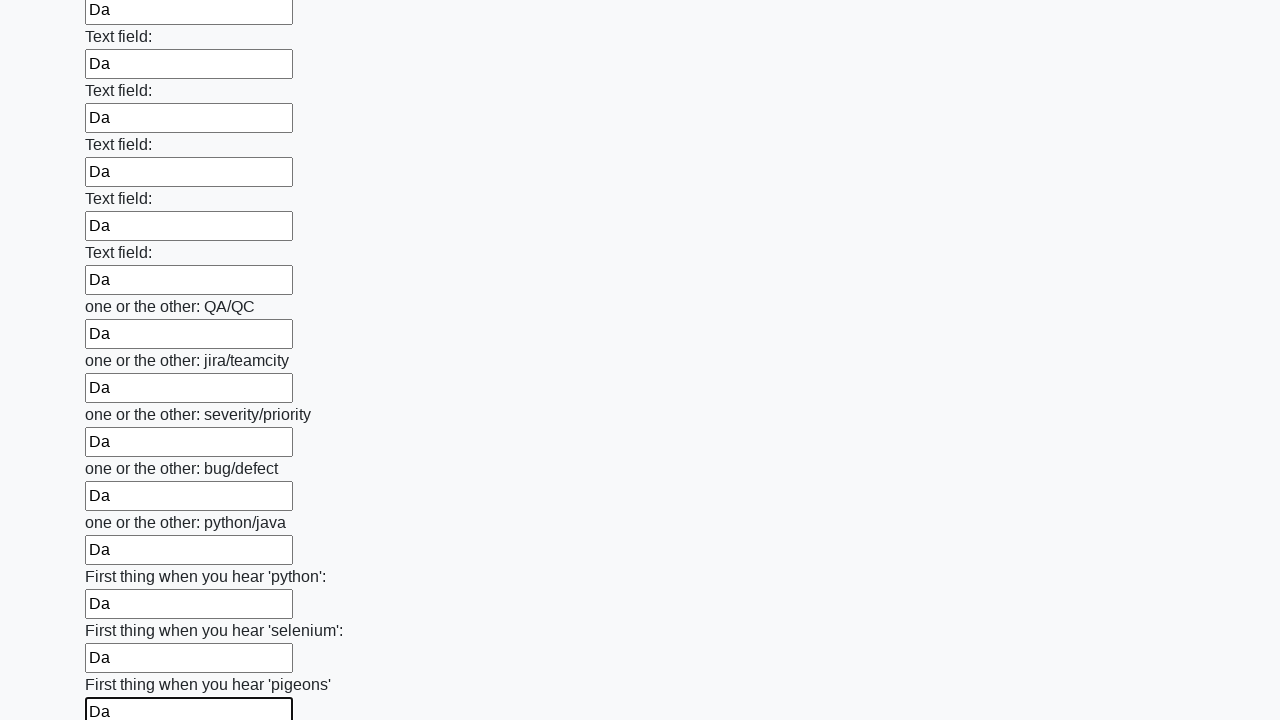

Filled input field with 'Da' on input >> nth=95
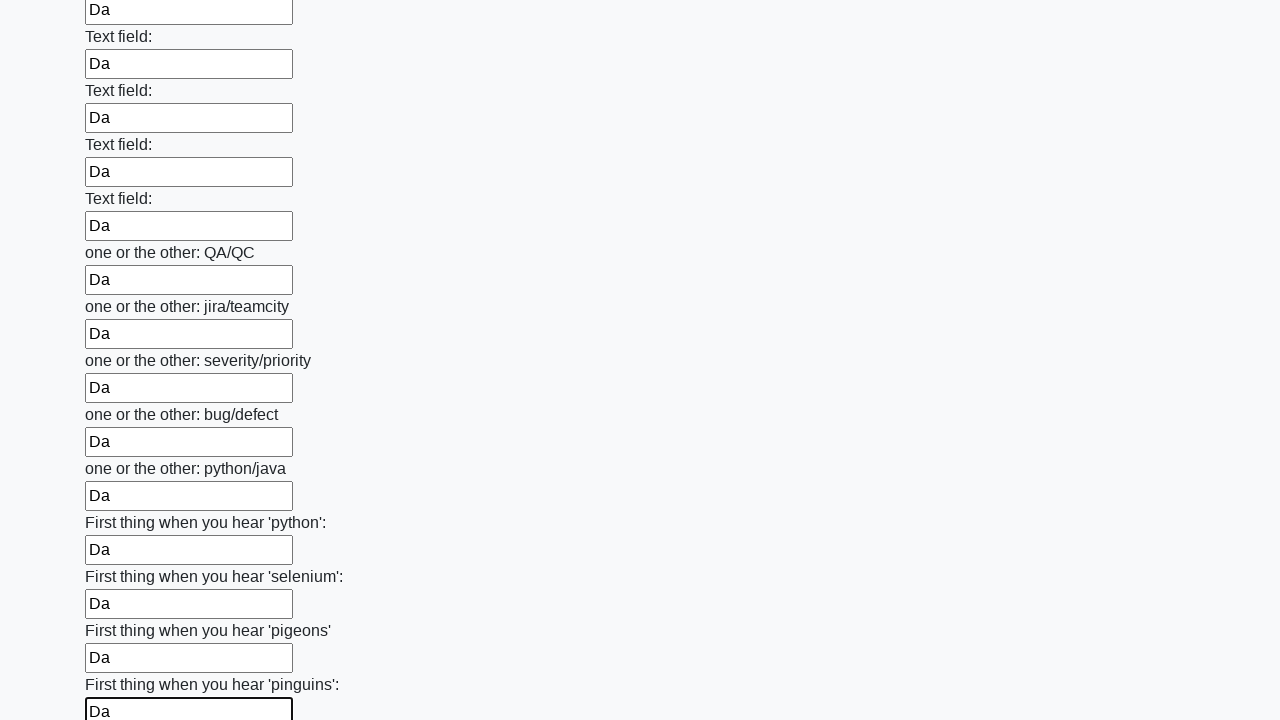

Filled input field with 'Da' on input >> nth=96
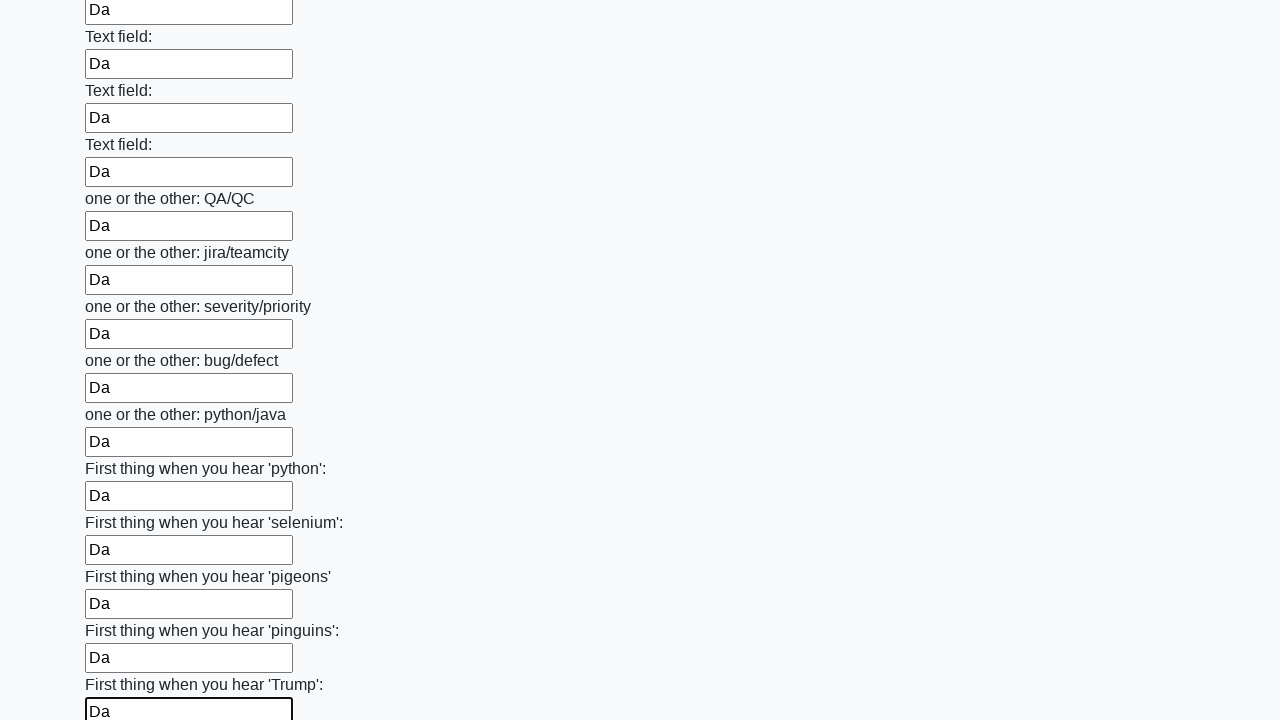

Filled input field with 'Da' on input >> nth=97
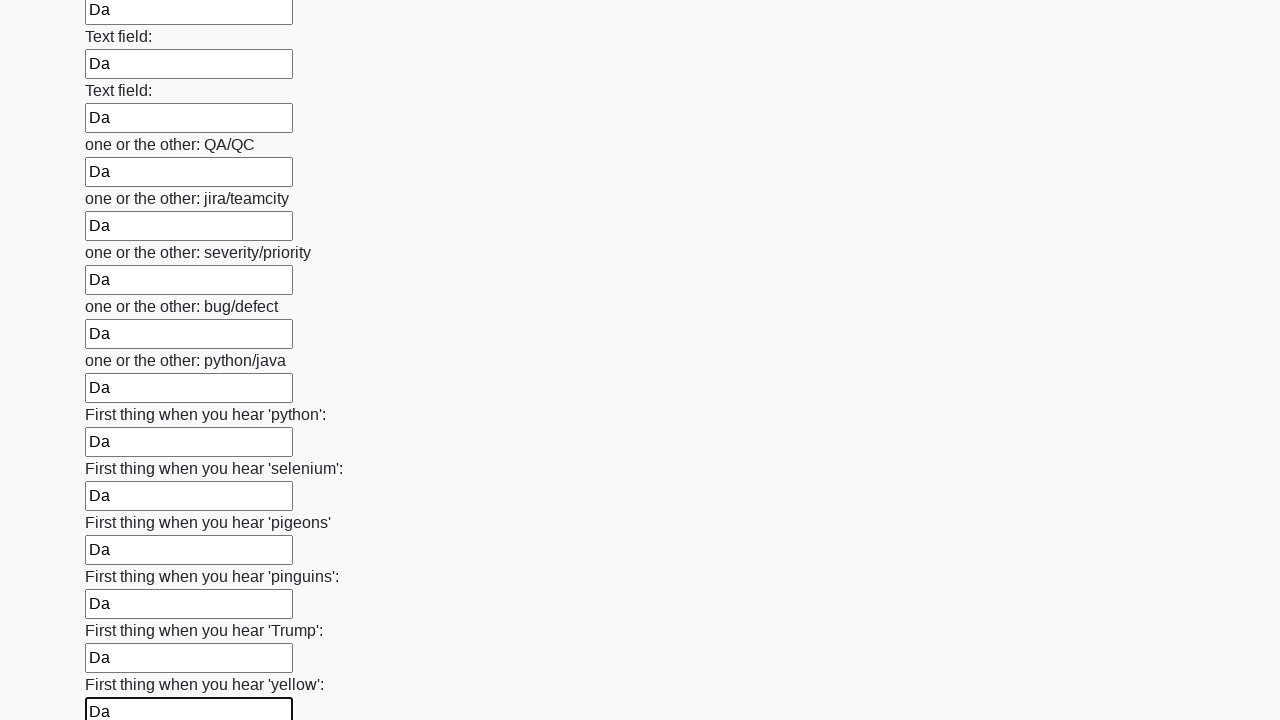

Filled input field with 'Da' on input >> nth=98
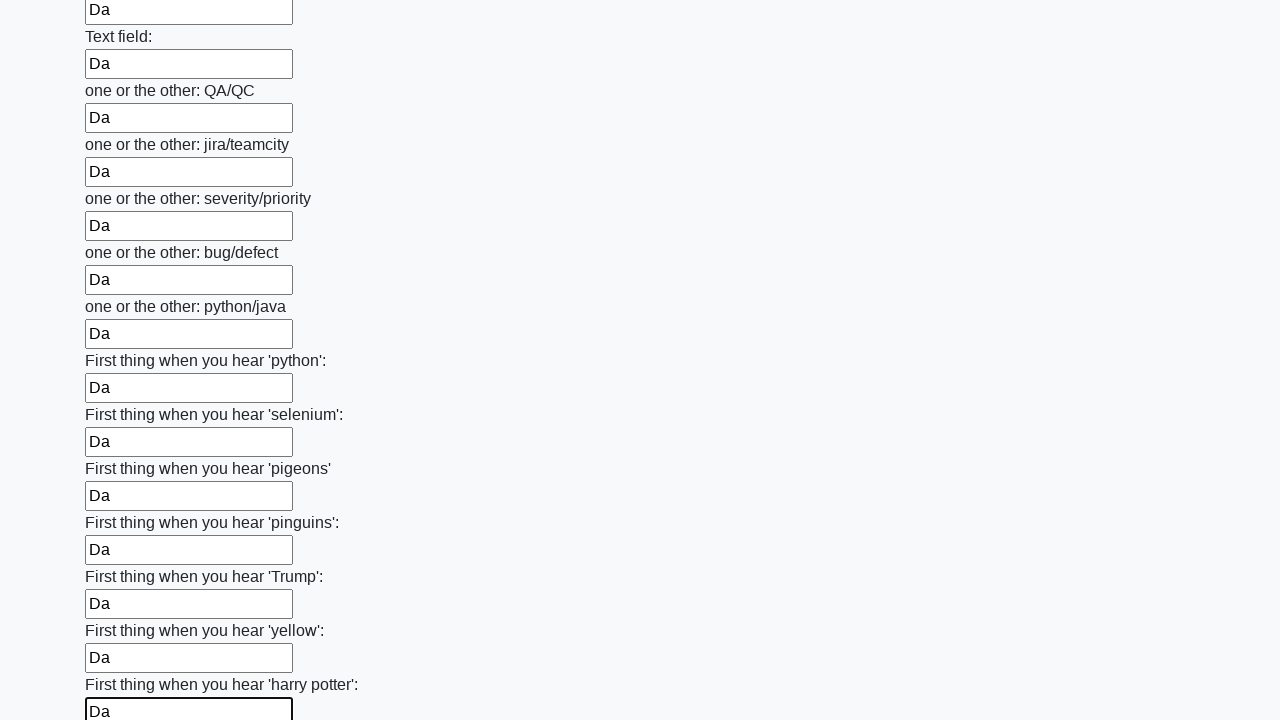

Filled input field with 'Da' on input >> nth=99
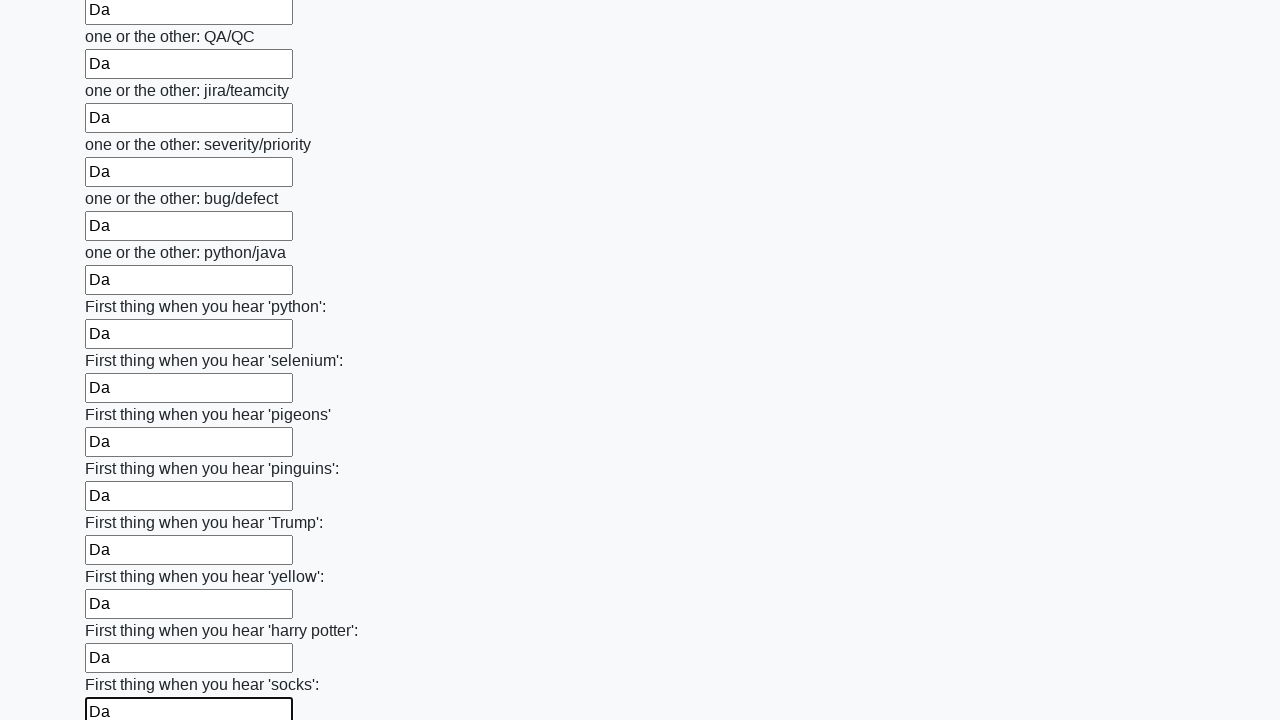

Clicked the submit button to submit the form at (123, 611) on button.btn
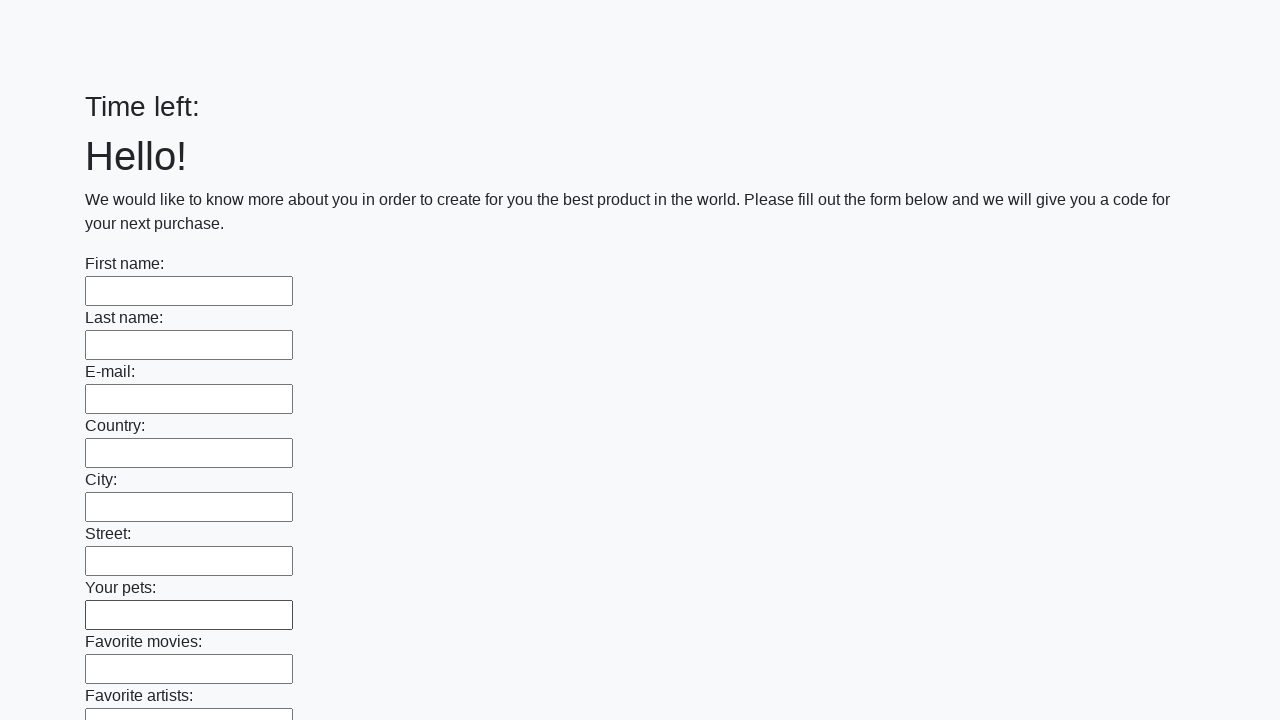

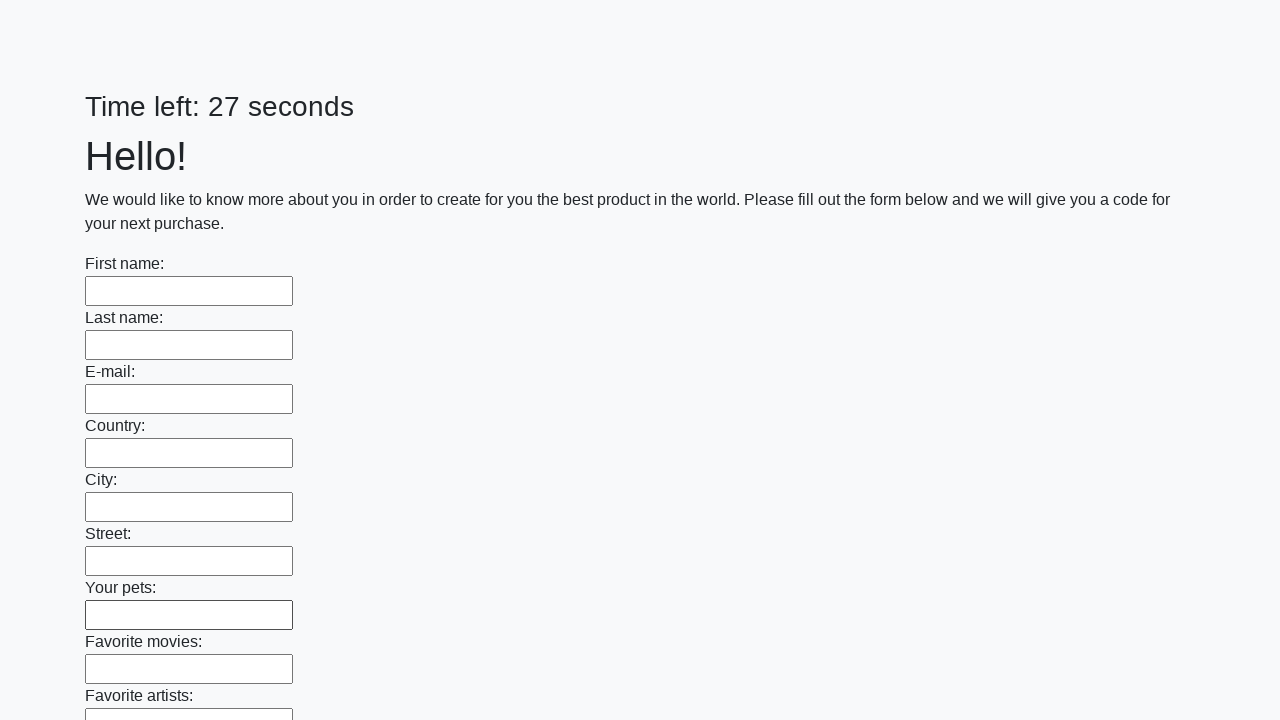